Tests responsive design by navigating through multiple pages of the Calley website at various desktop and mobile viewport sizes to verify pages load correctly at different resolutions.

Starting URL: https://www.getcalley.com/

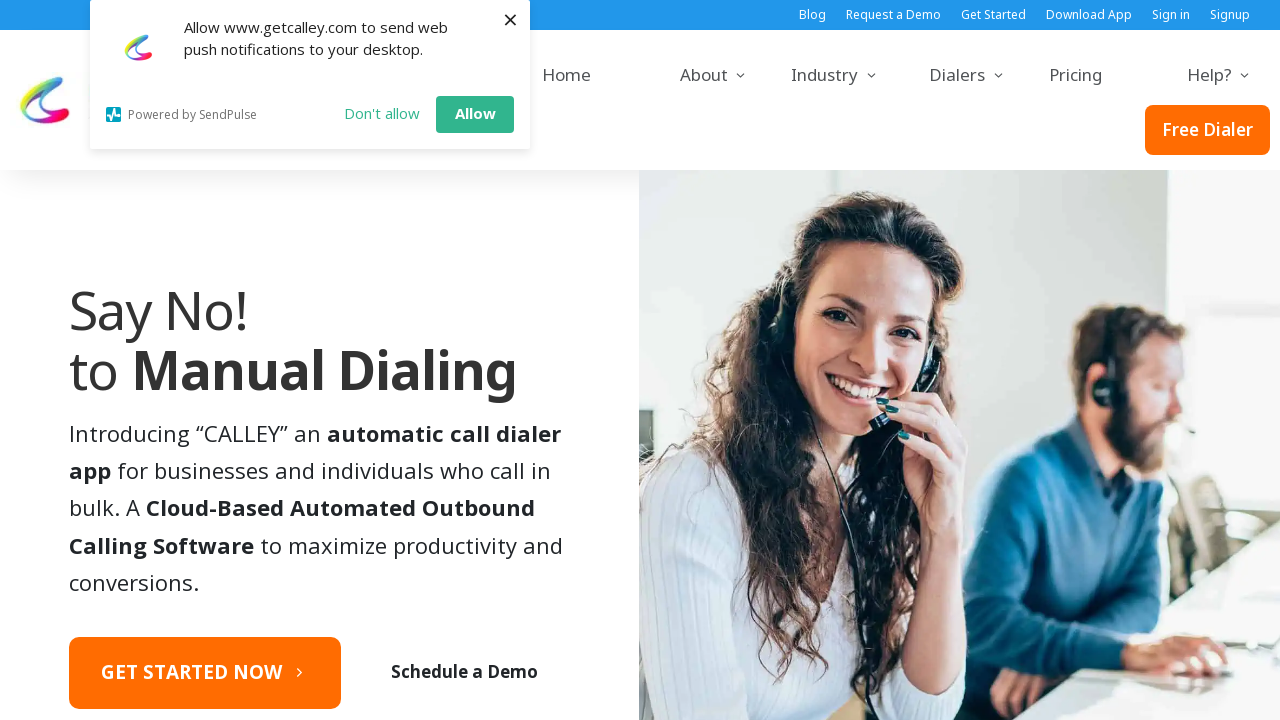

Set viewport to desktop resolution 1920x1080
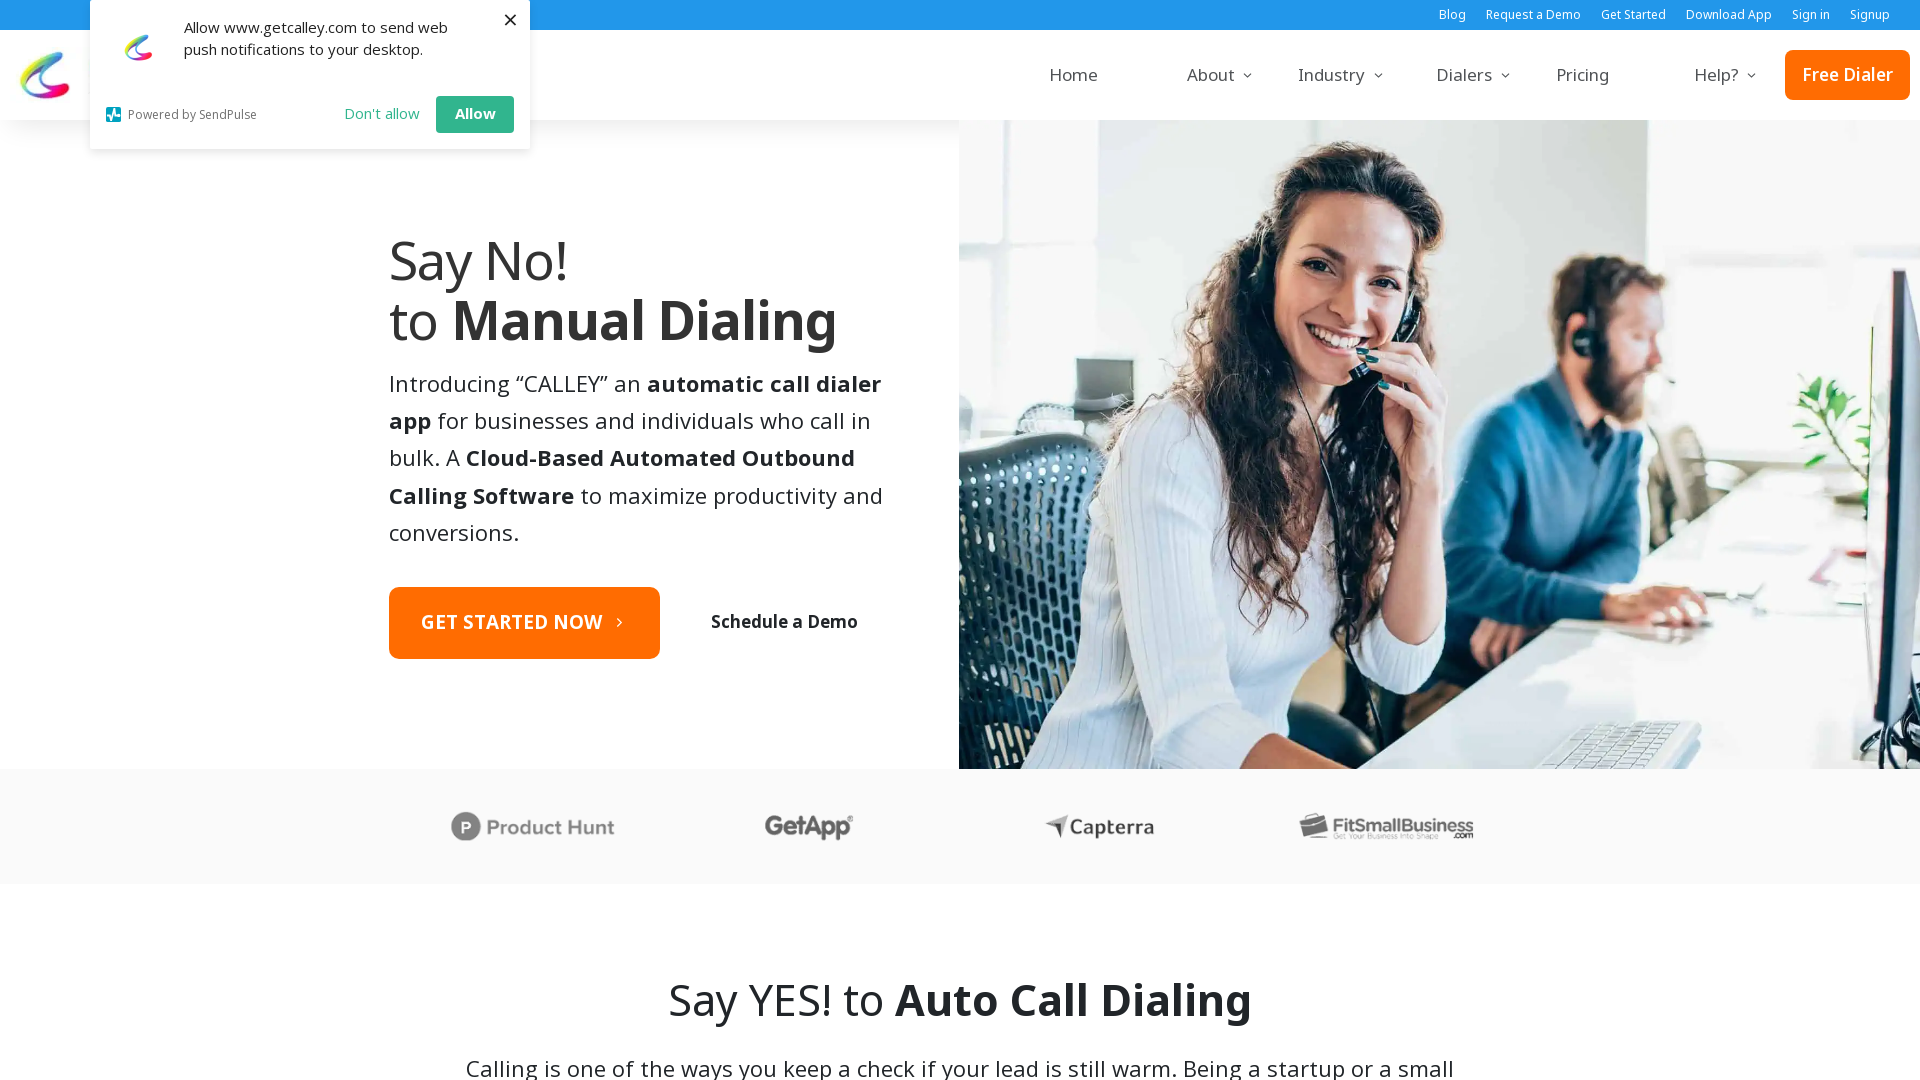

Page loaded at 1920x1080 desktop resolution
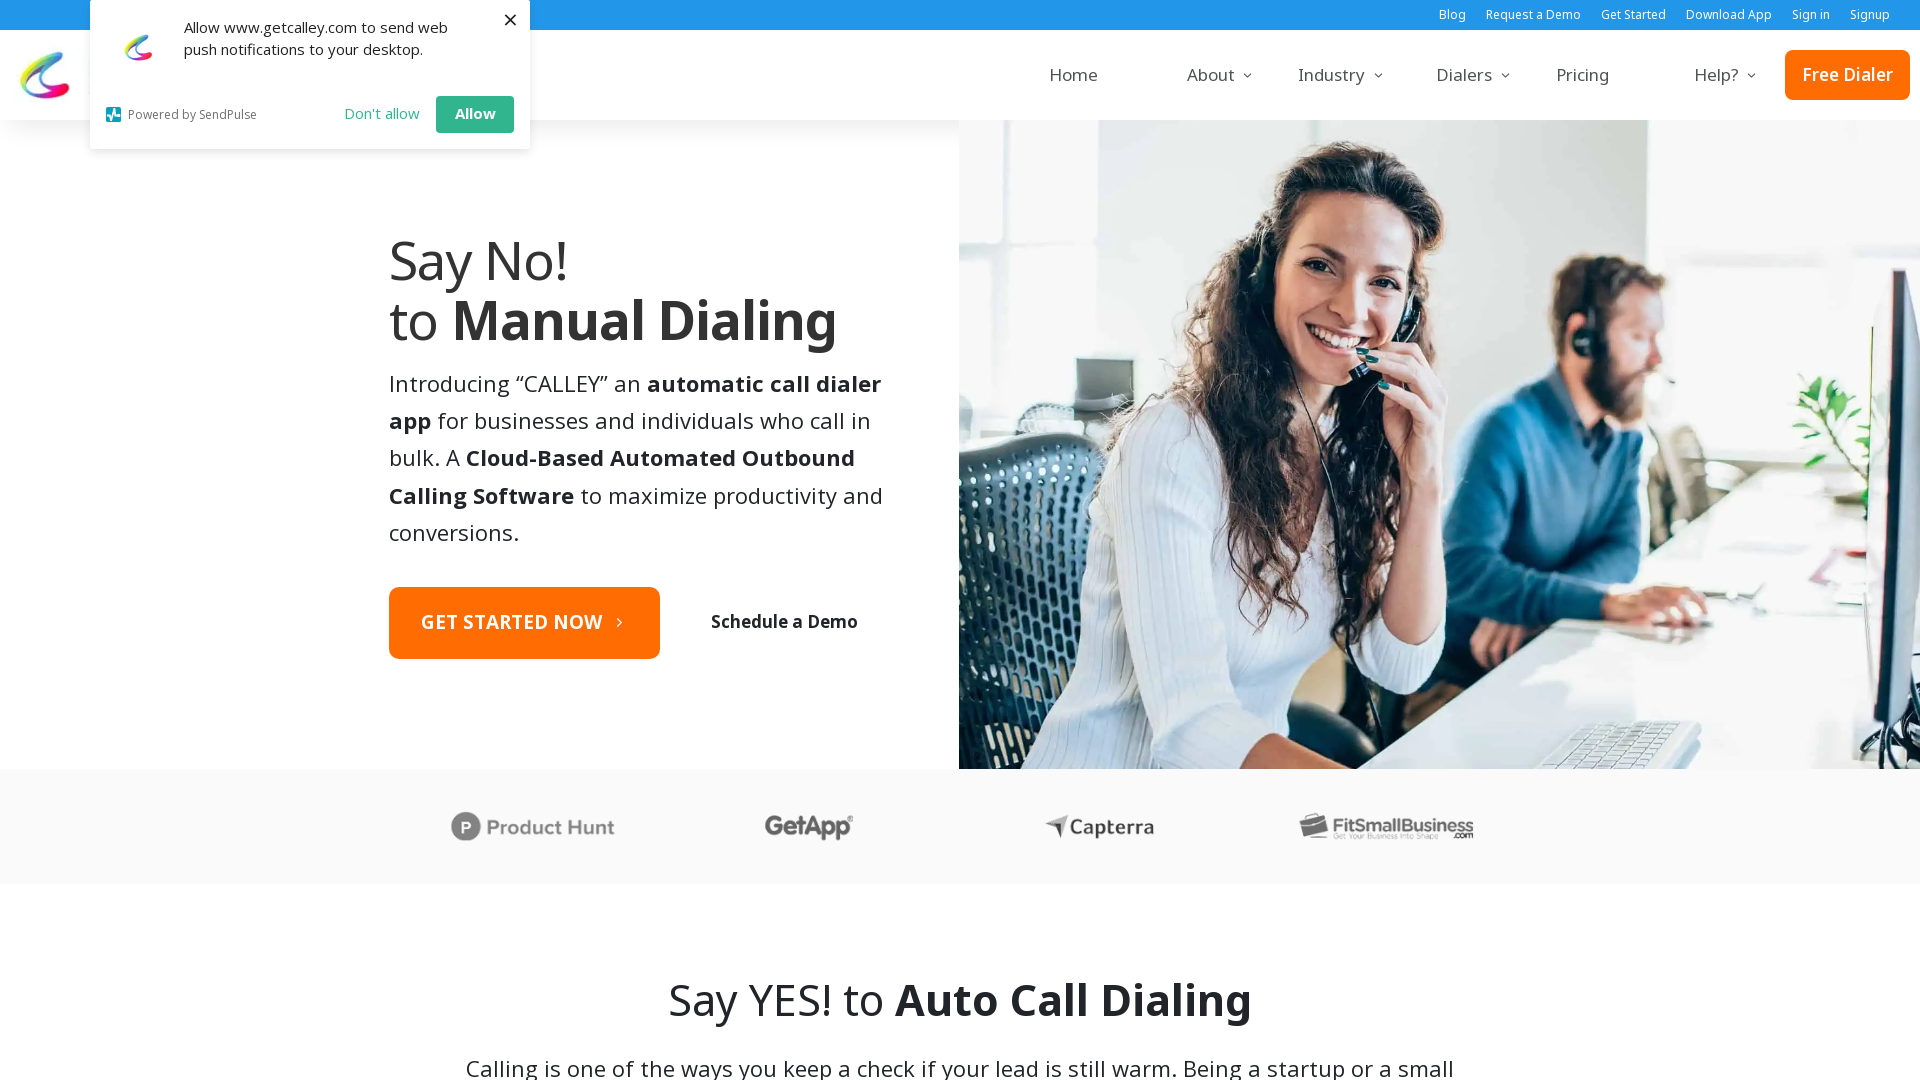

Set viewport to desktop resolution 1366x768
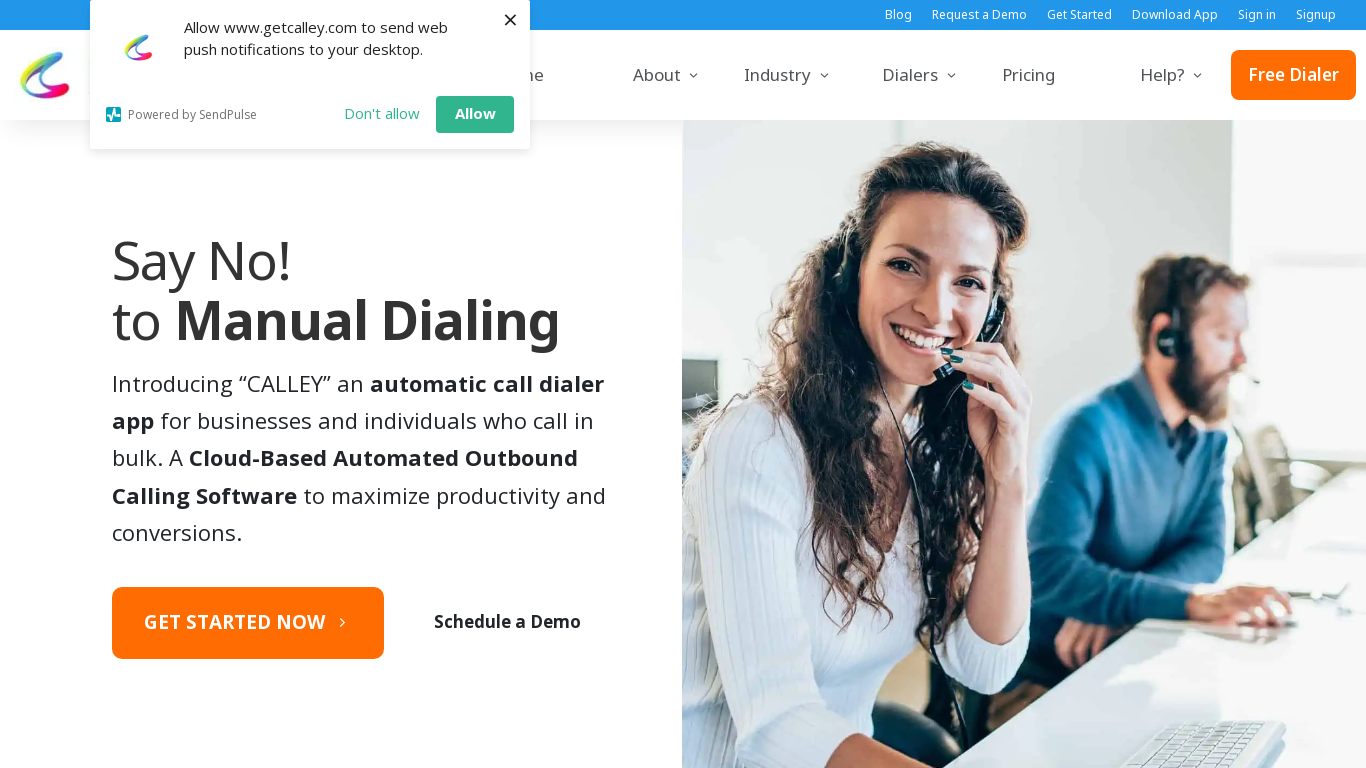

Page loaded at 1366x768 desktop resolution
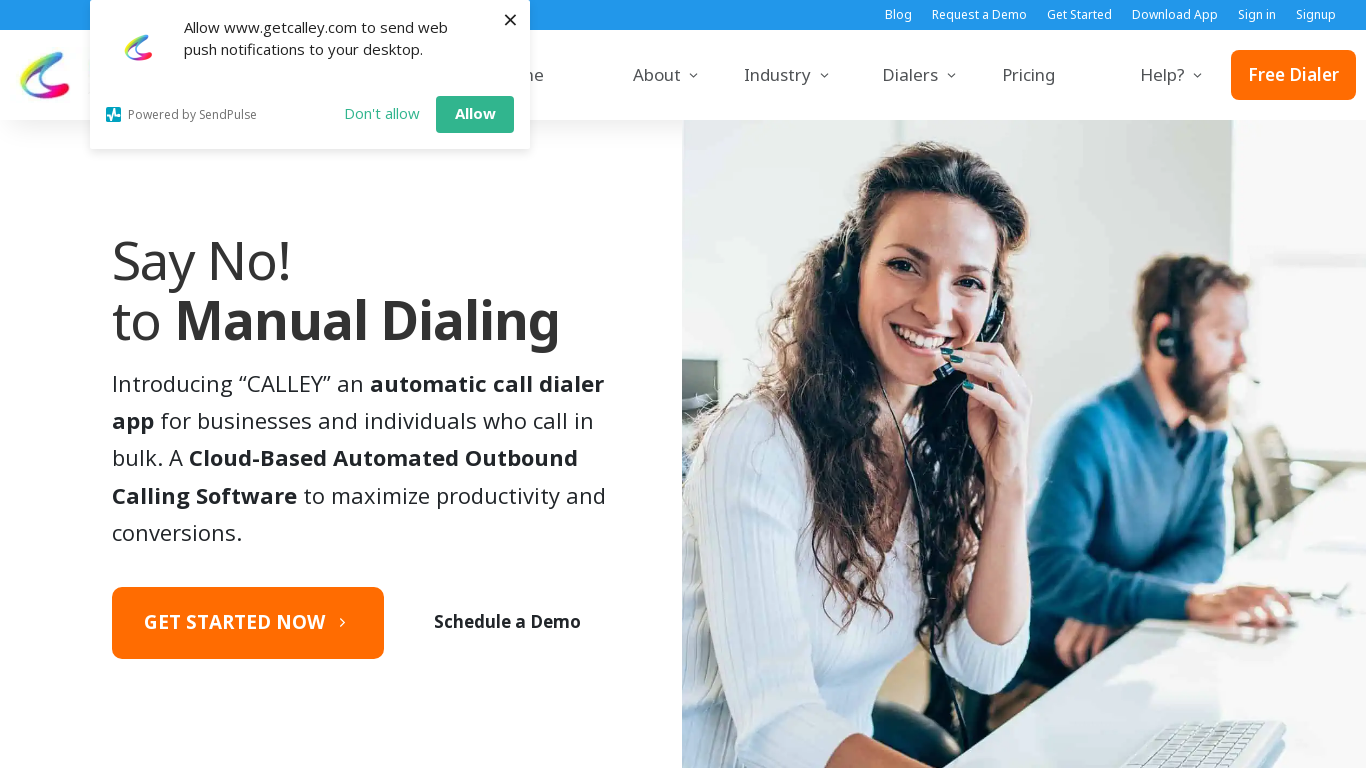

Set viewport to desktop resolution 1536x864
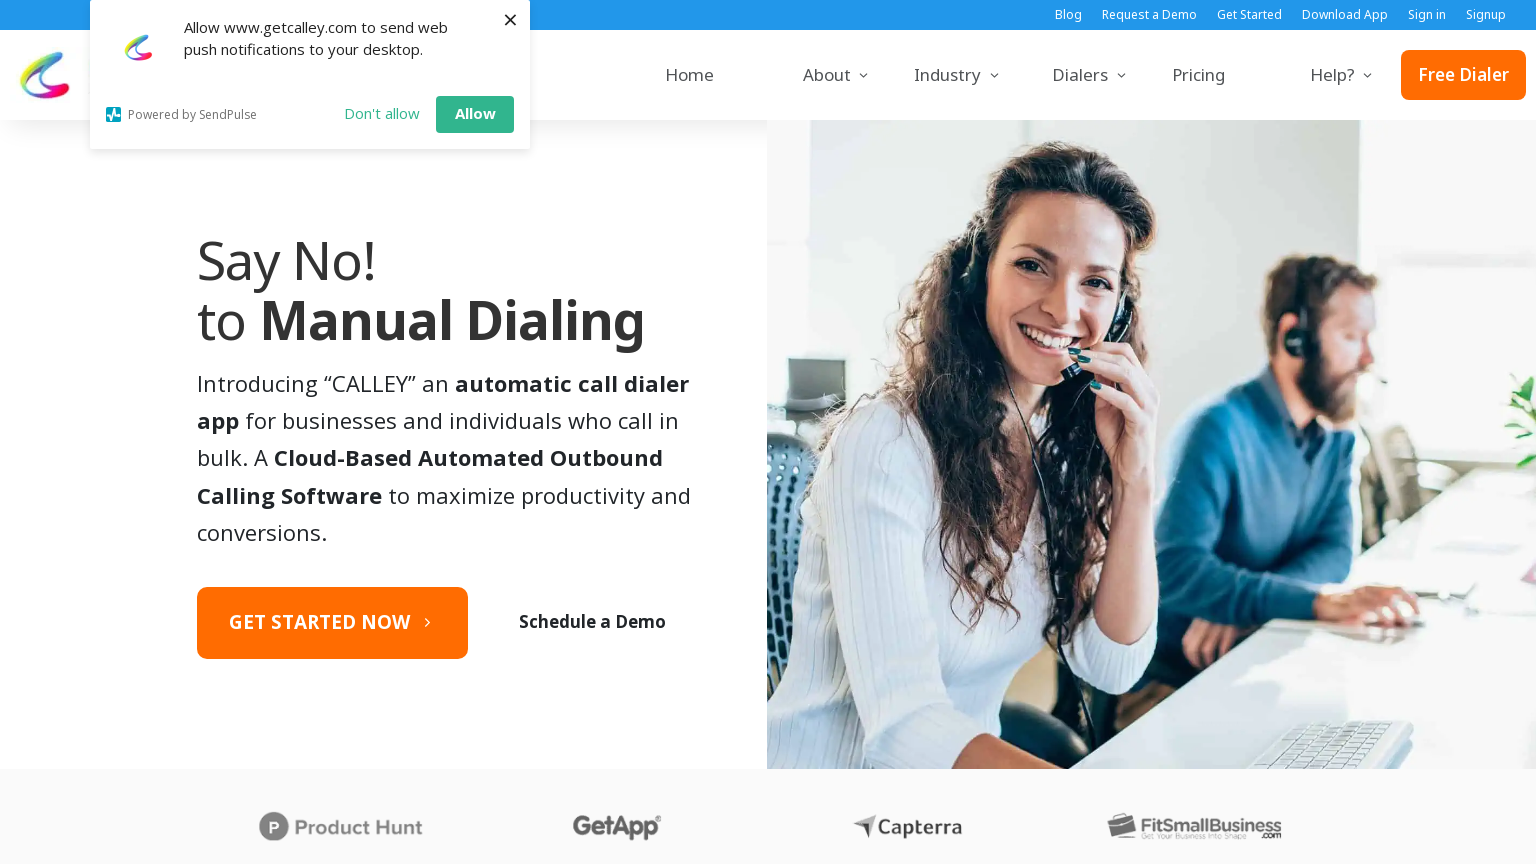

Page loaded at 1536x864 desktop resolution
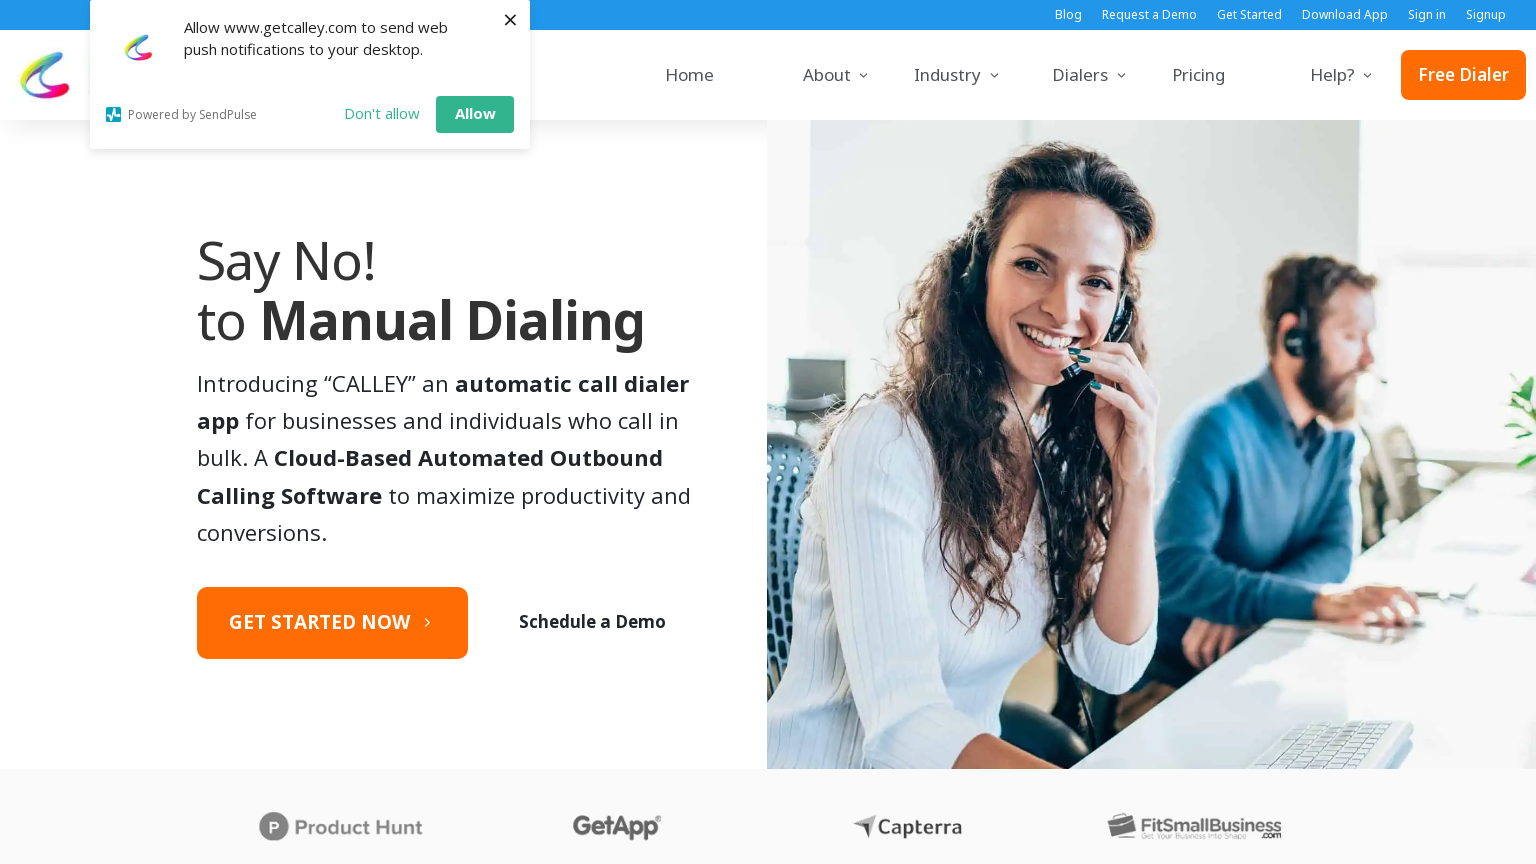

Set viewport to mobile resolution 360x640
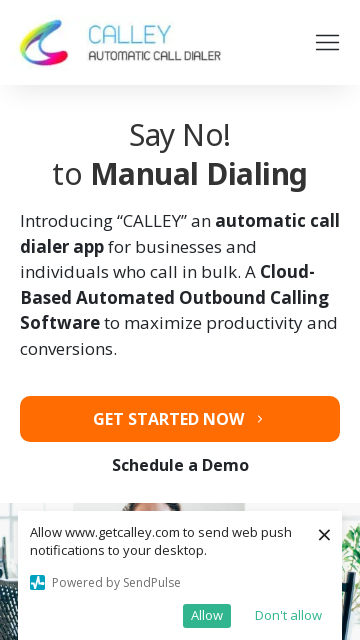

Page loaded at 360x640 mobile resolution
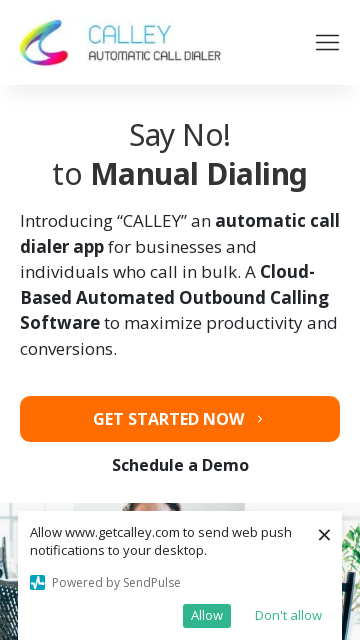

Set viewport to mobile resolution 414x896
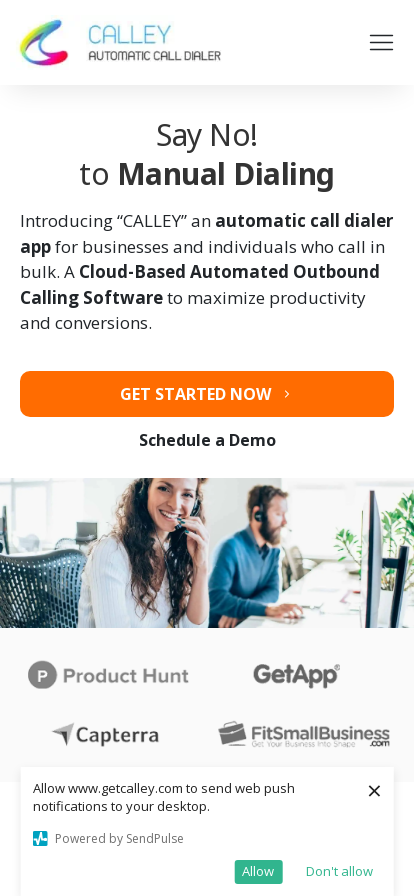

Page loaded at 414x896 mobile resolution
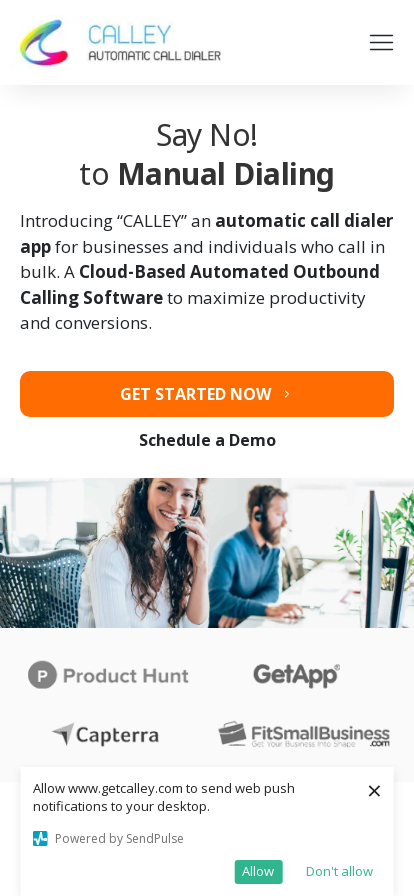

Set viewport to mobile resolution 375x667
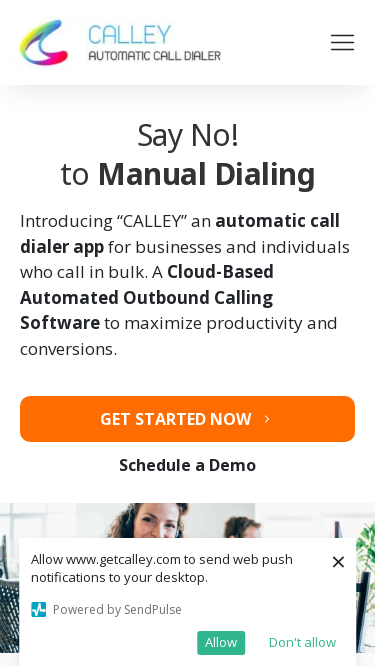

Page loaded at 375x667 mobile resolution
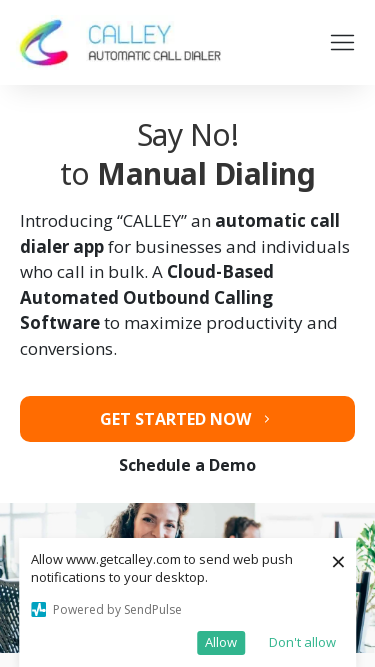

Set viewport to desktop resolution 1920x1080
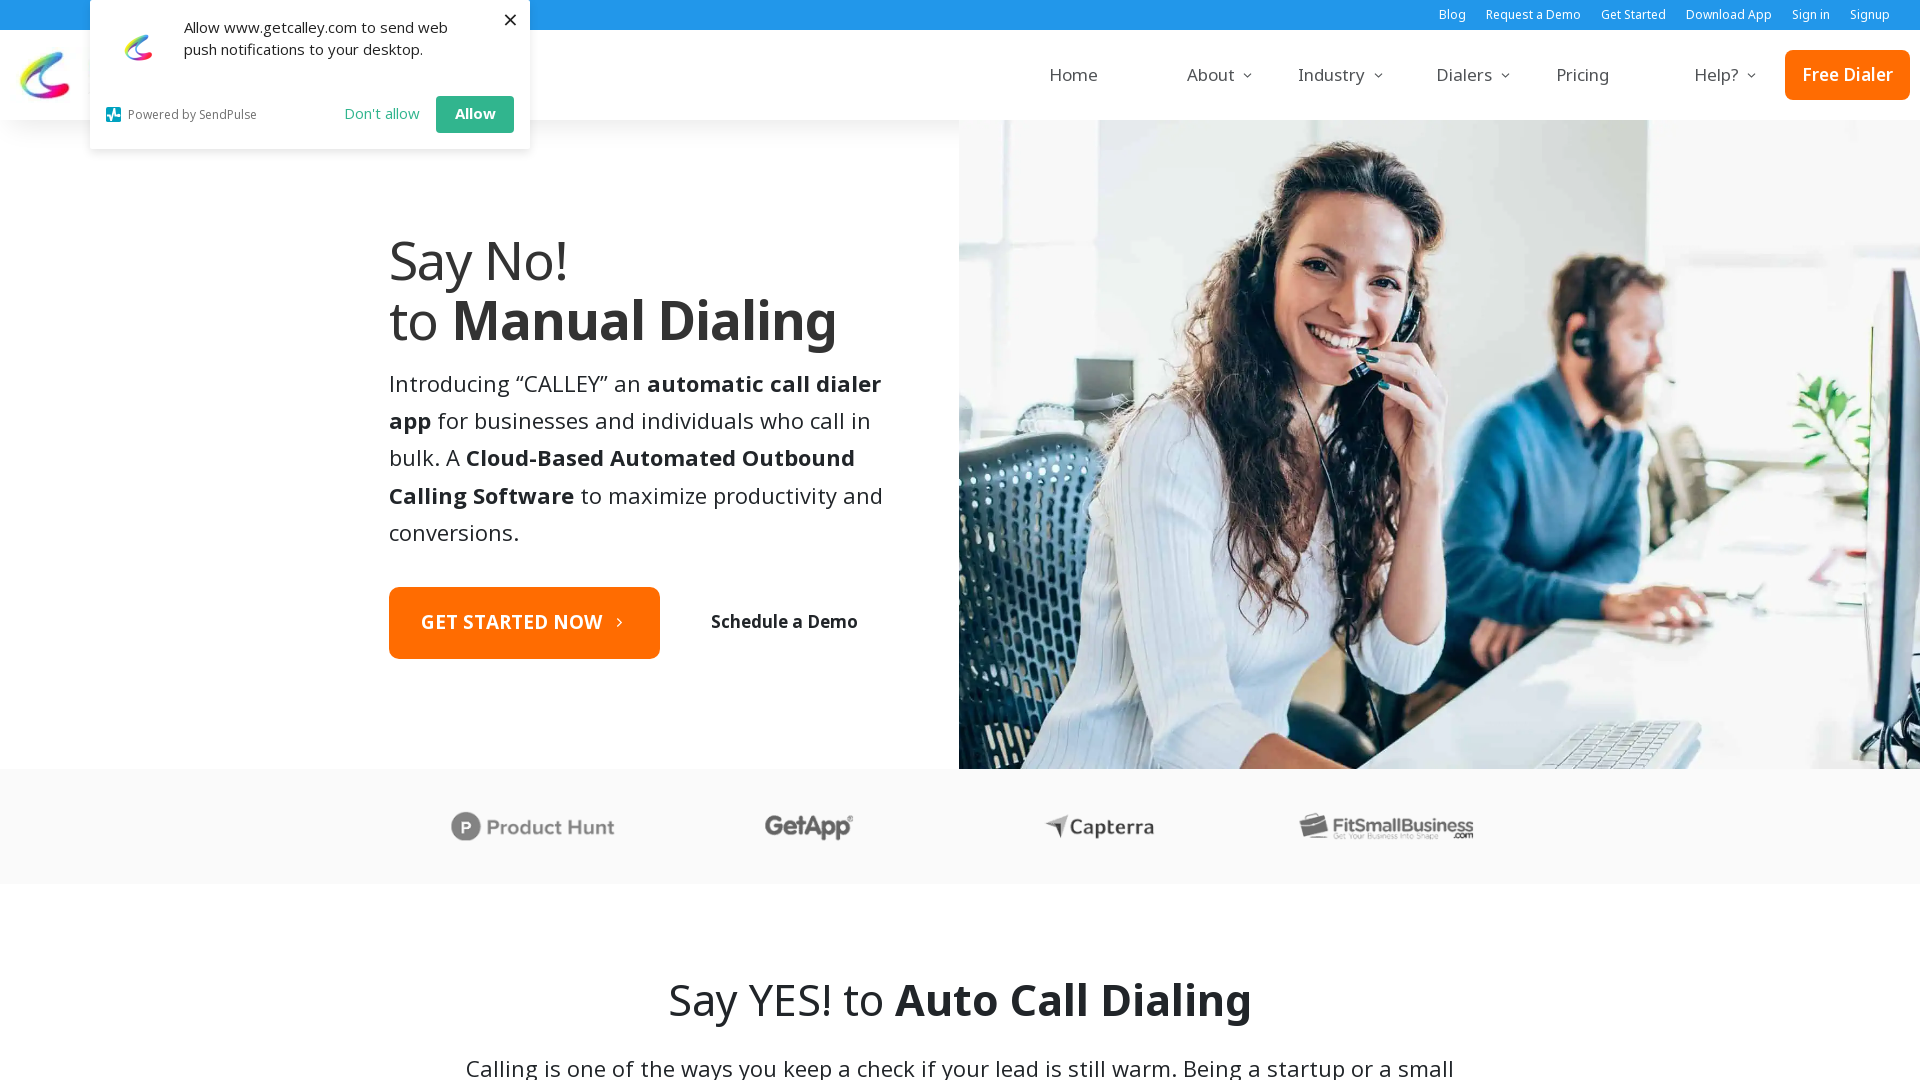

Navigated to https://www.getcalley.com/calley-call-from-browser/
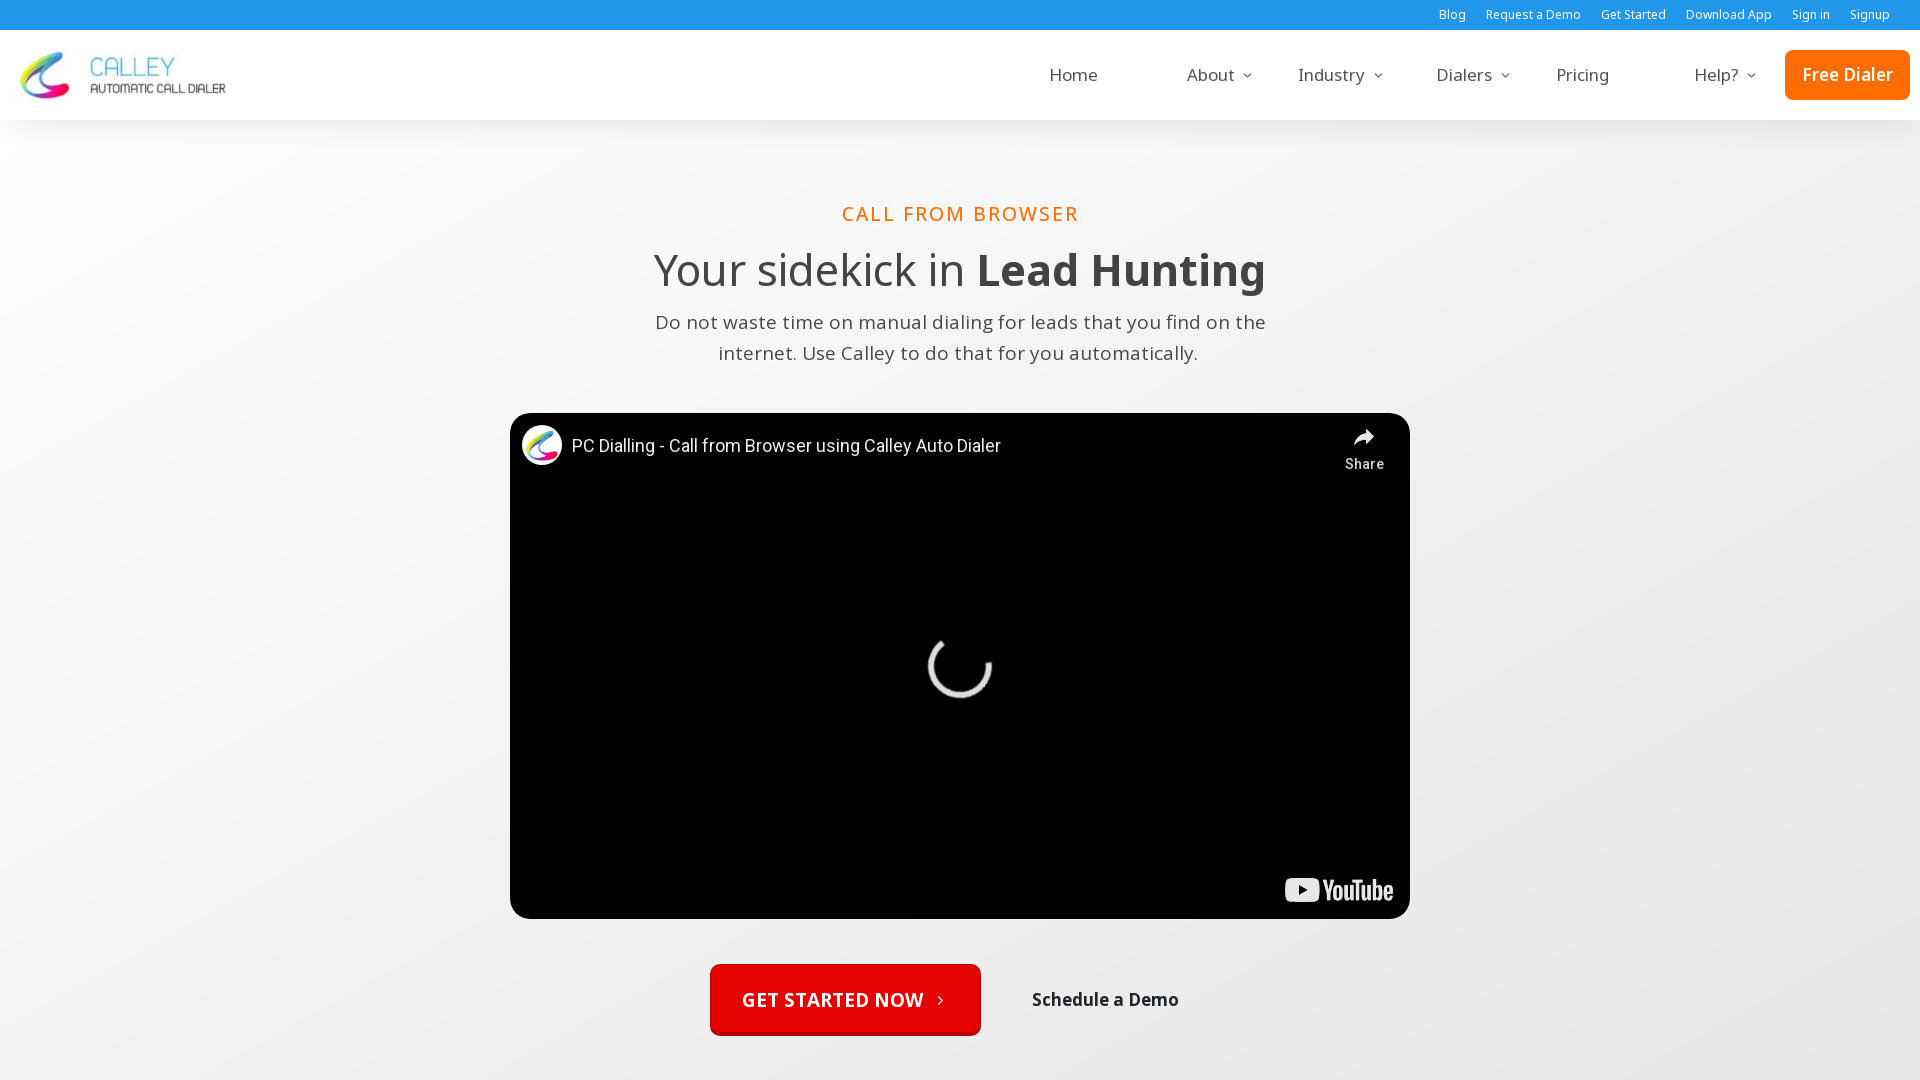

Page loaded at 1920x1080 desktop resolution
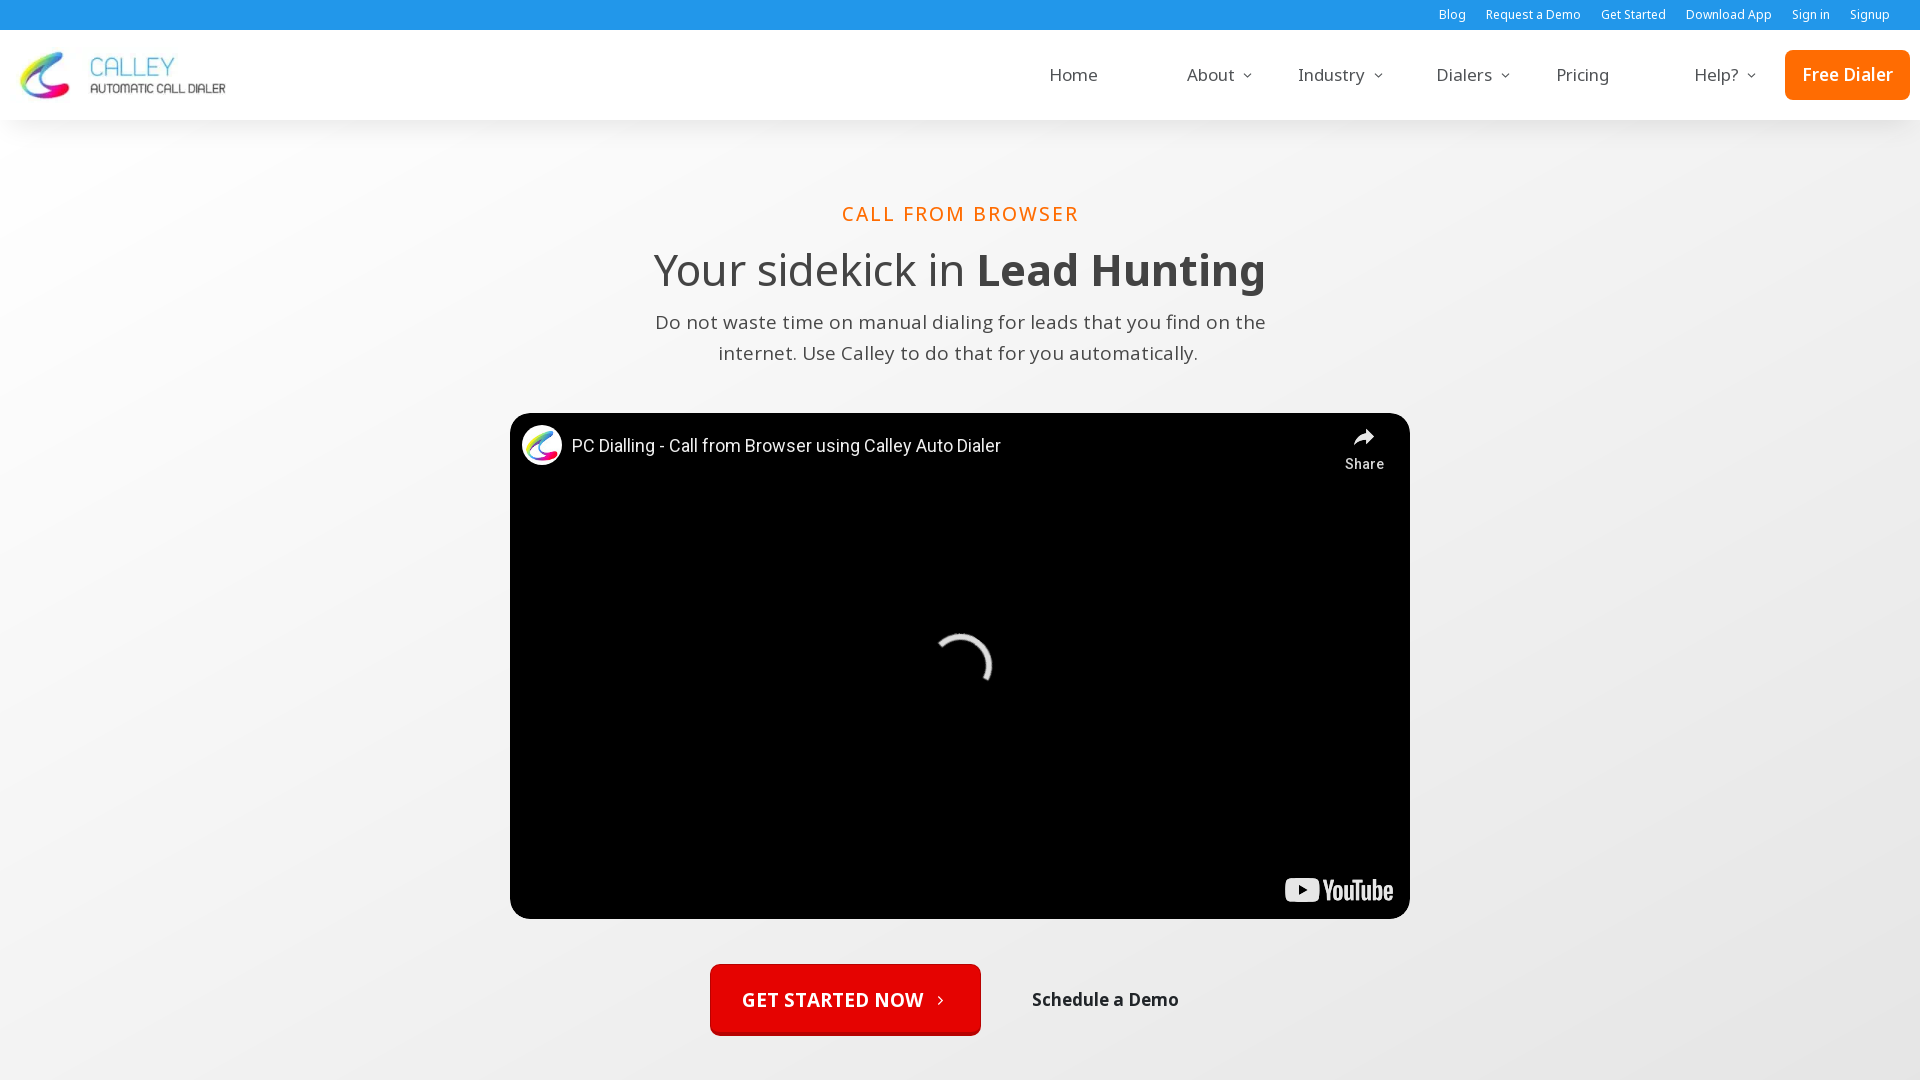

Set viewport to desktop resolution 1366x768
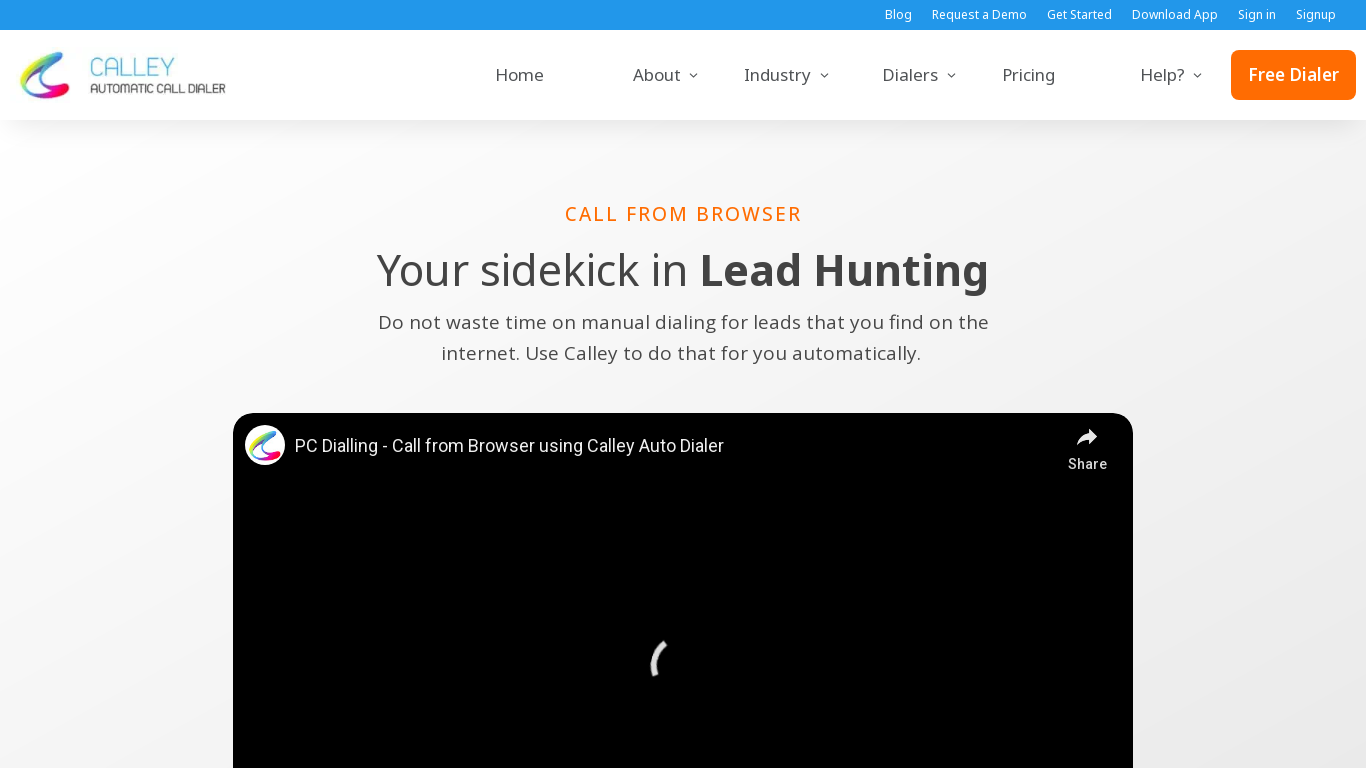

Navigated to https://www.getcalley.com/calley-call-from-browser/
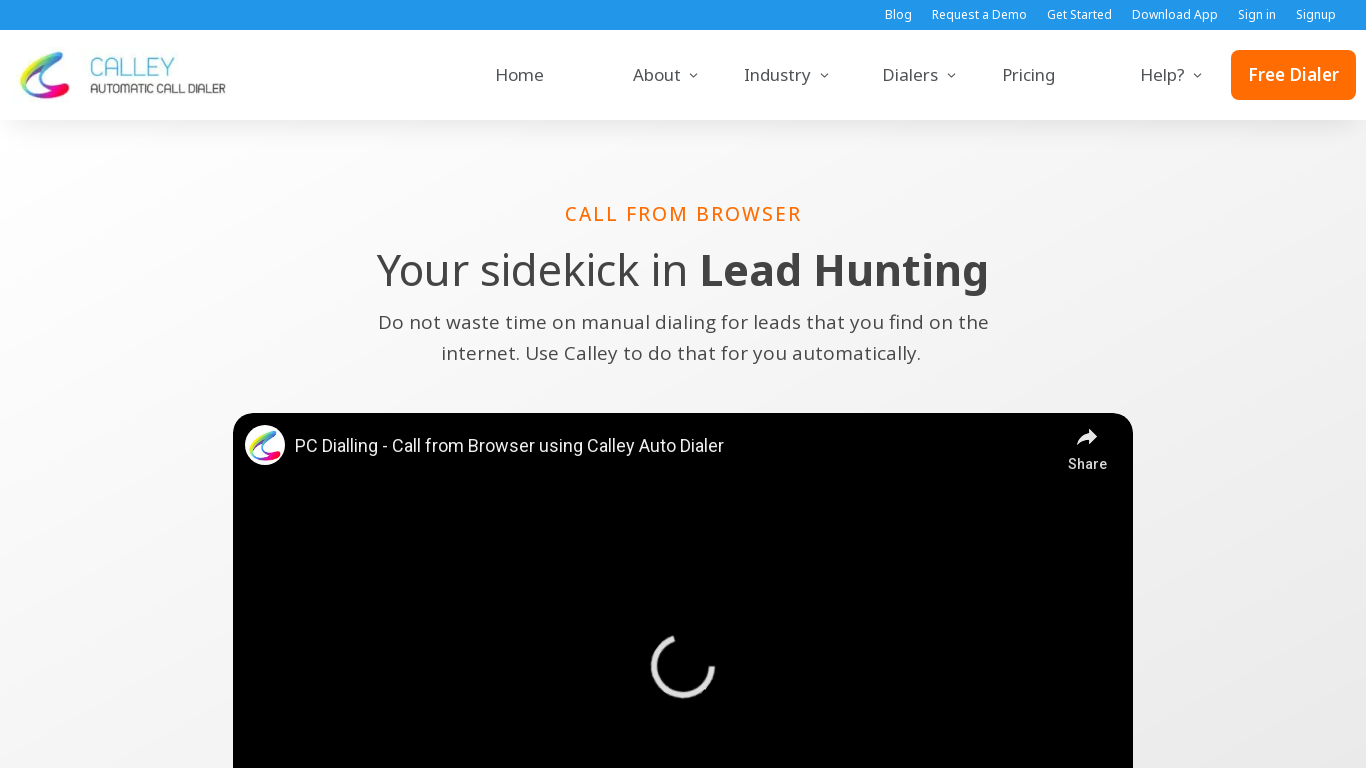

Page loaded at 1366x768 desktop resolution
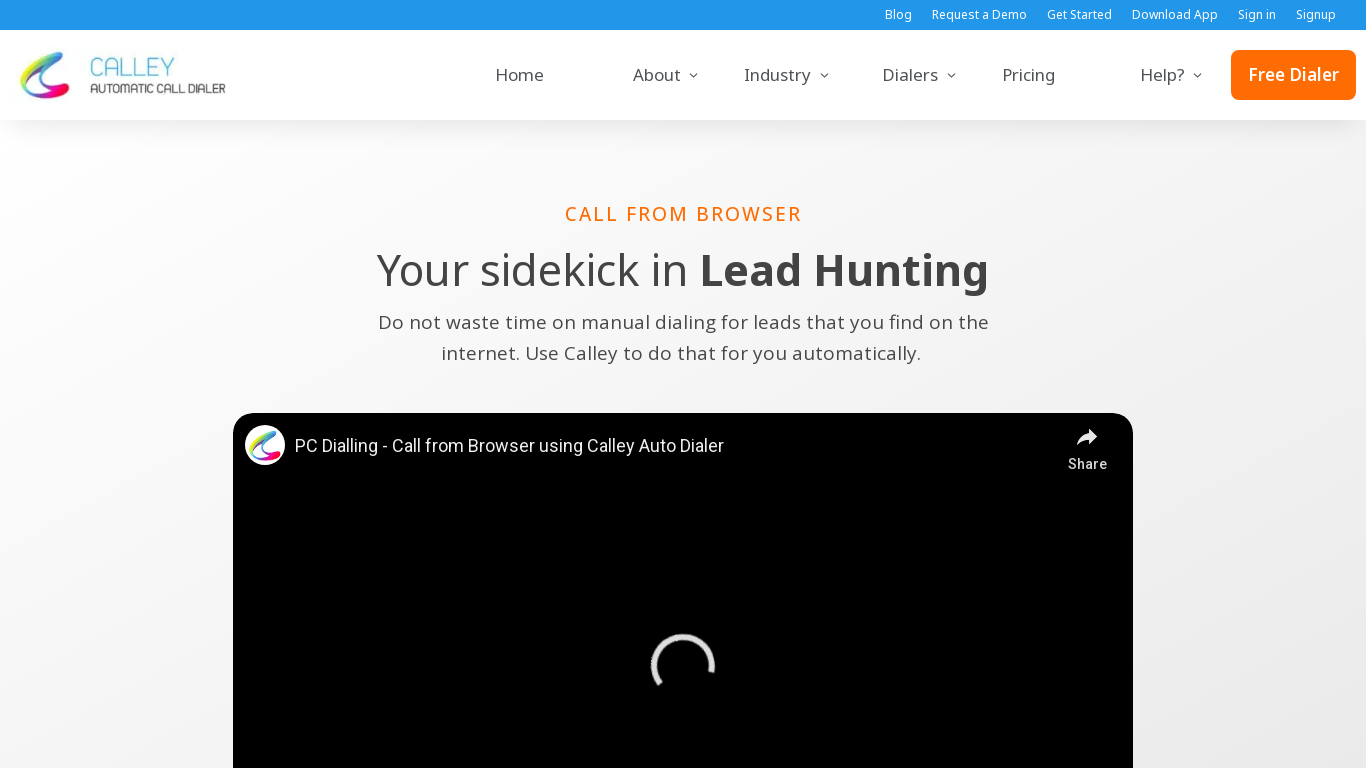

Set viewport to desktop resolution 1536x864
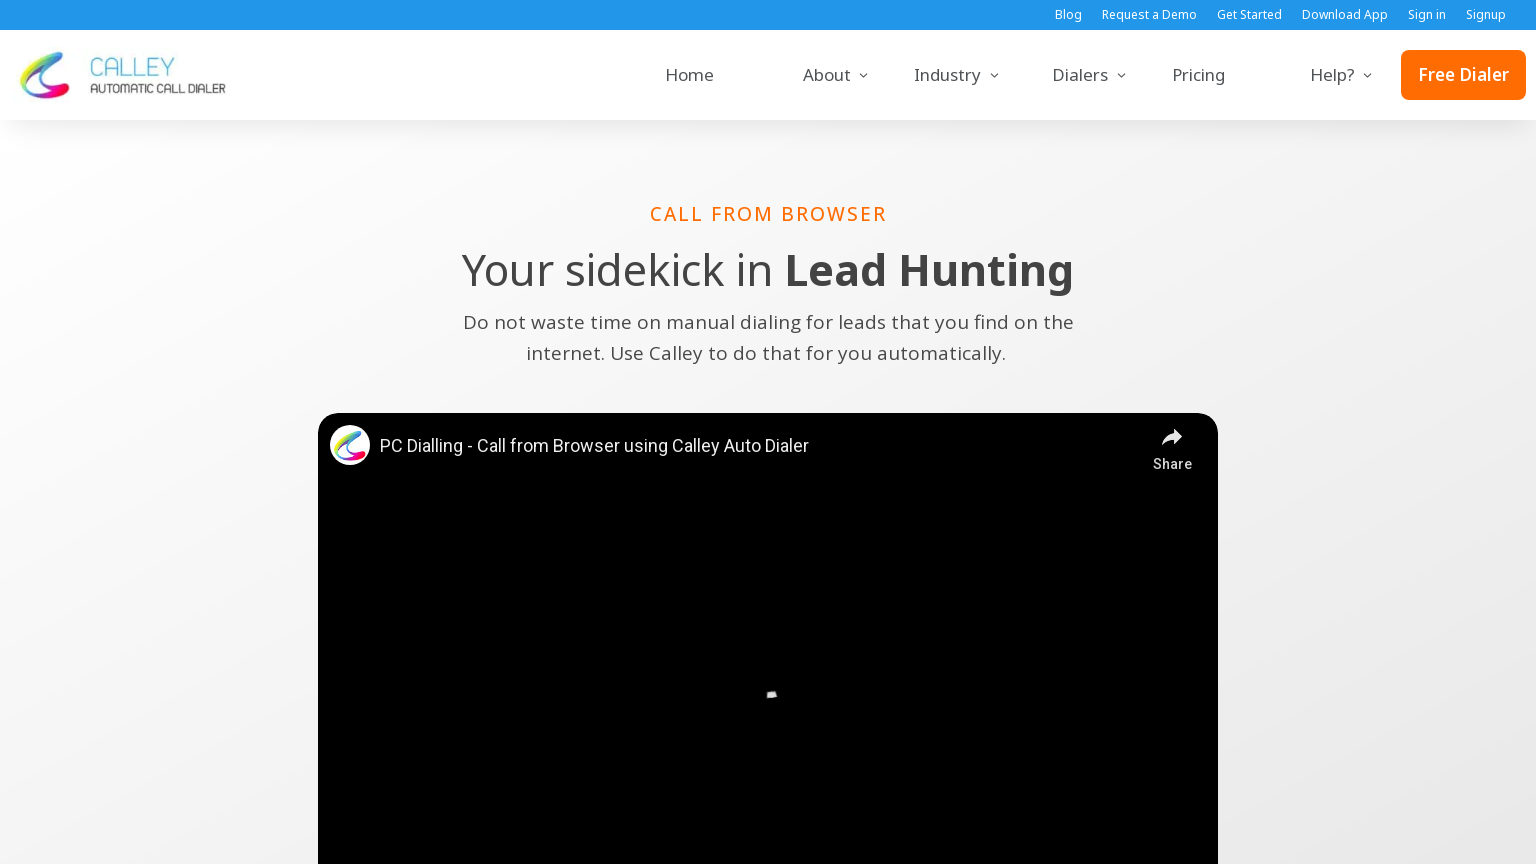

Navigated to https://www.getcalley.com/calley-call-from-browser/
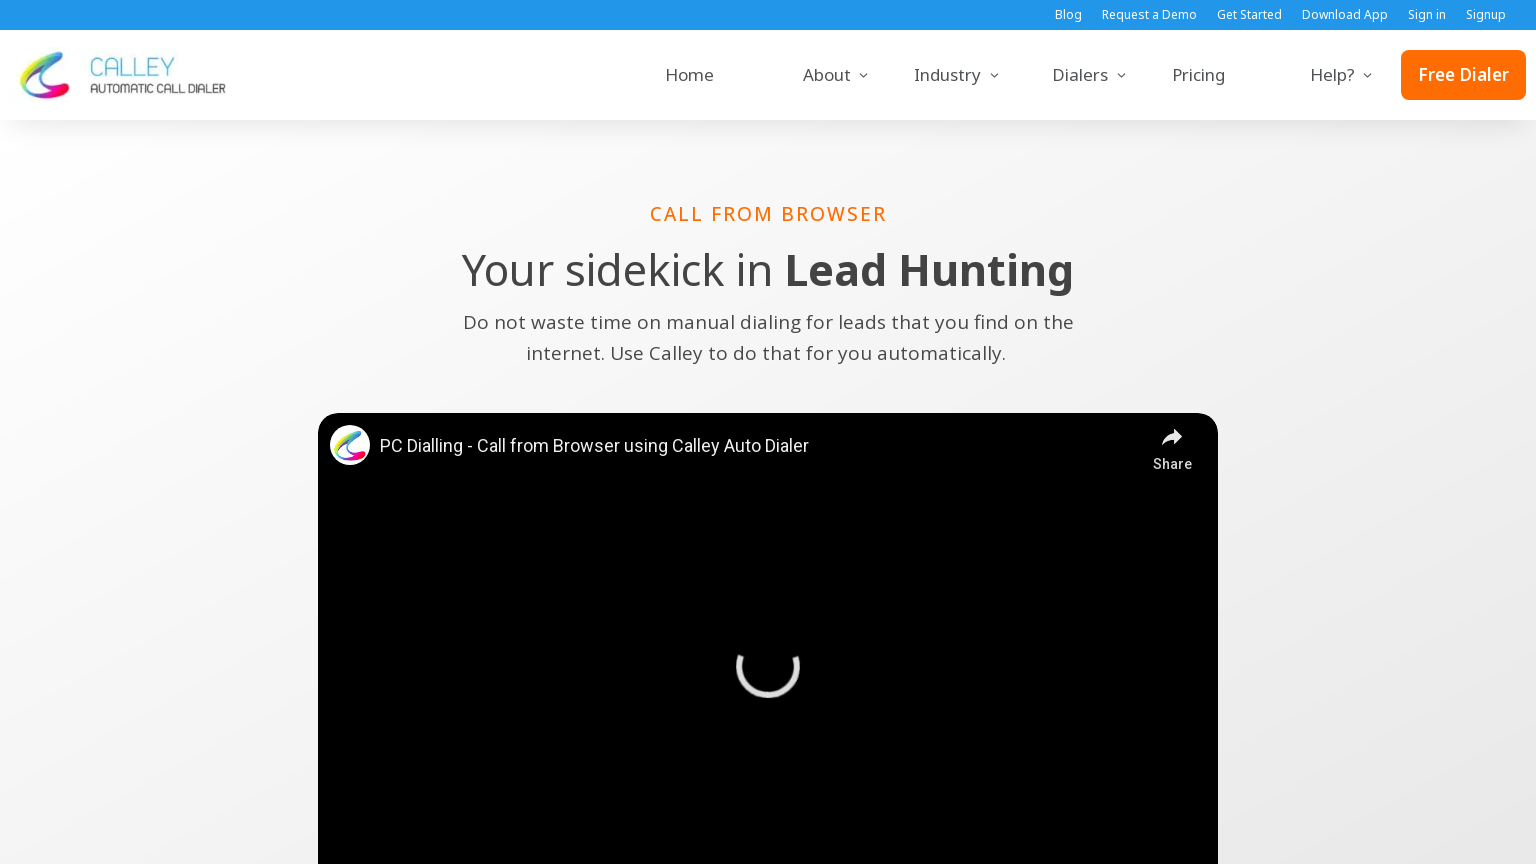

Page loaded at 1536x864 desktop resolution
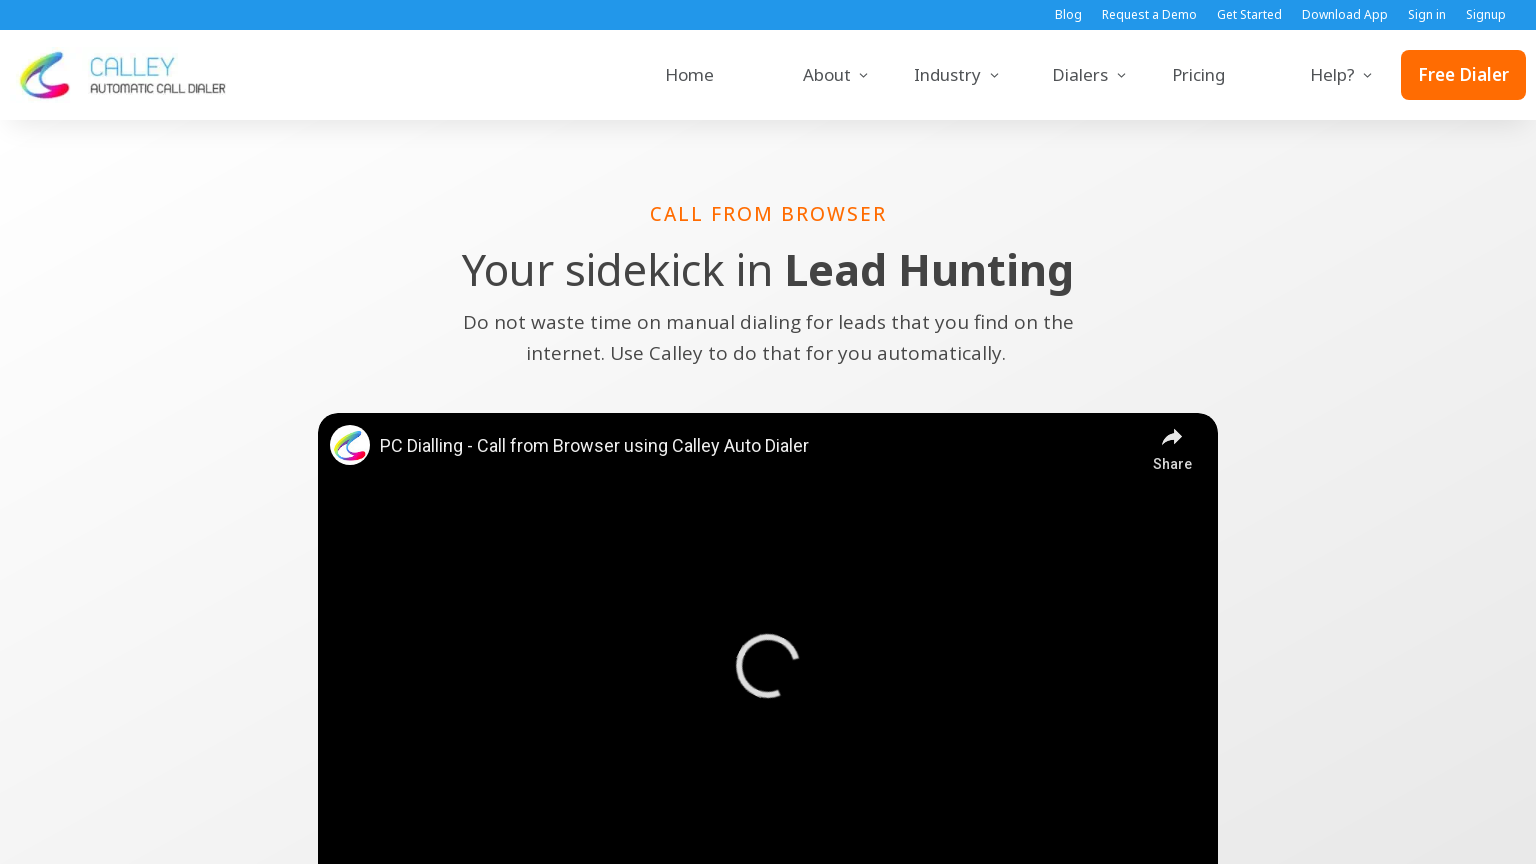

Set viewport to mobile resolution 360x640
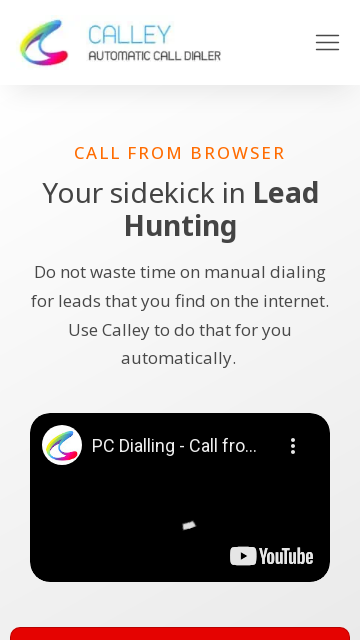

Navigated to https://www.getcalley.com/calley-call-from-browser/
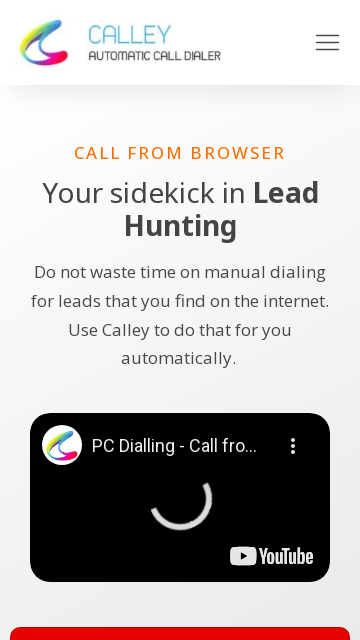

Page loaded at 360x640 mobile resolution
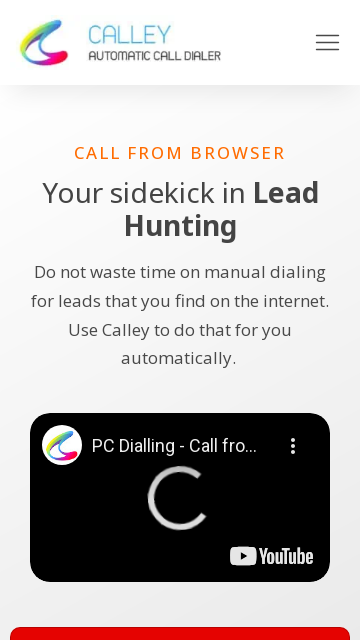

Set viewport to mobile resolution 414x896
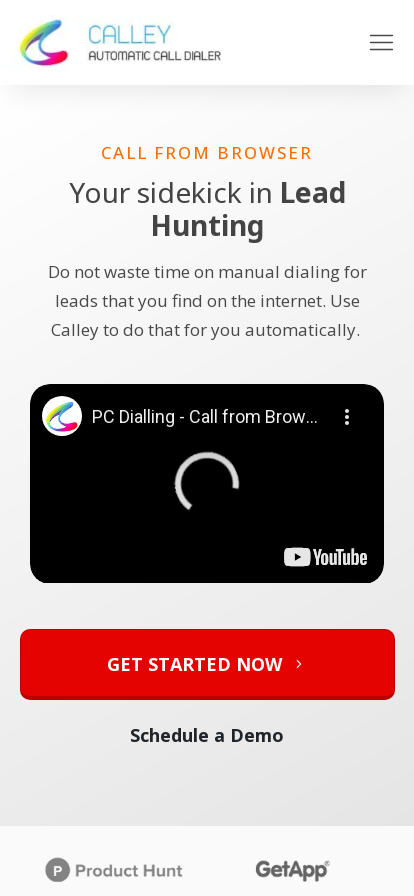

Navigated to https://www.getcalley.com/calley-call-from-browser/
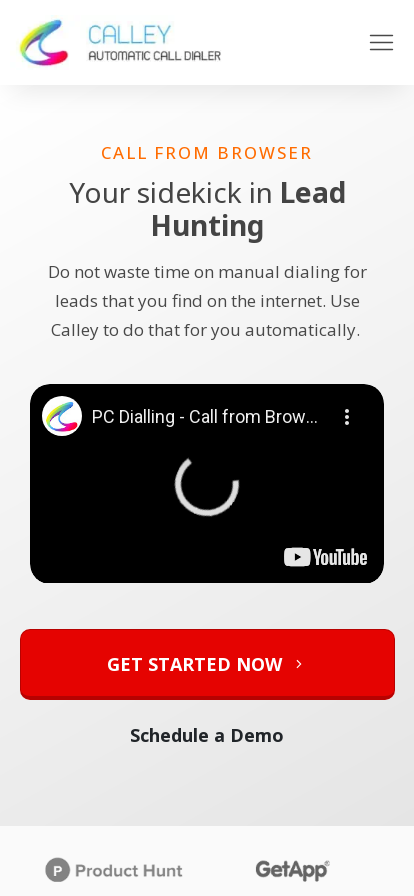

Page loaded at 414x896 mobile resolution
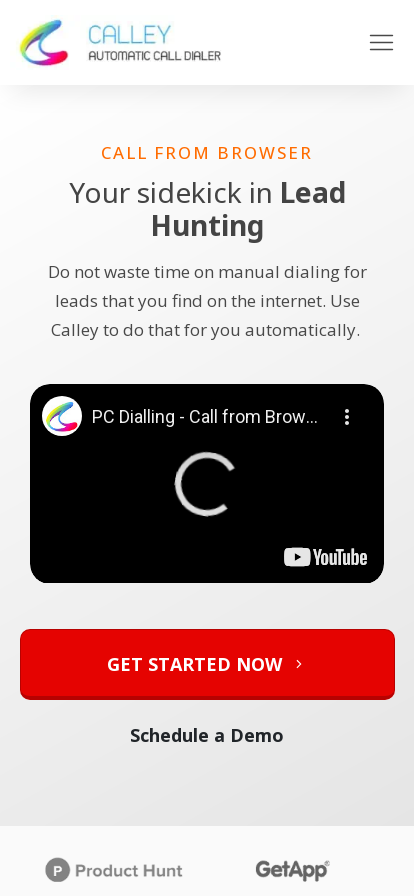

Set viewport to mobile resolution 375x667
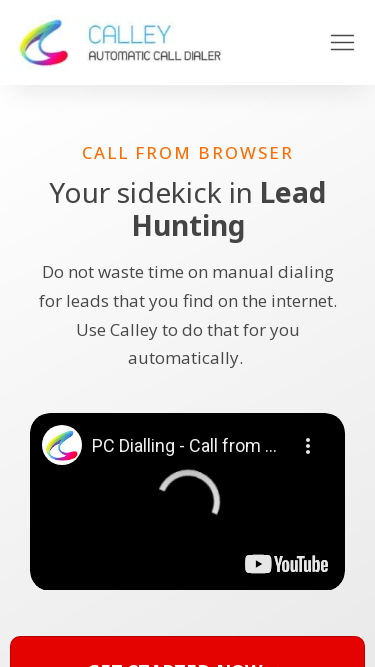

Navigated to https://www.getcalley.com/calley-call-from-browser/
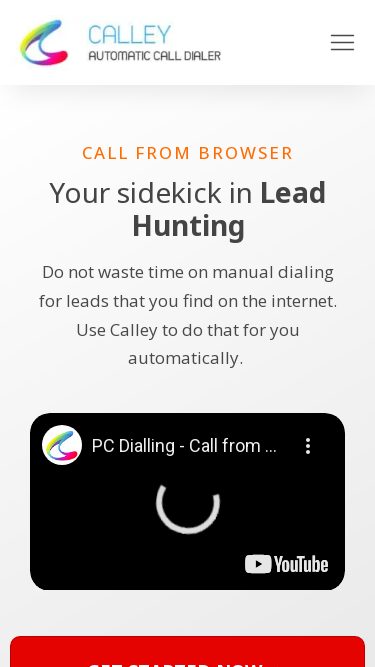

Page loaded at 375x667 mobile resolution
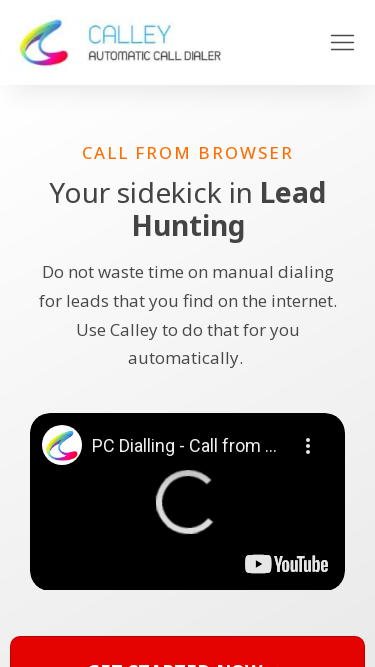

Set viewport to desktop resolution 1920x1080
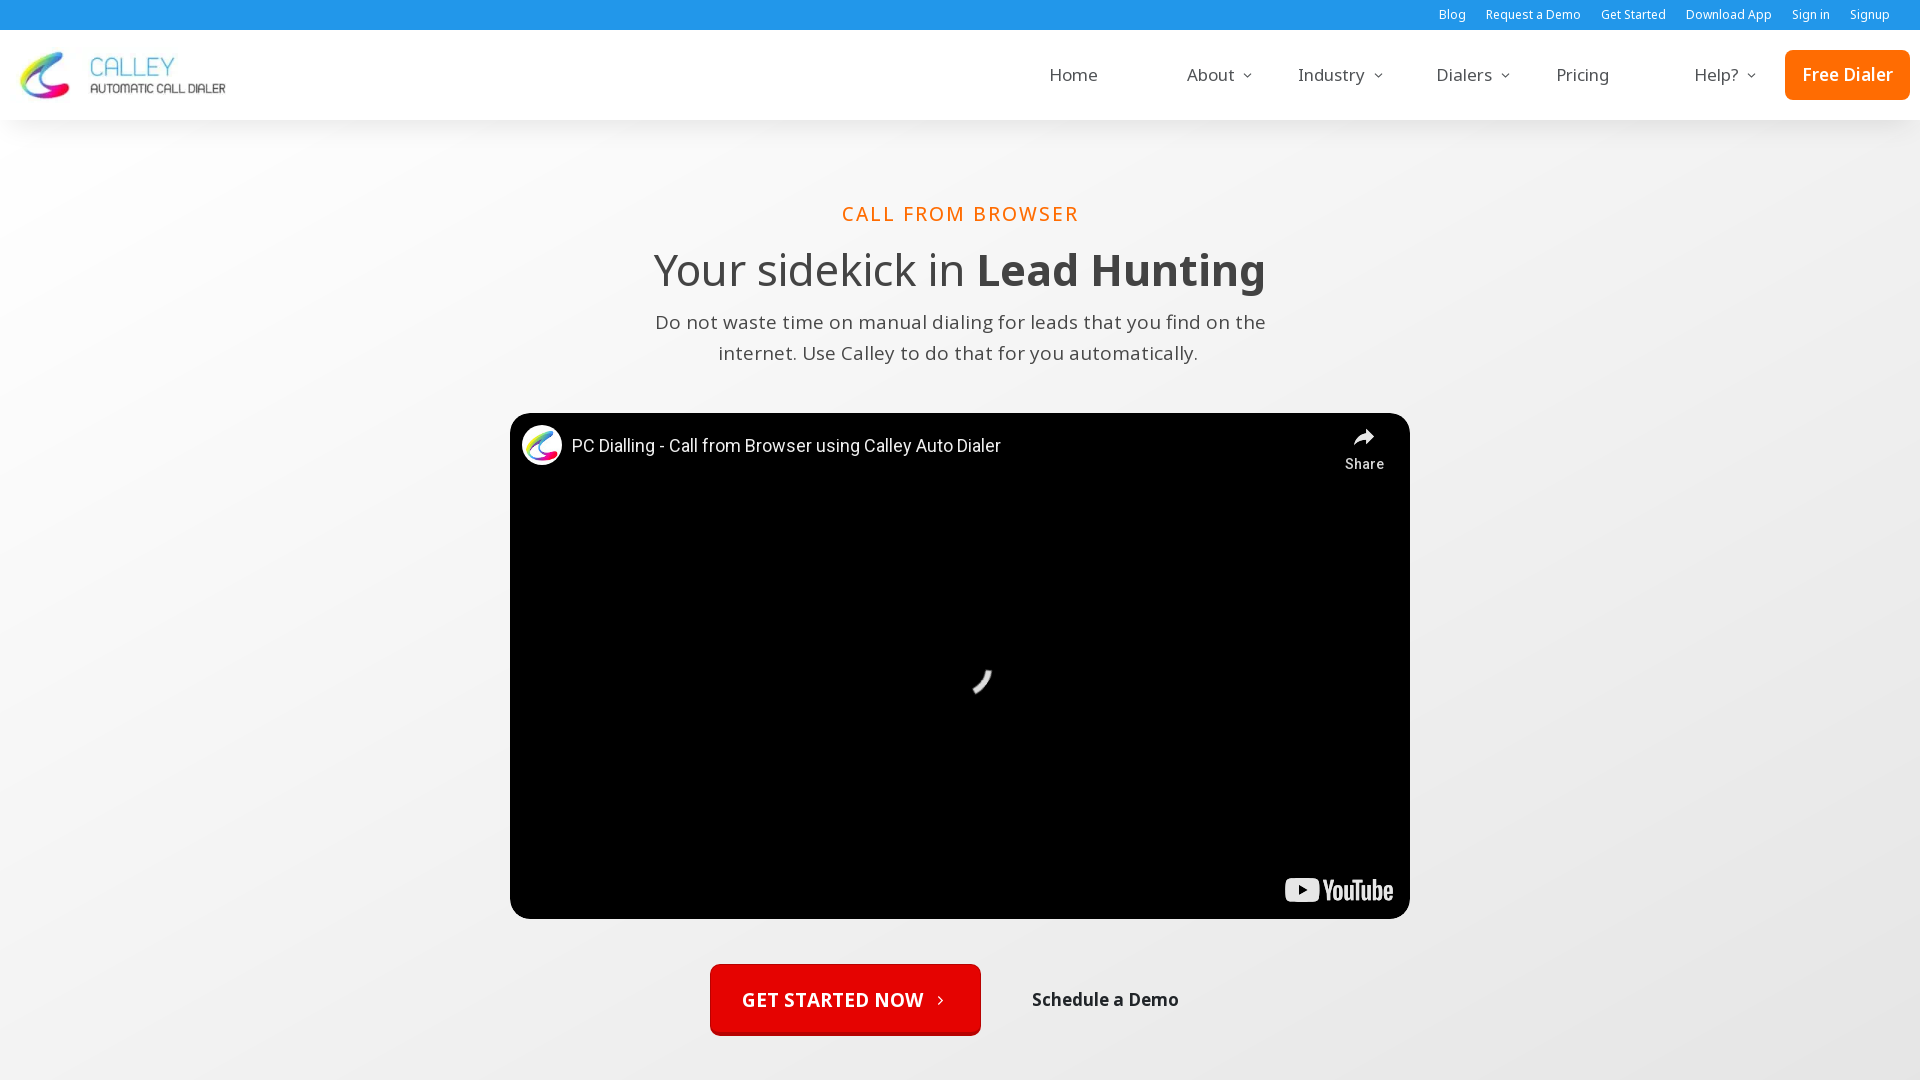

Navigated to https://www.getcalley.com/calley-pro-features/
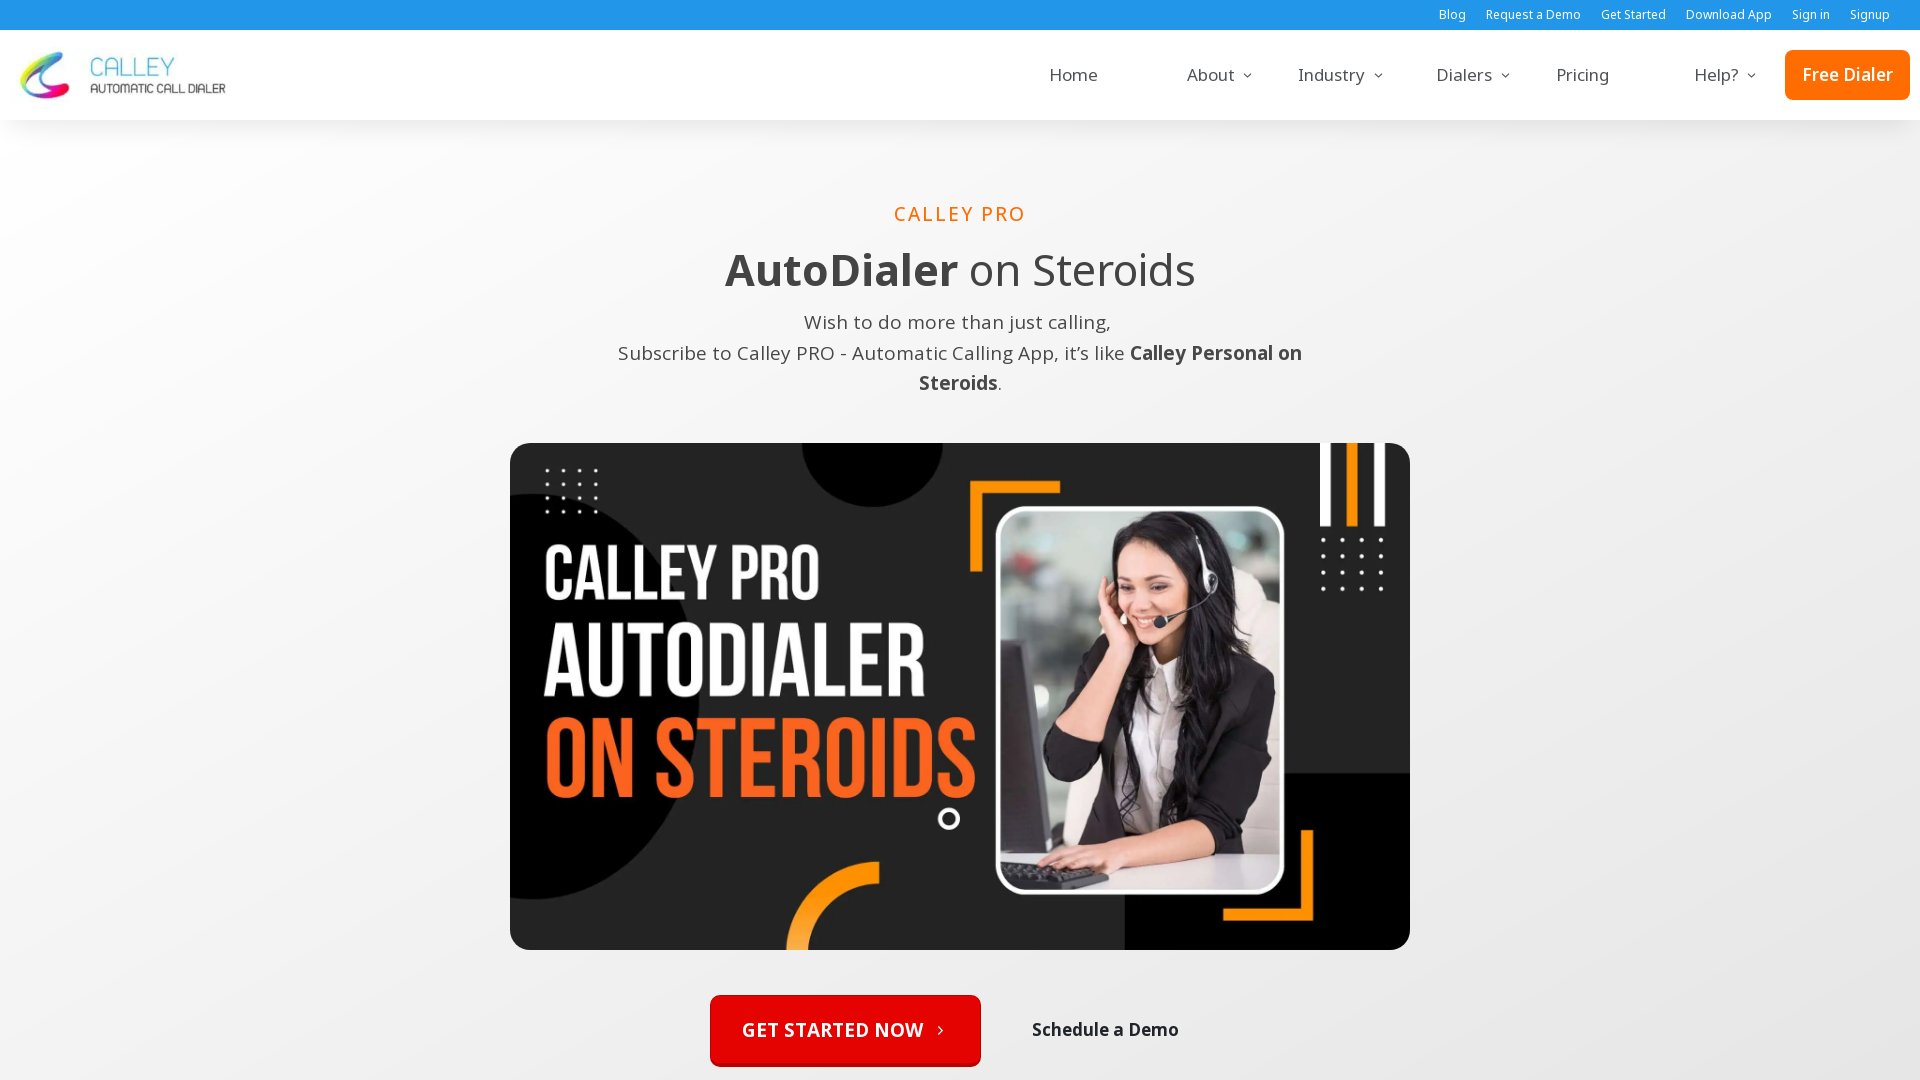

Page loaded at 1920x1080 desktop resolution
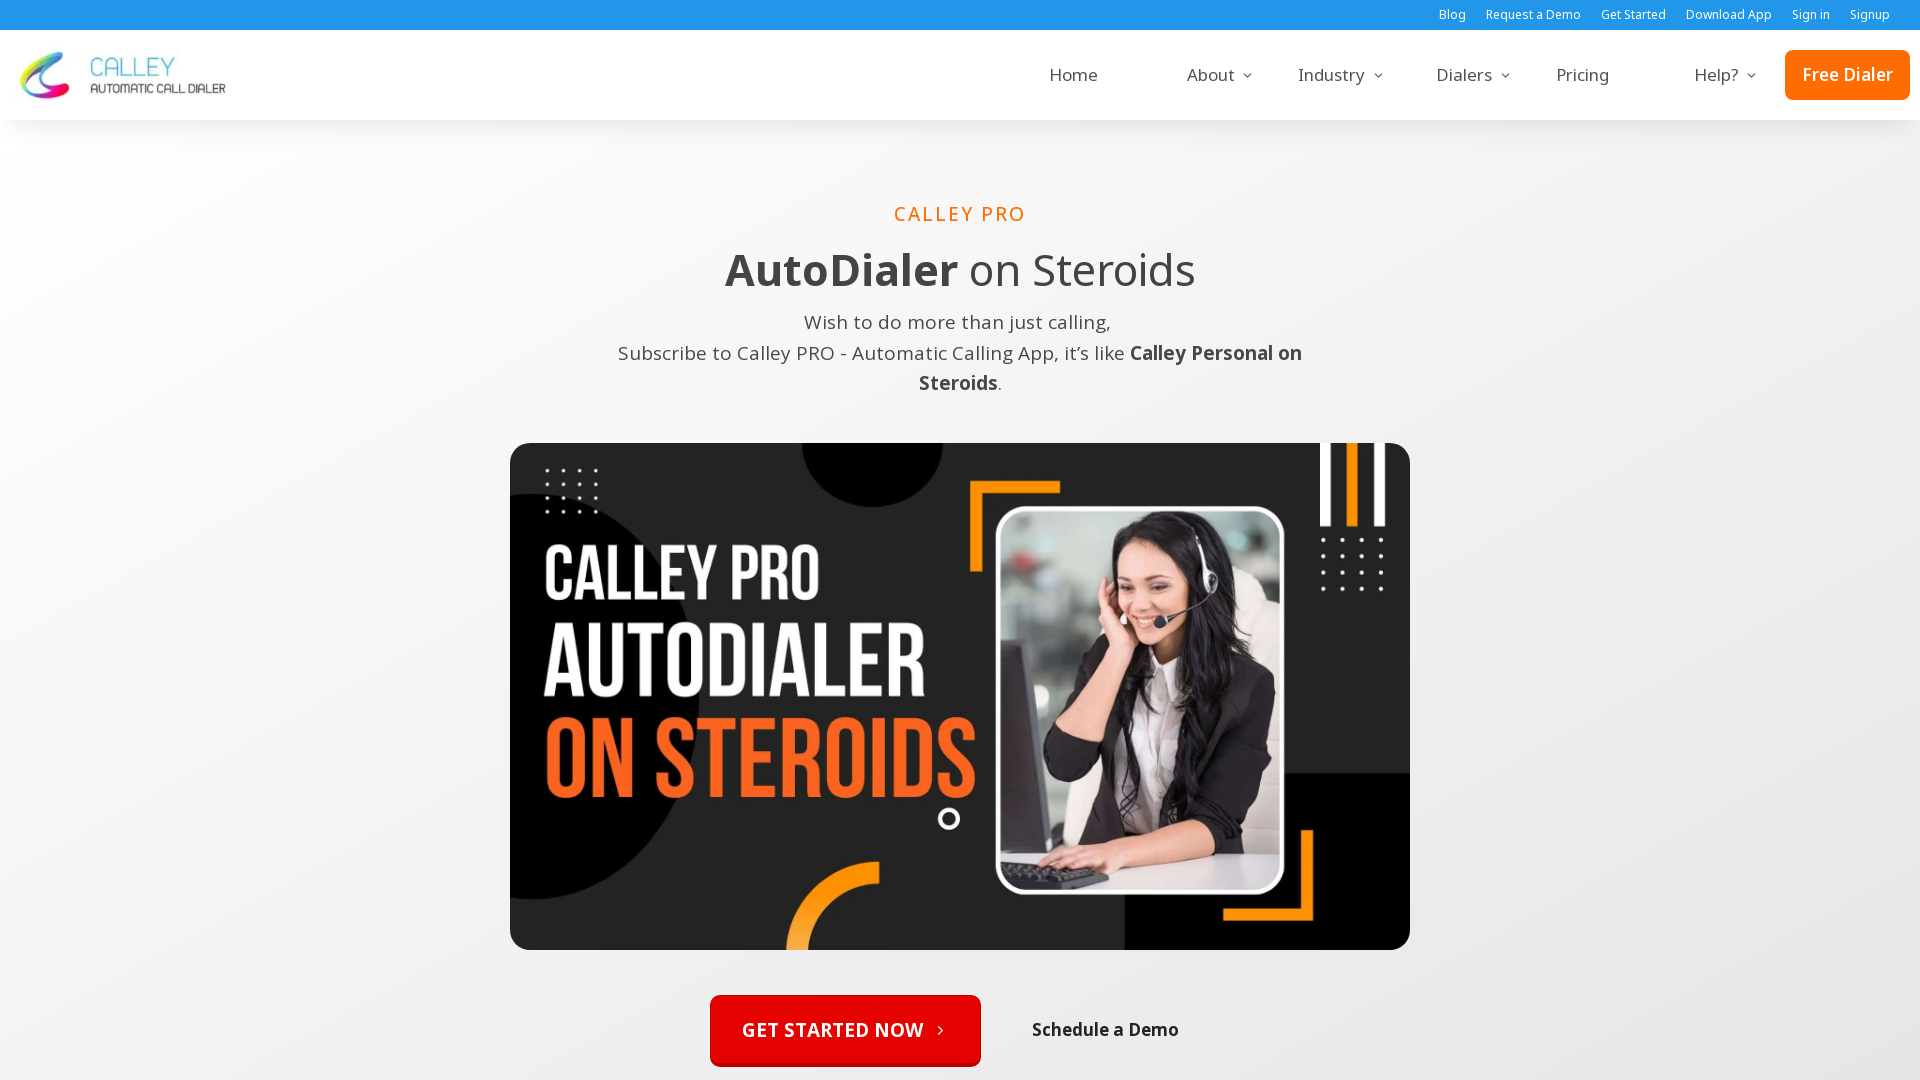

Set viewport to desktop resolution 1366x768
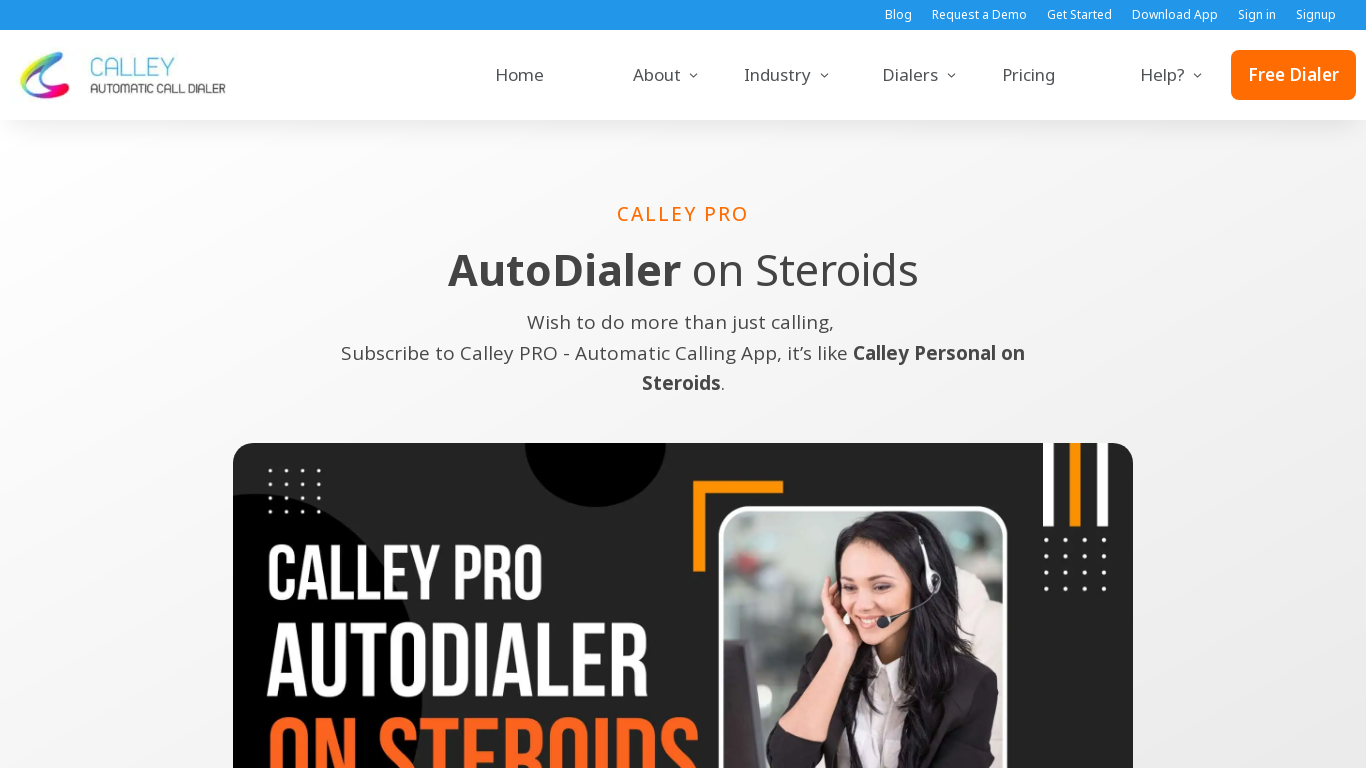

Navigated to https://www.getcalley.com/calley-pro-features/
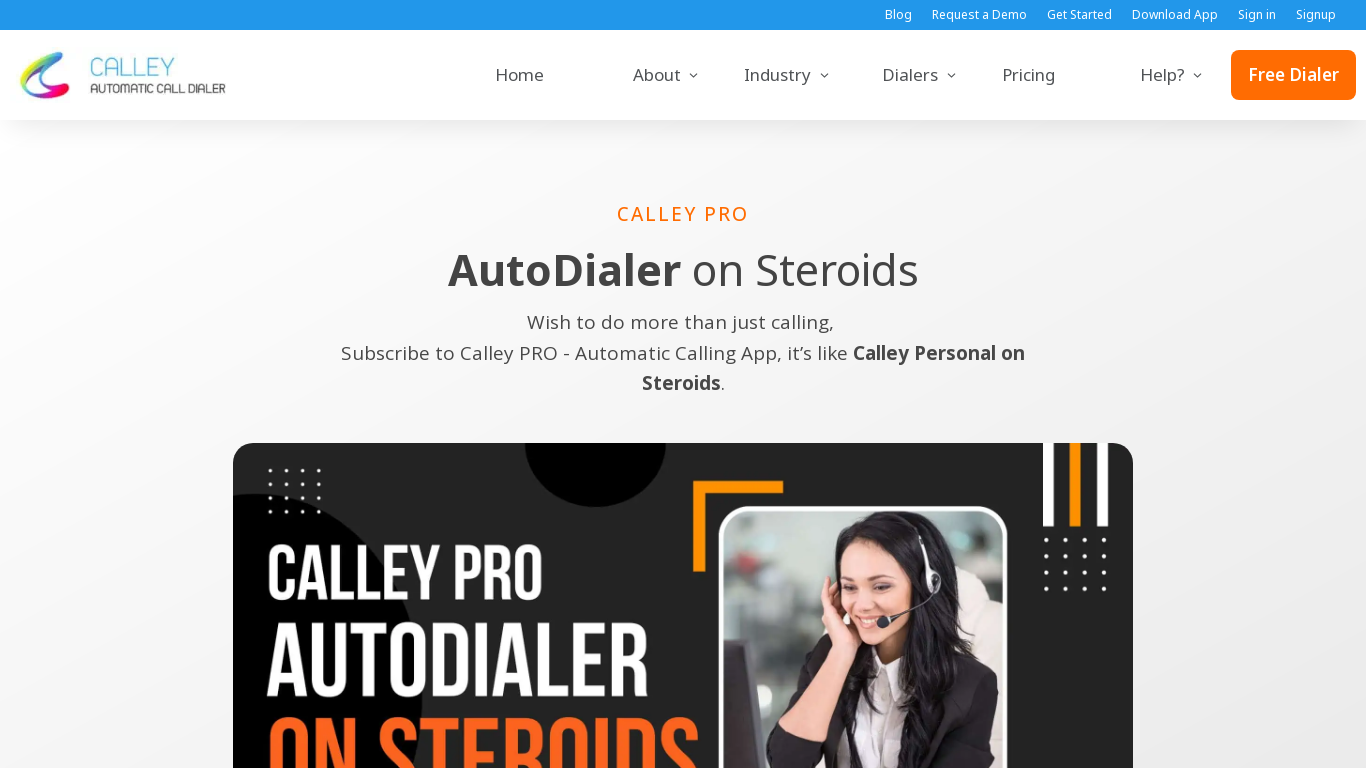

Page loaded at 1366x768 desktop resolution
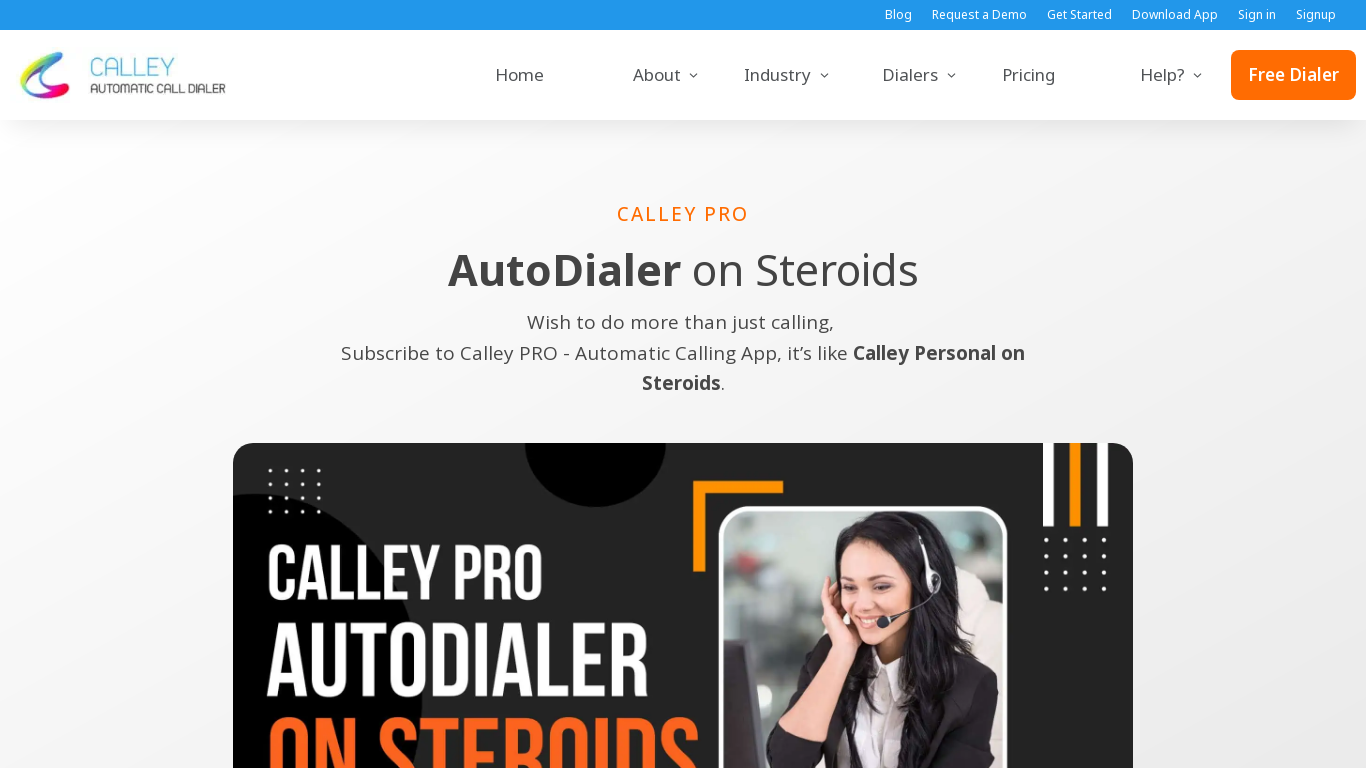

Set viewport to desktop resolution 1536x864
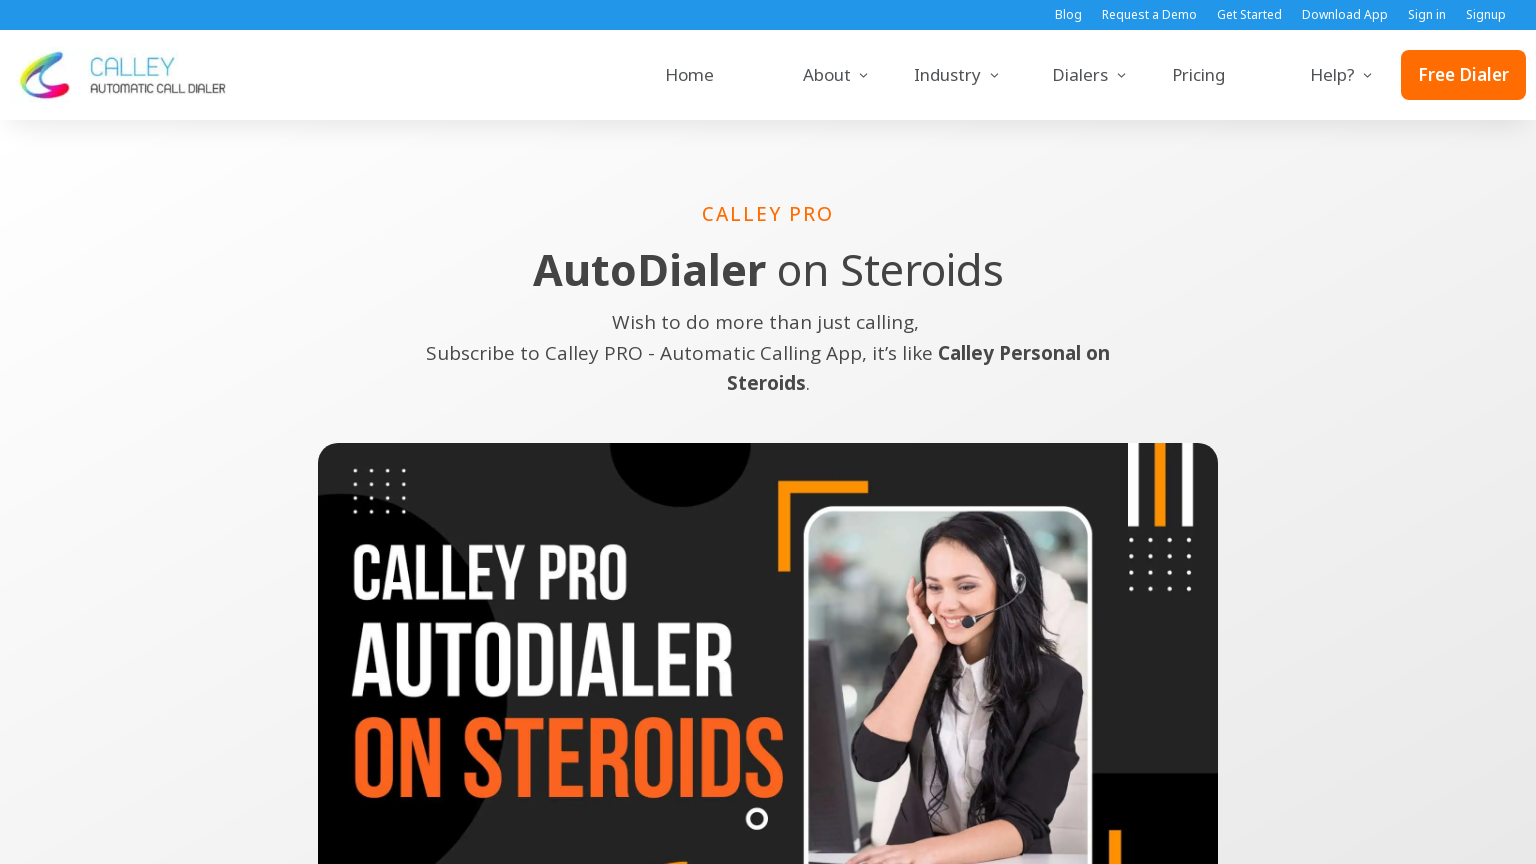

Navigated to https://www.getcalley.com/calley-pro-features/
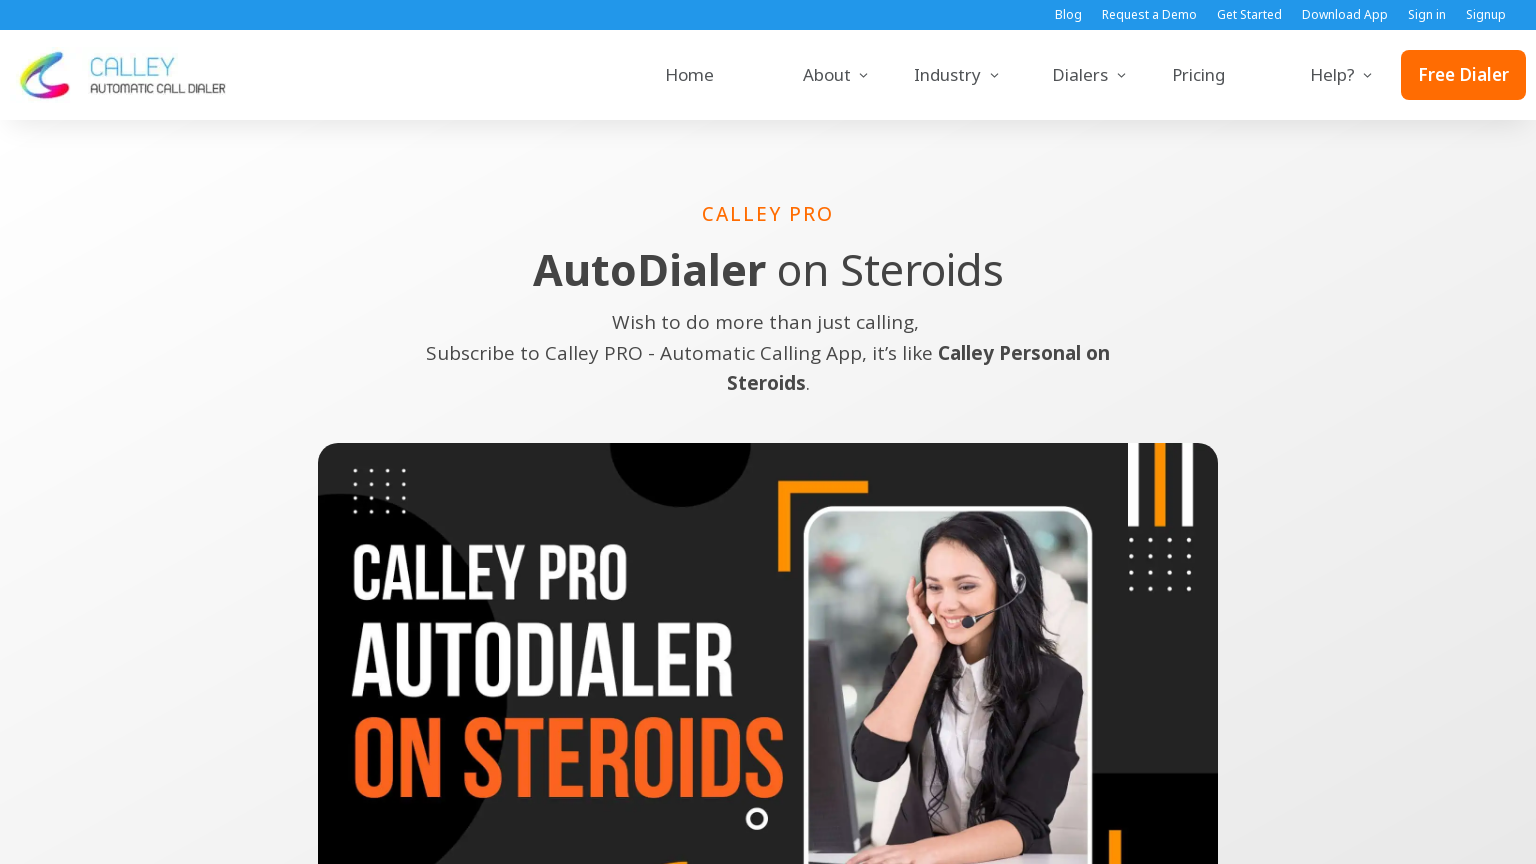

Page loaded at 1536x864 desktop resolution
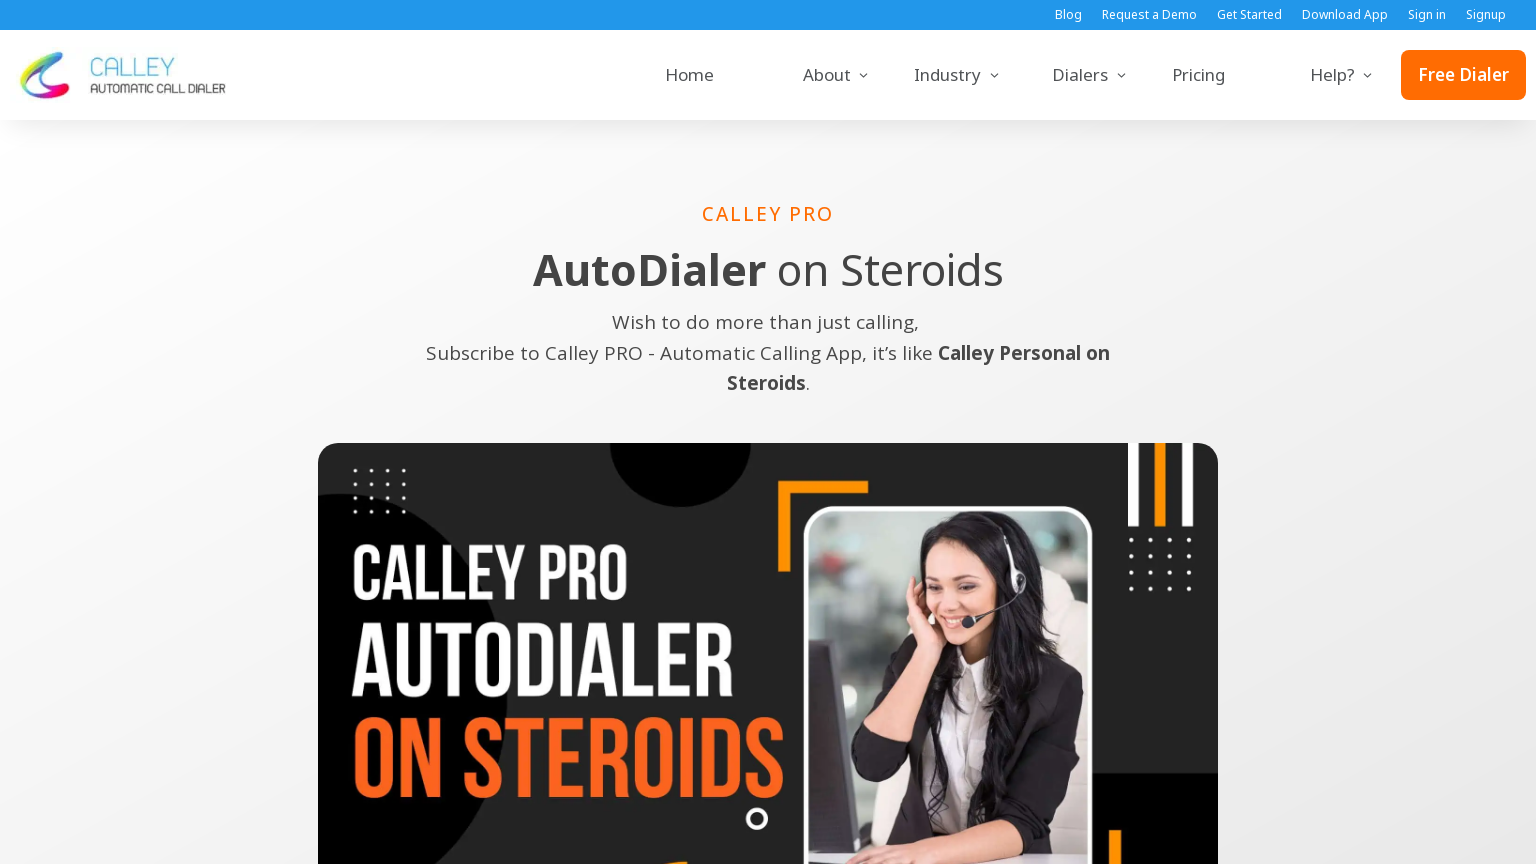

Set viewport to mobile resolution 360x640
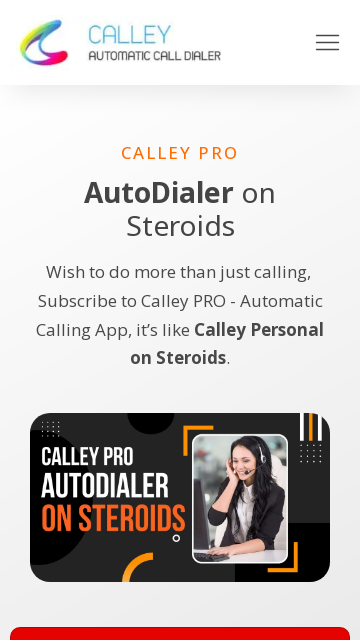

Navigated to https://www.getcalley.com/calley-pro-features/
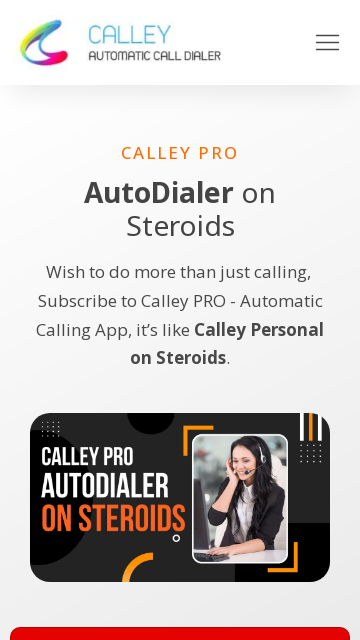

Page loaded at 360x640 mobile resolution
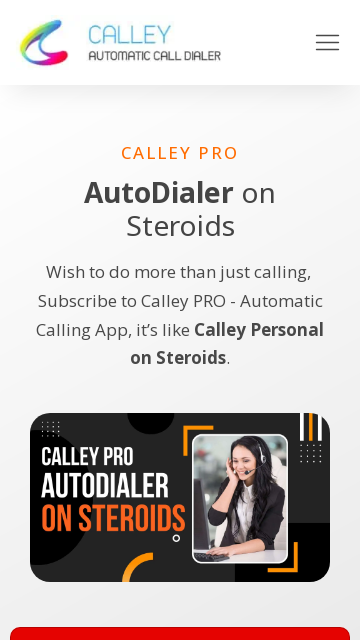

Set viewport to mobile resolution 414x896
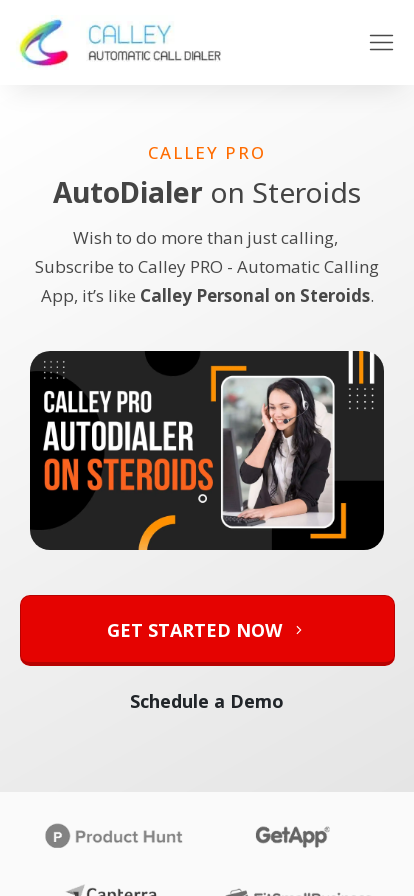

Navigated to https://www.getcalley.com/calley-pro-features/
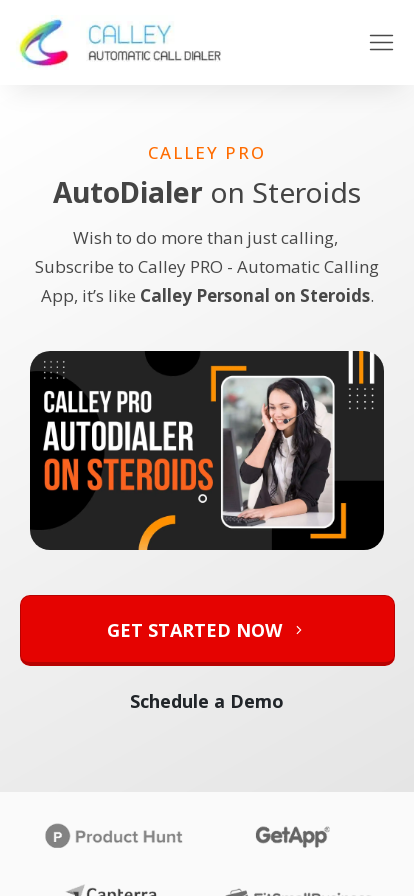

Page loaded at 414x896 mobile resolution
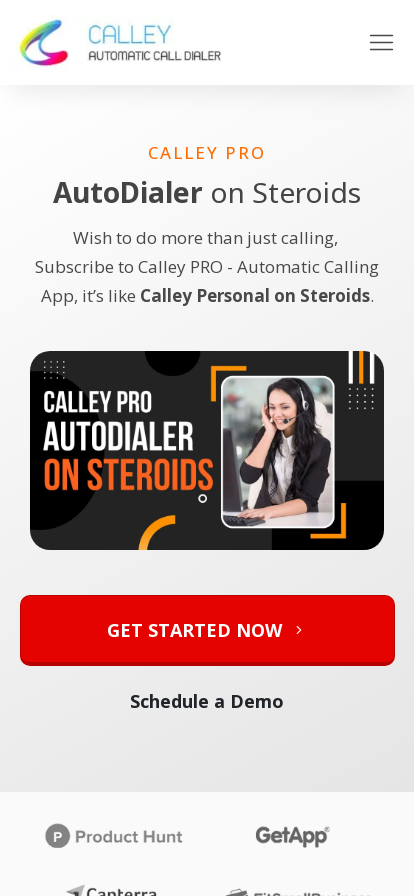

Set viewport to mobile resolution 375x667
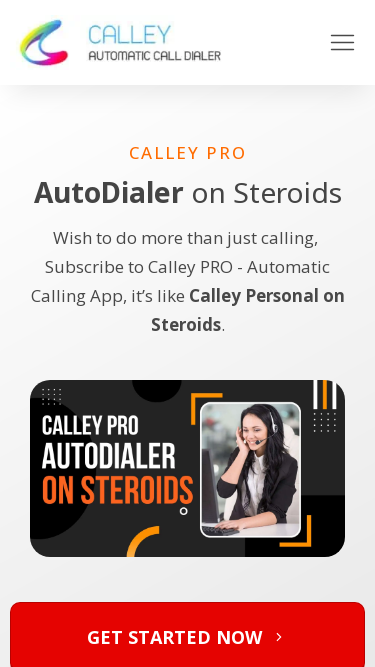

Navigated to https://www.getcalley.com/calley-pro-features/
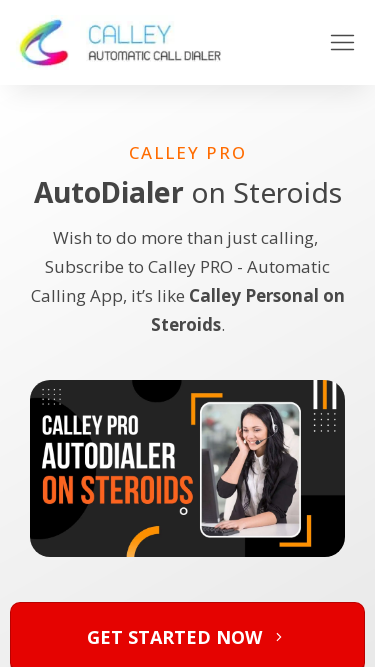

Page loaded at 375x667 mobile resolution
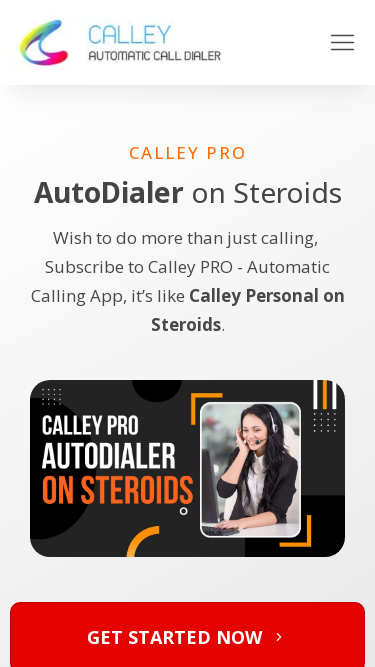

Set viewport to desktop resolution 1920x1080
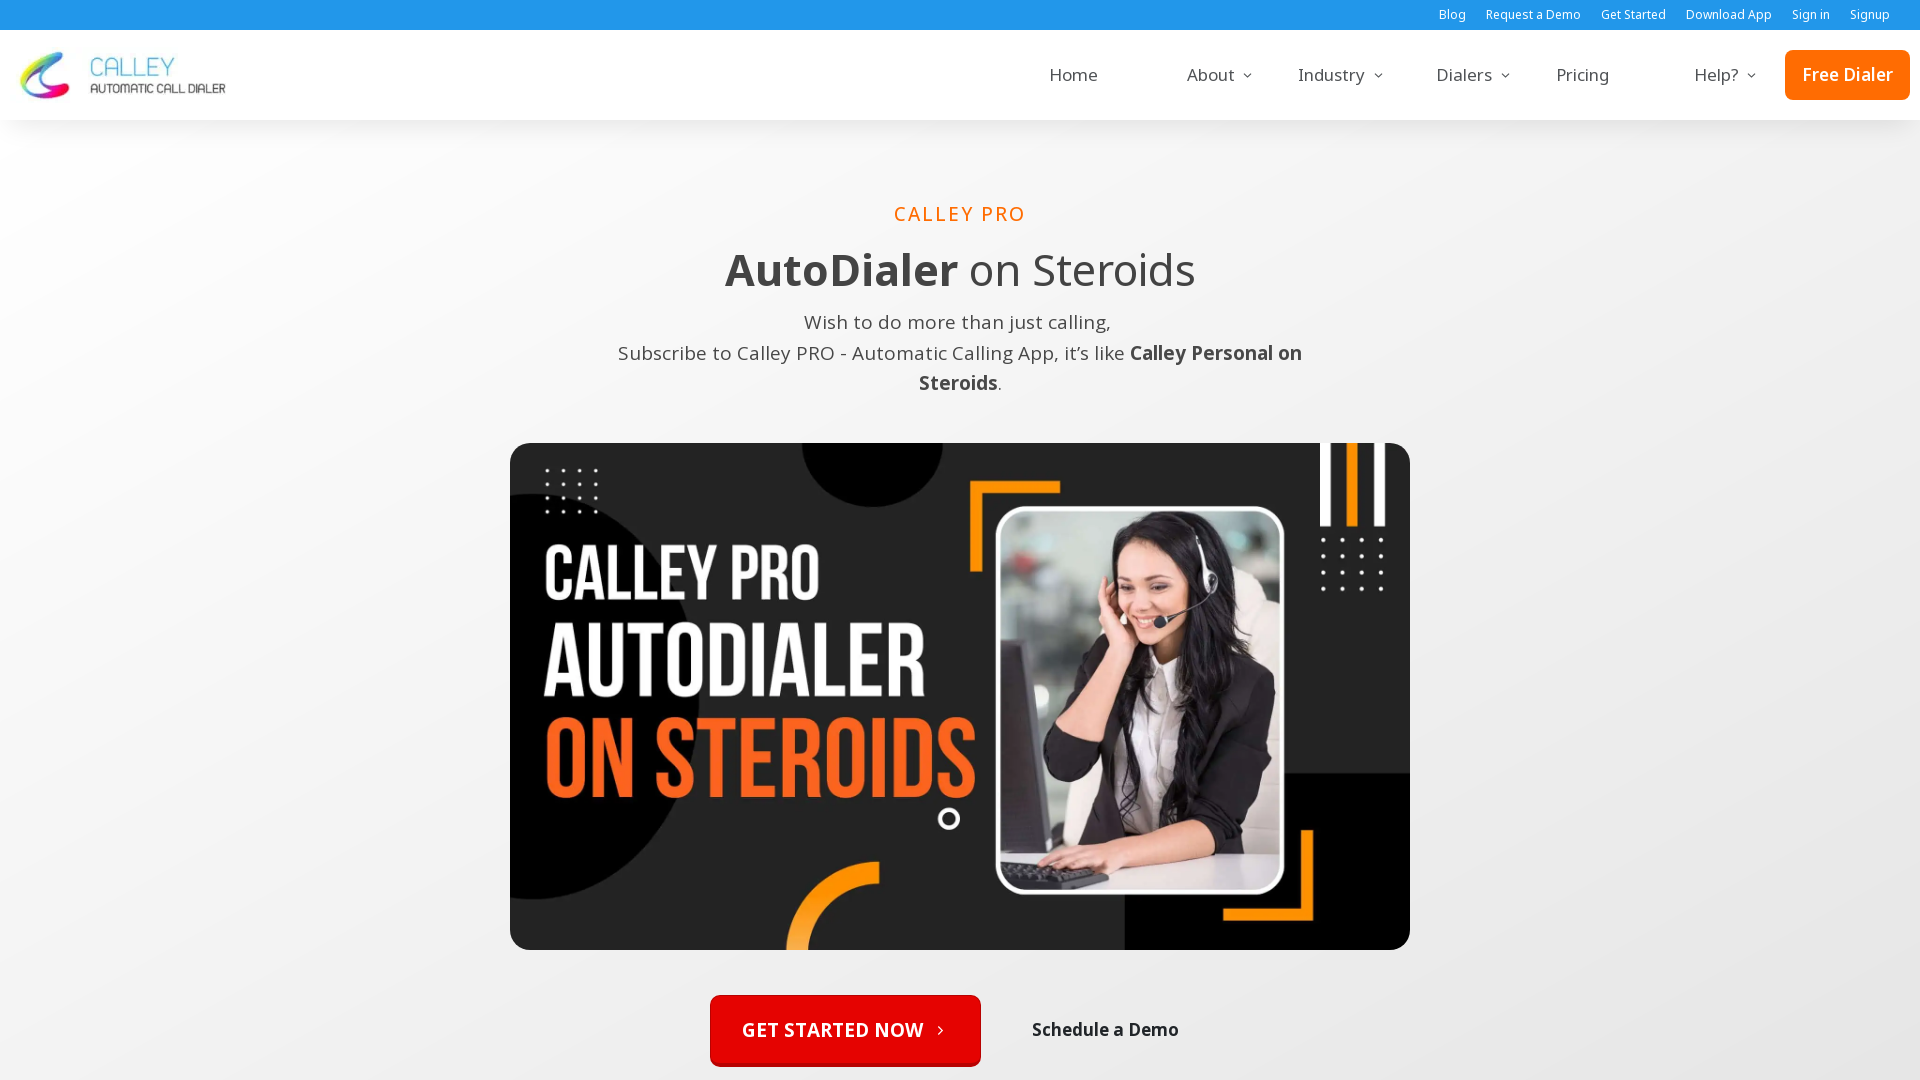

Navigated to https://www.getcalley.com/best-auto-dialer-app/
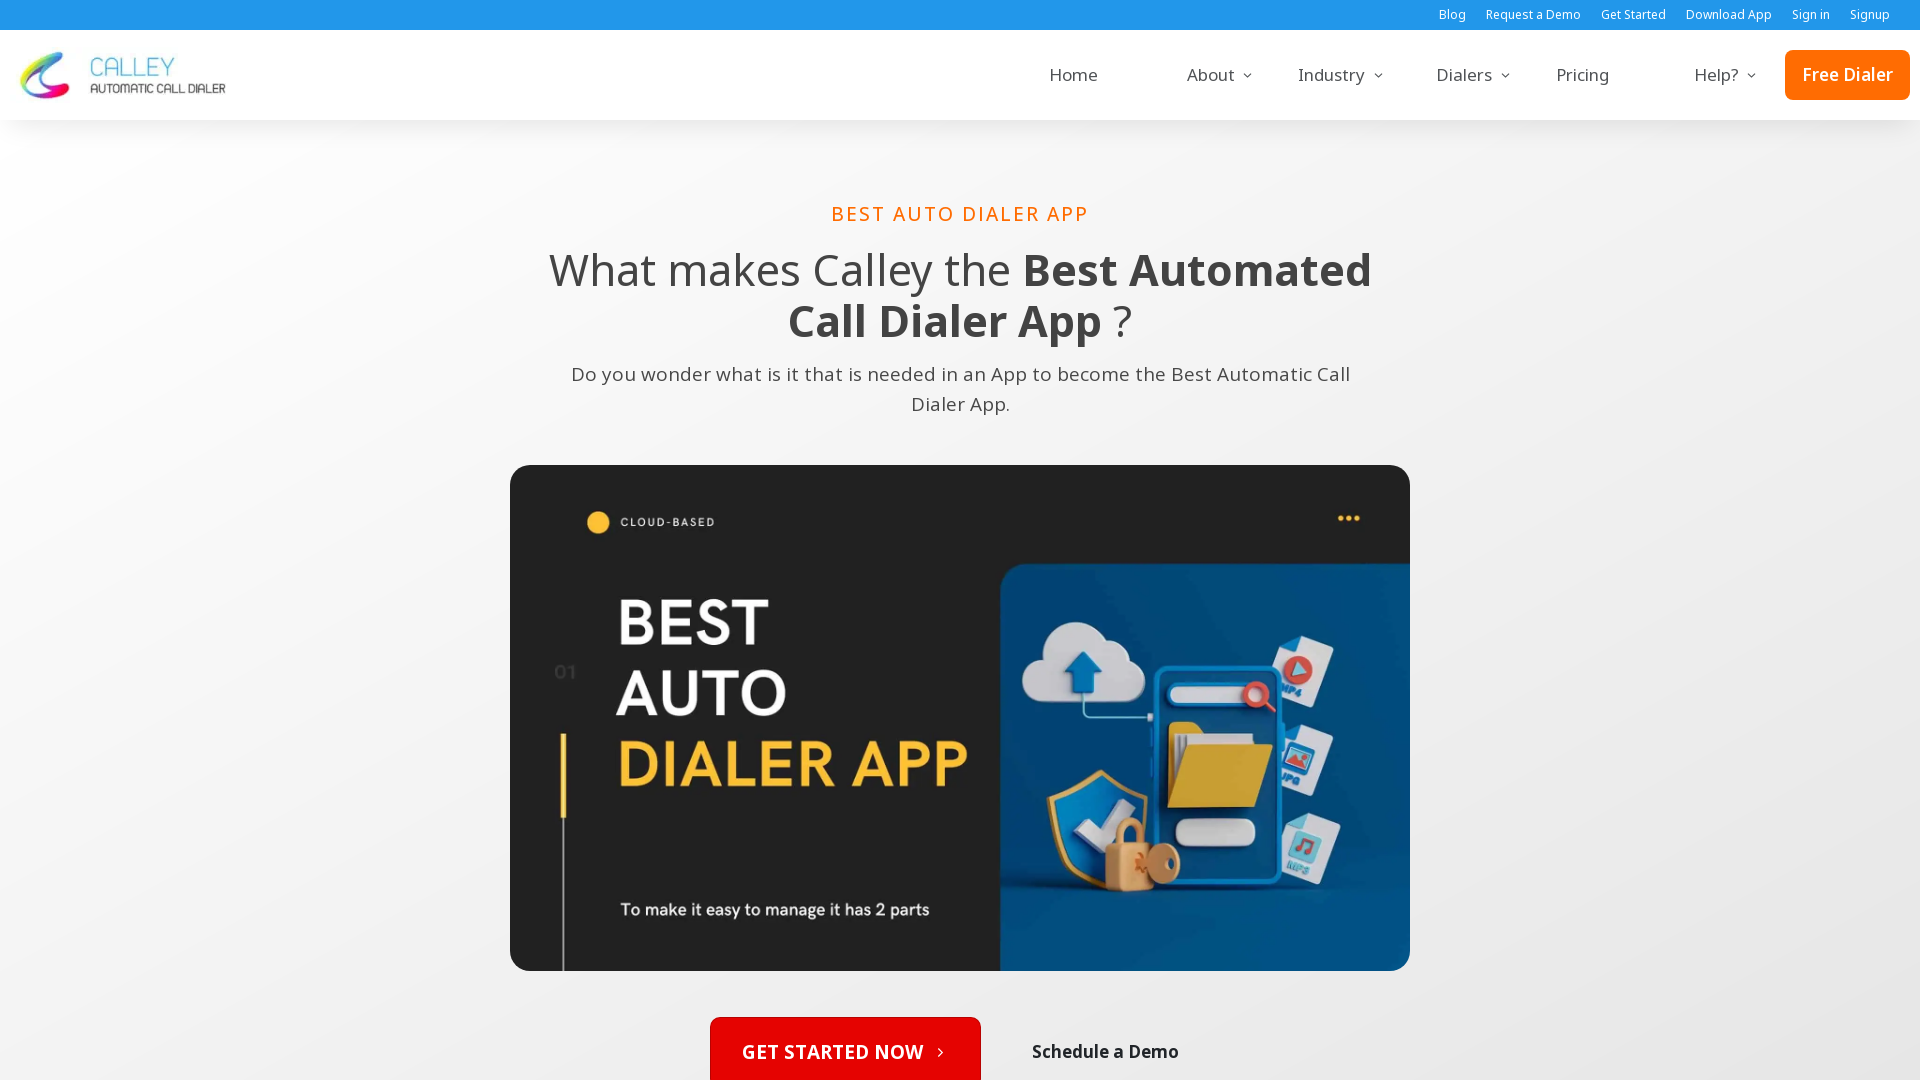

Page loaded at 1920x1080 desktop resolution
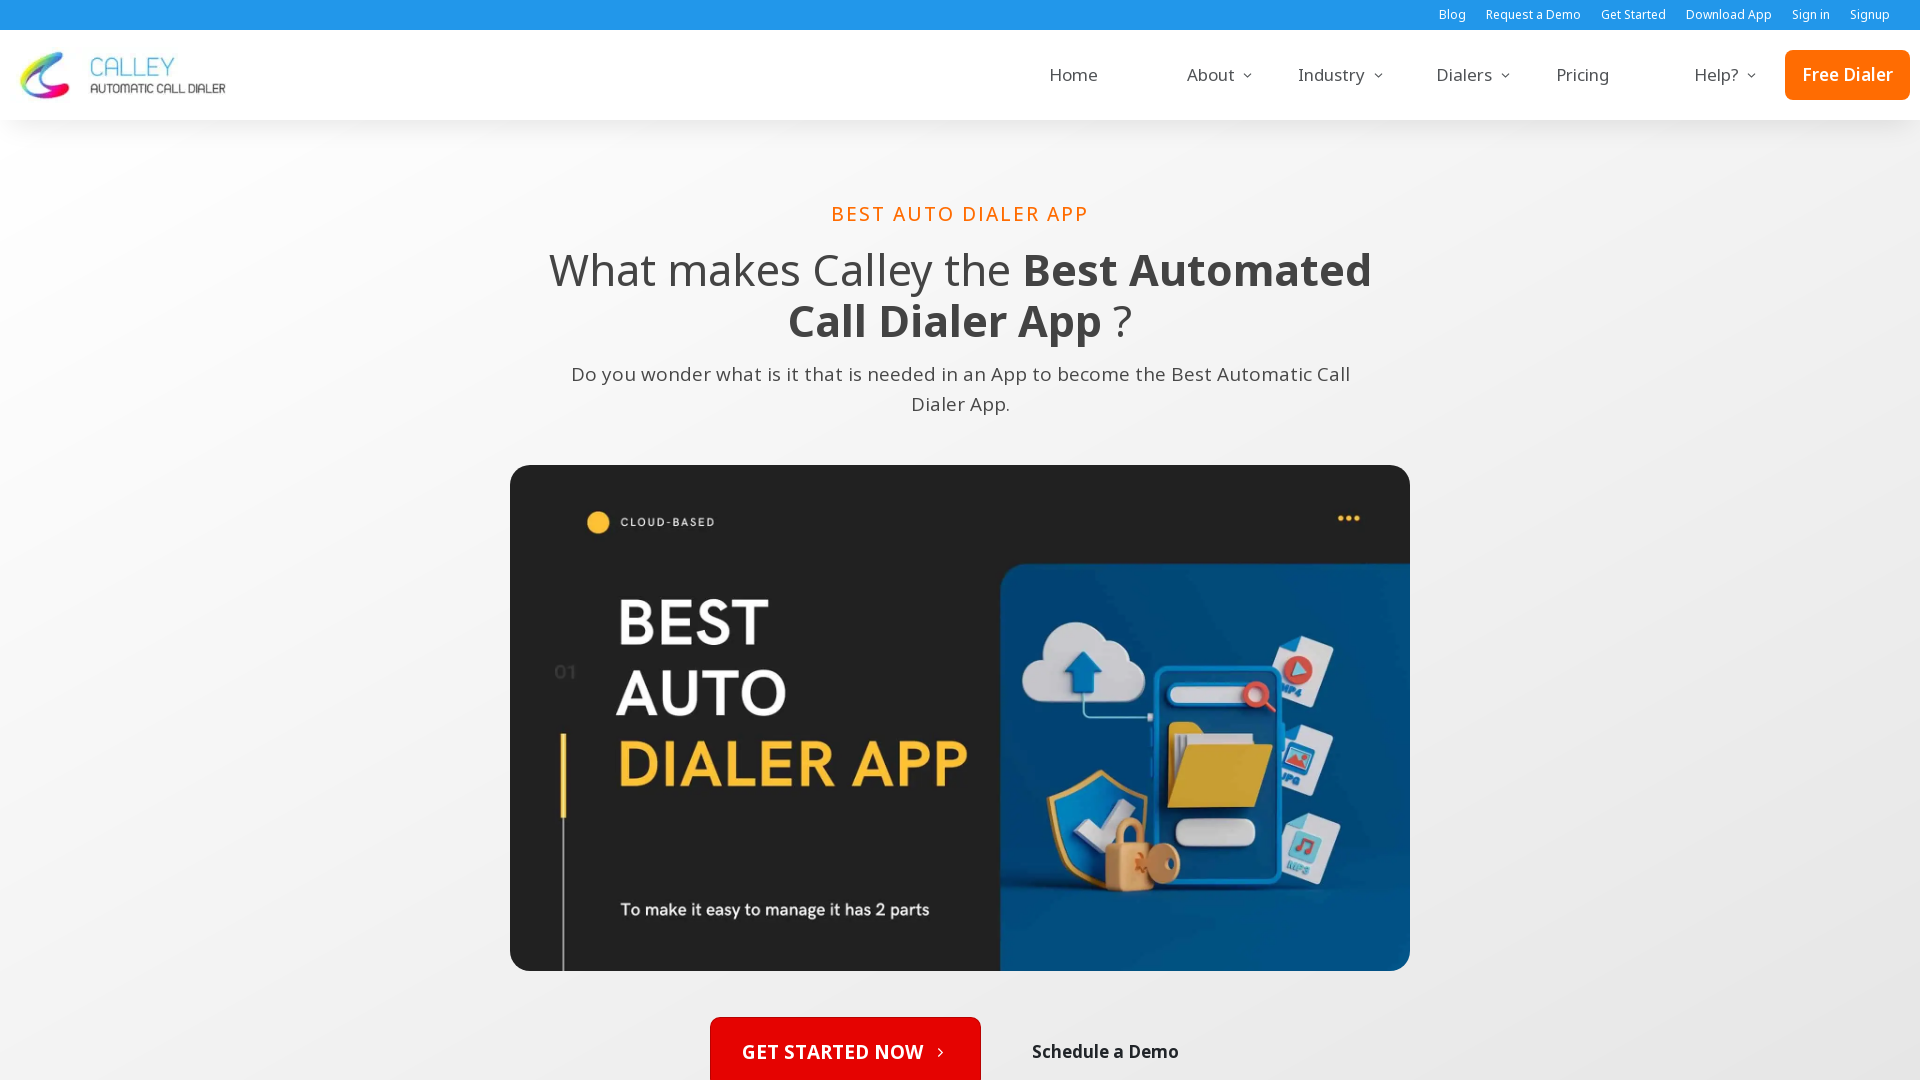

Set viewport to desktop resolution 1366x768
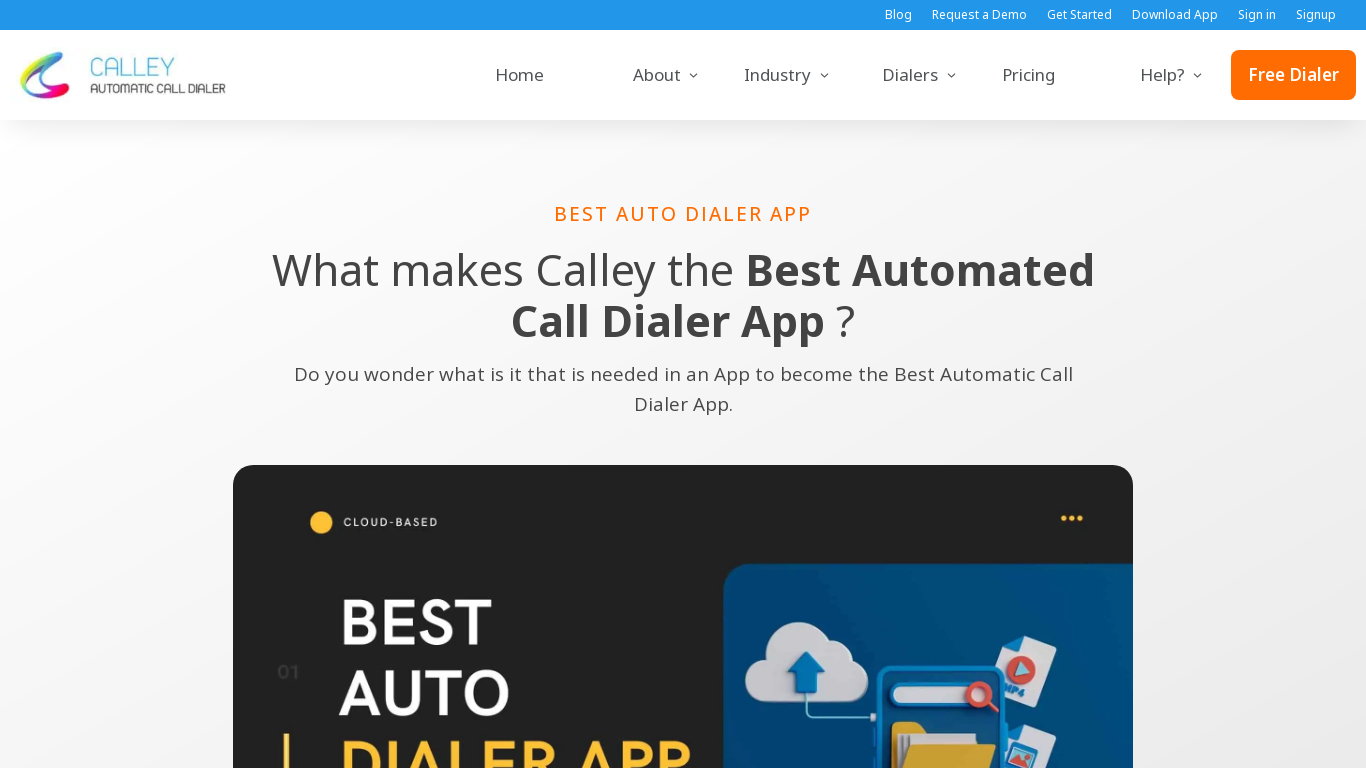

Navigated to https://www.getcalley.com/best-auto-dialer-app/
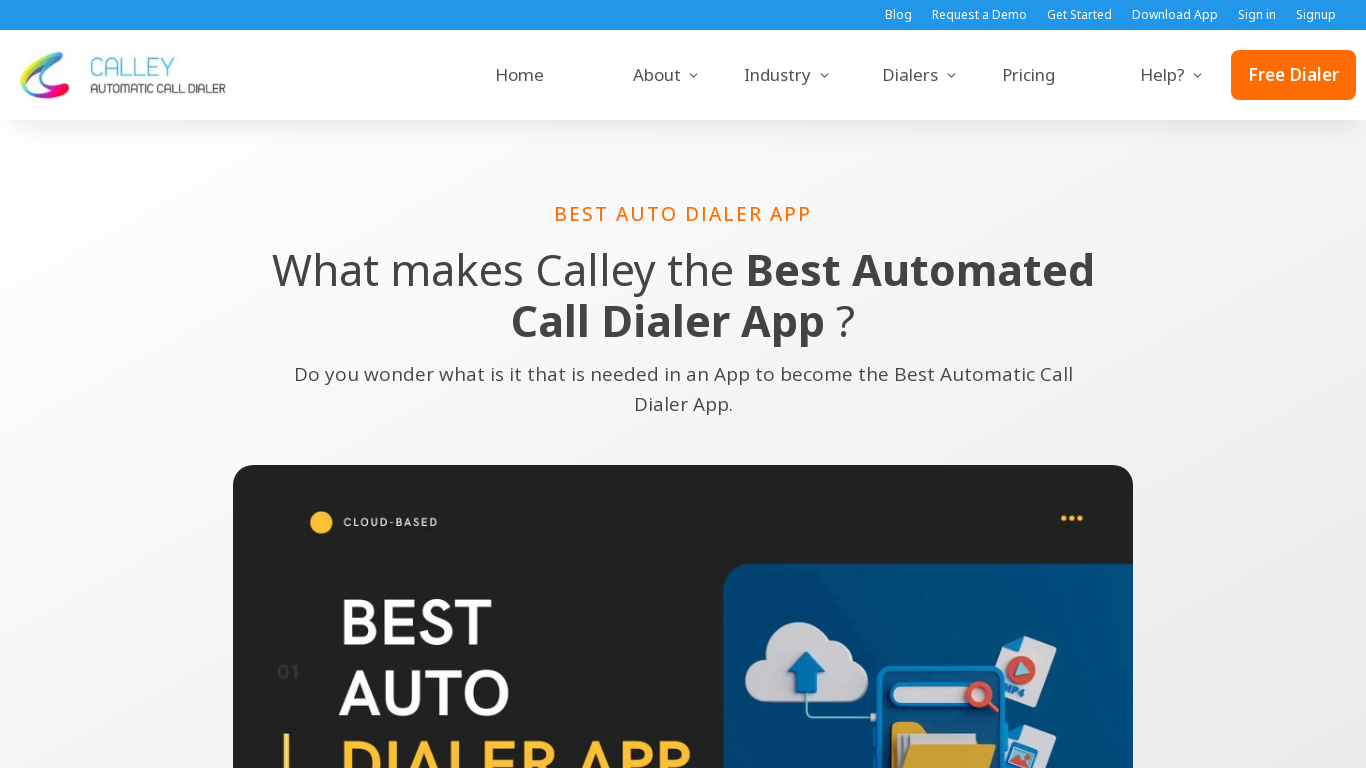

Page loaded at 1366x768 desktop resolution
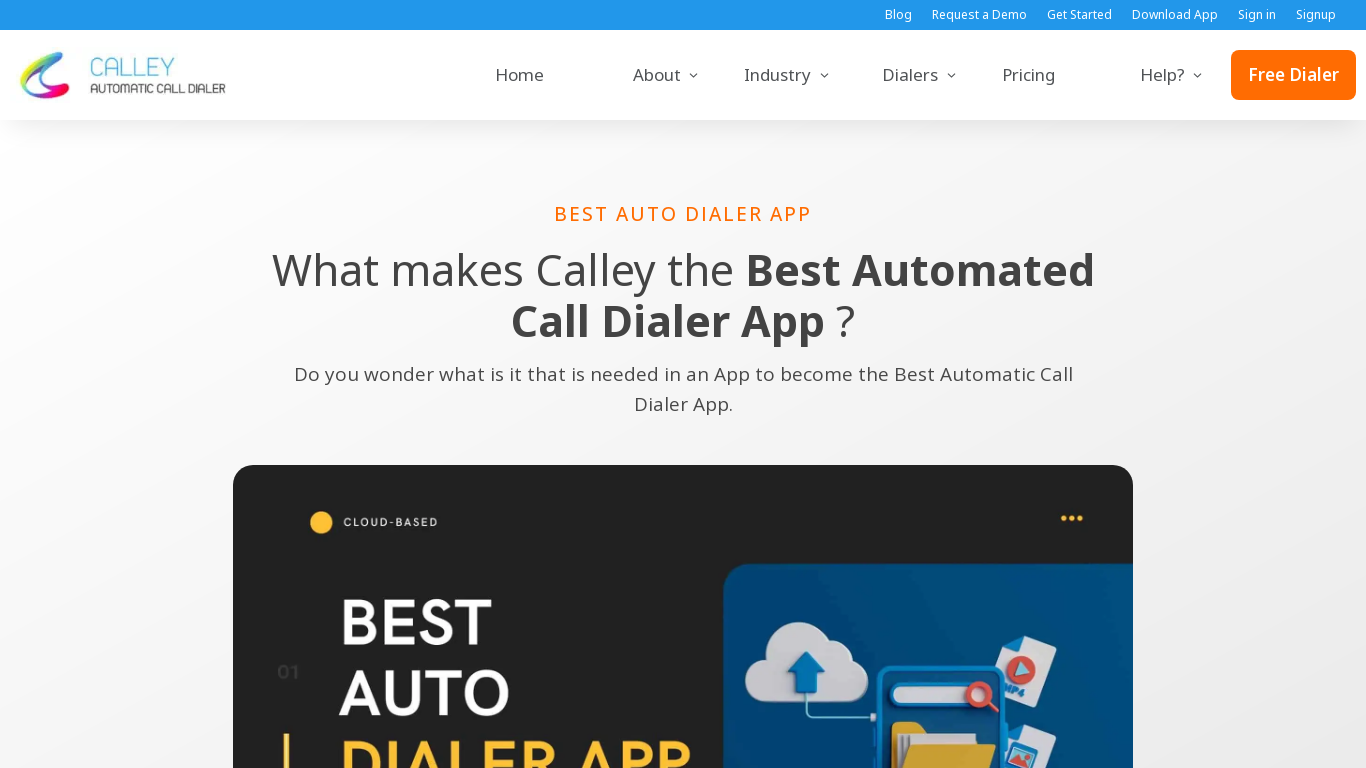

Set viewport to desktop resolution 1536x864
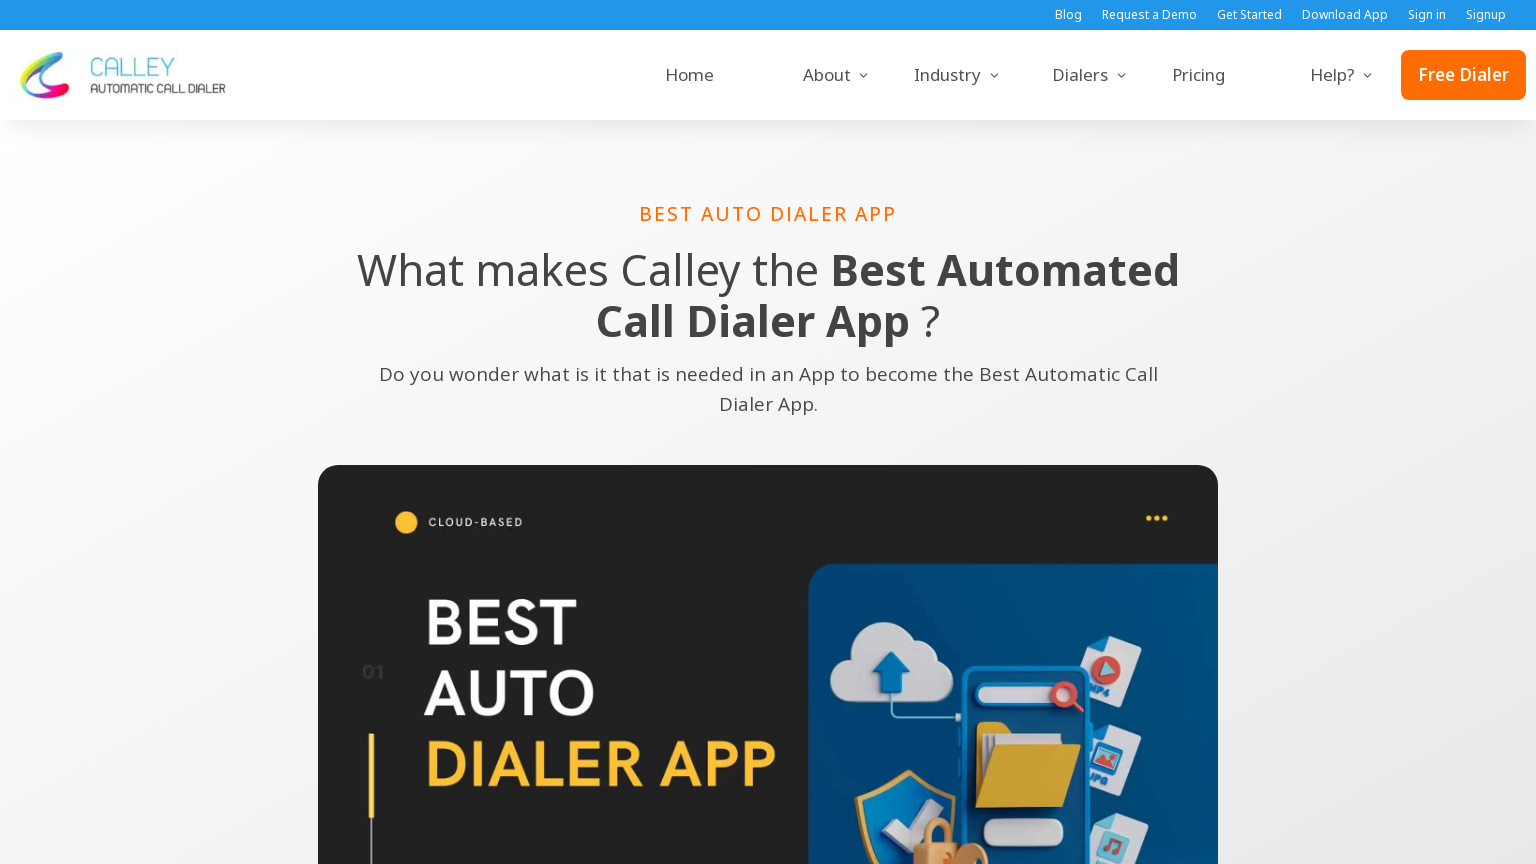

Navigated to https://www.getcalley.com/best-auto-dialer-app/
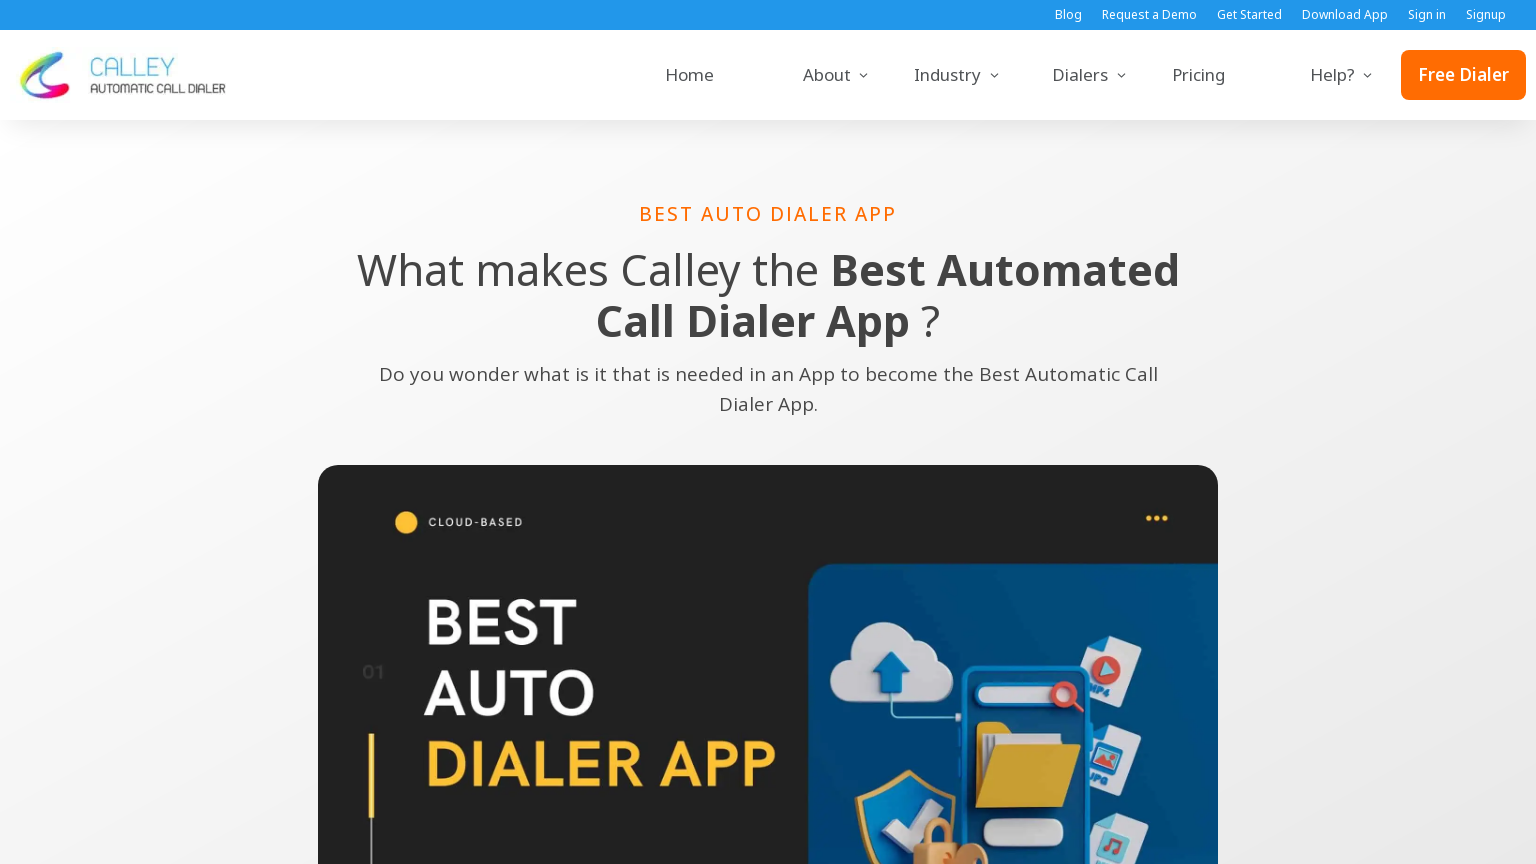

Page loaded at 1536x864 desktop resolution
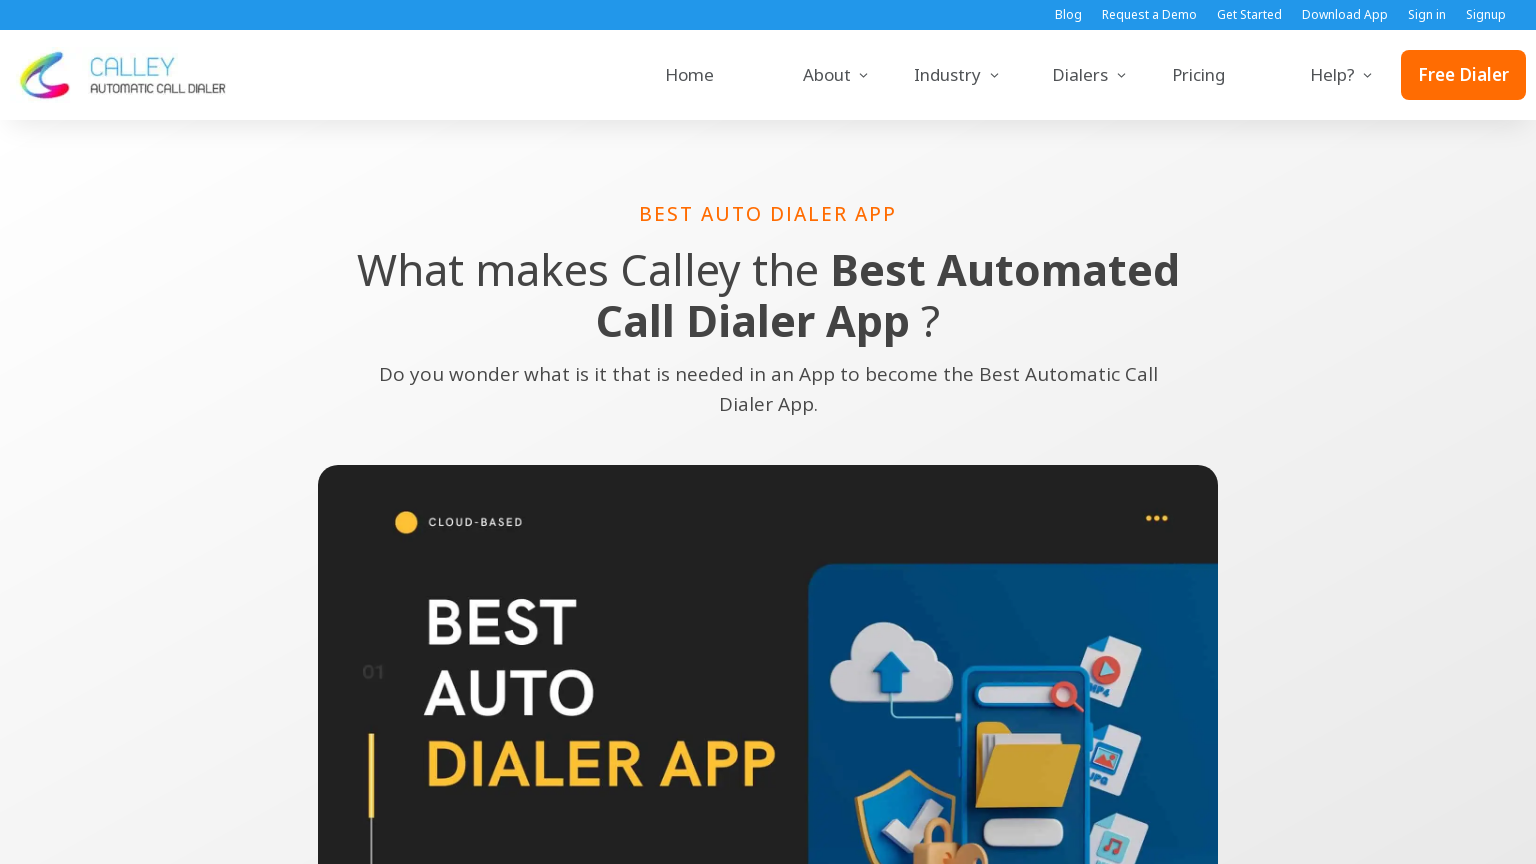

Set viewport to mobile resolution 360x640
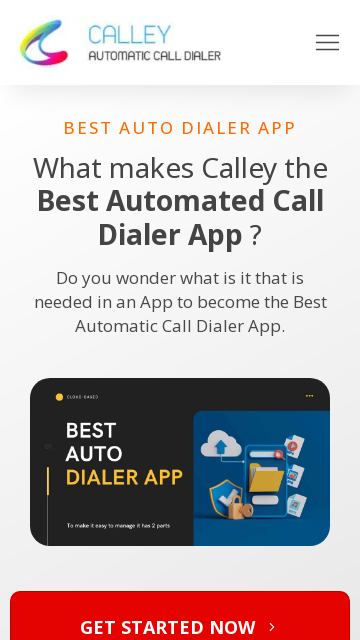

Navigated to https://www.getcalley.com/best-auto-dialer-app/
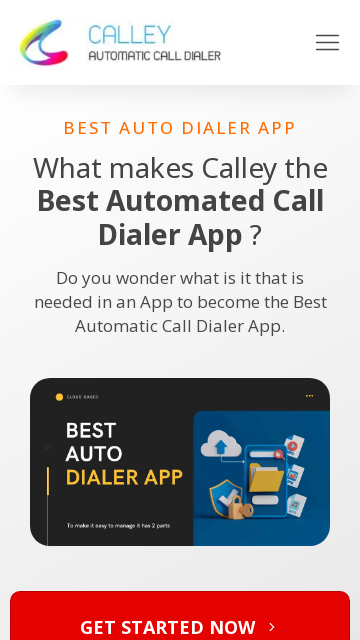

Page loaded at 360x640 mobile resolution
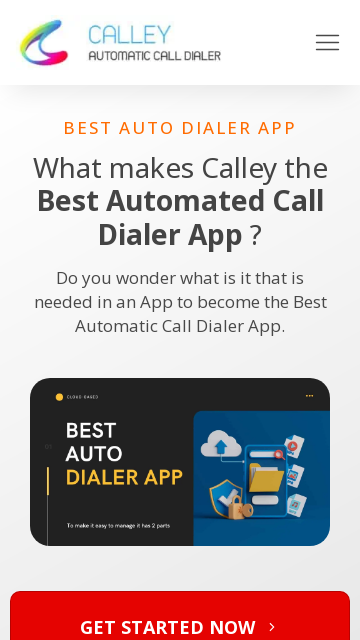

Set viewport to mobile resolution 414x896
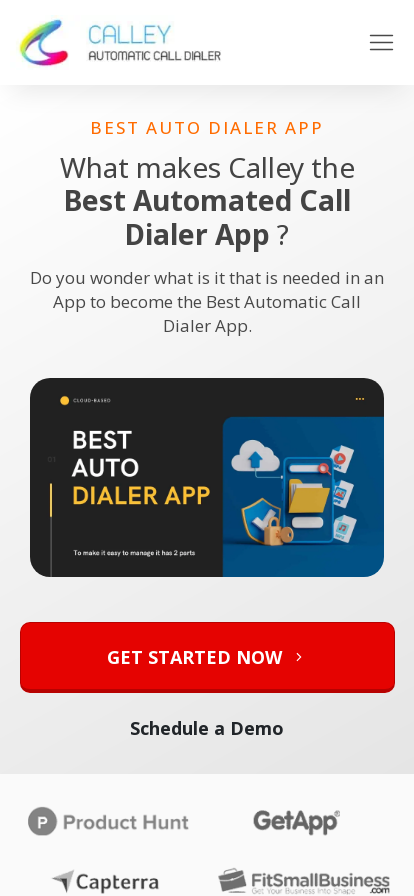

Navigated to https://www.getcalley.com/best-auto-dialer-app/
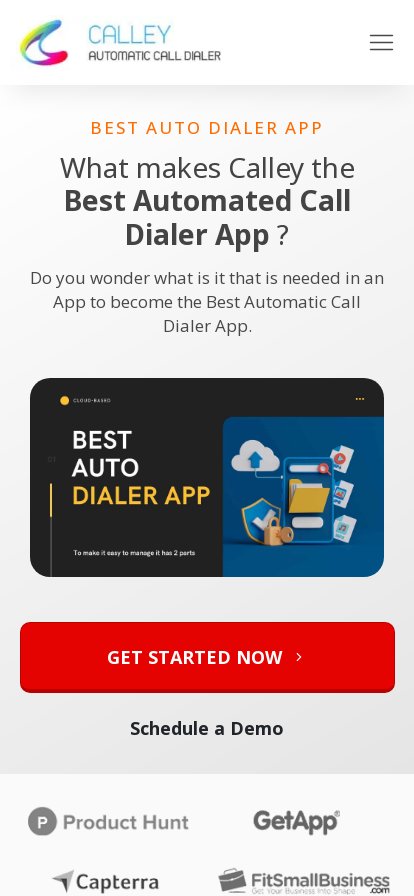

Page loaded at 414x896 mobile resolution
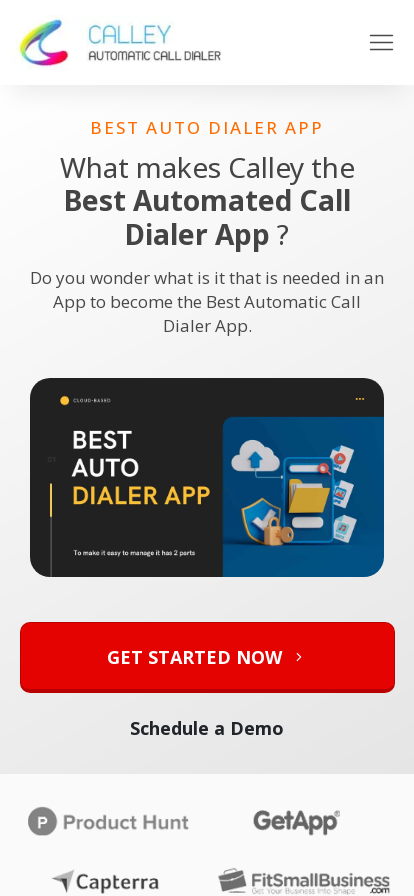

Set viewport to mobile resolution 375x667
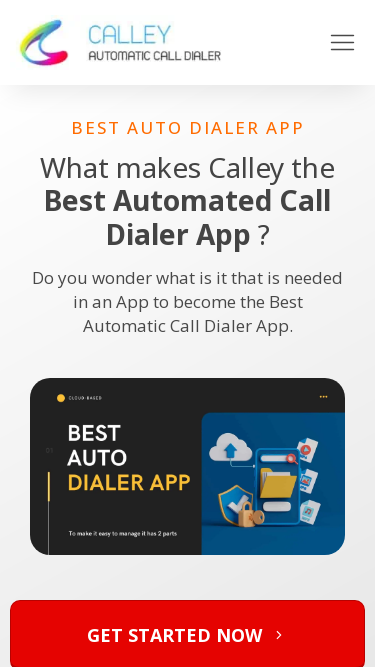

Navigated to https://www.getcalley.com/best-auto-dialer-app/
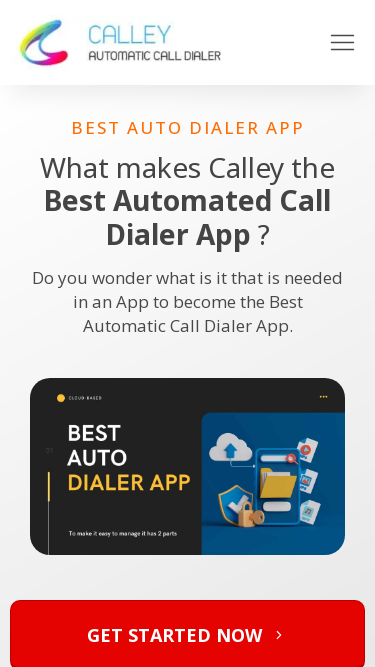

Page loaded at 375x667 mobile resolution
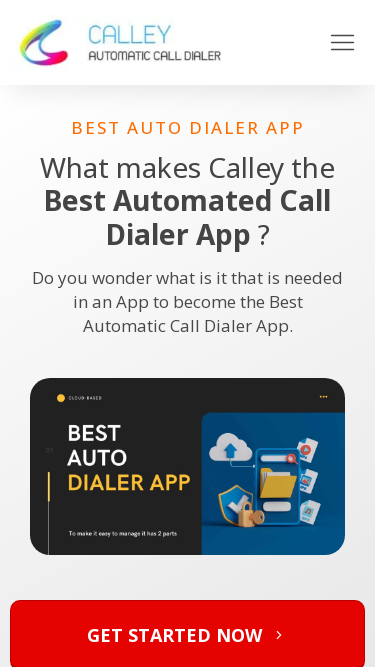

Set viewport to desktop resolution 1920x1080
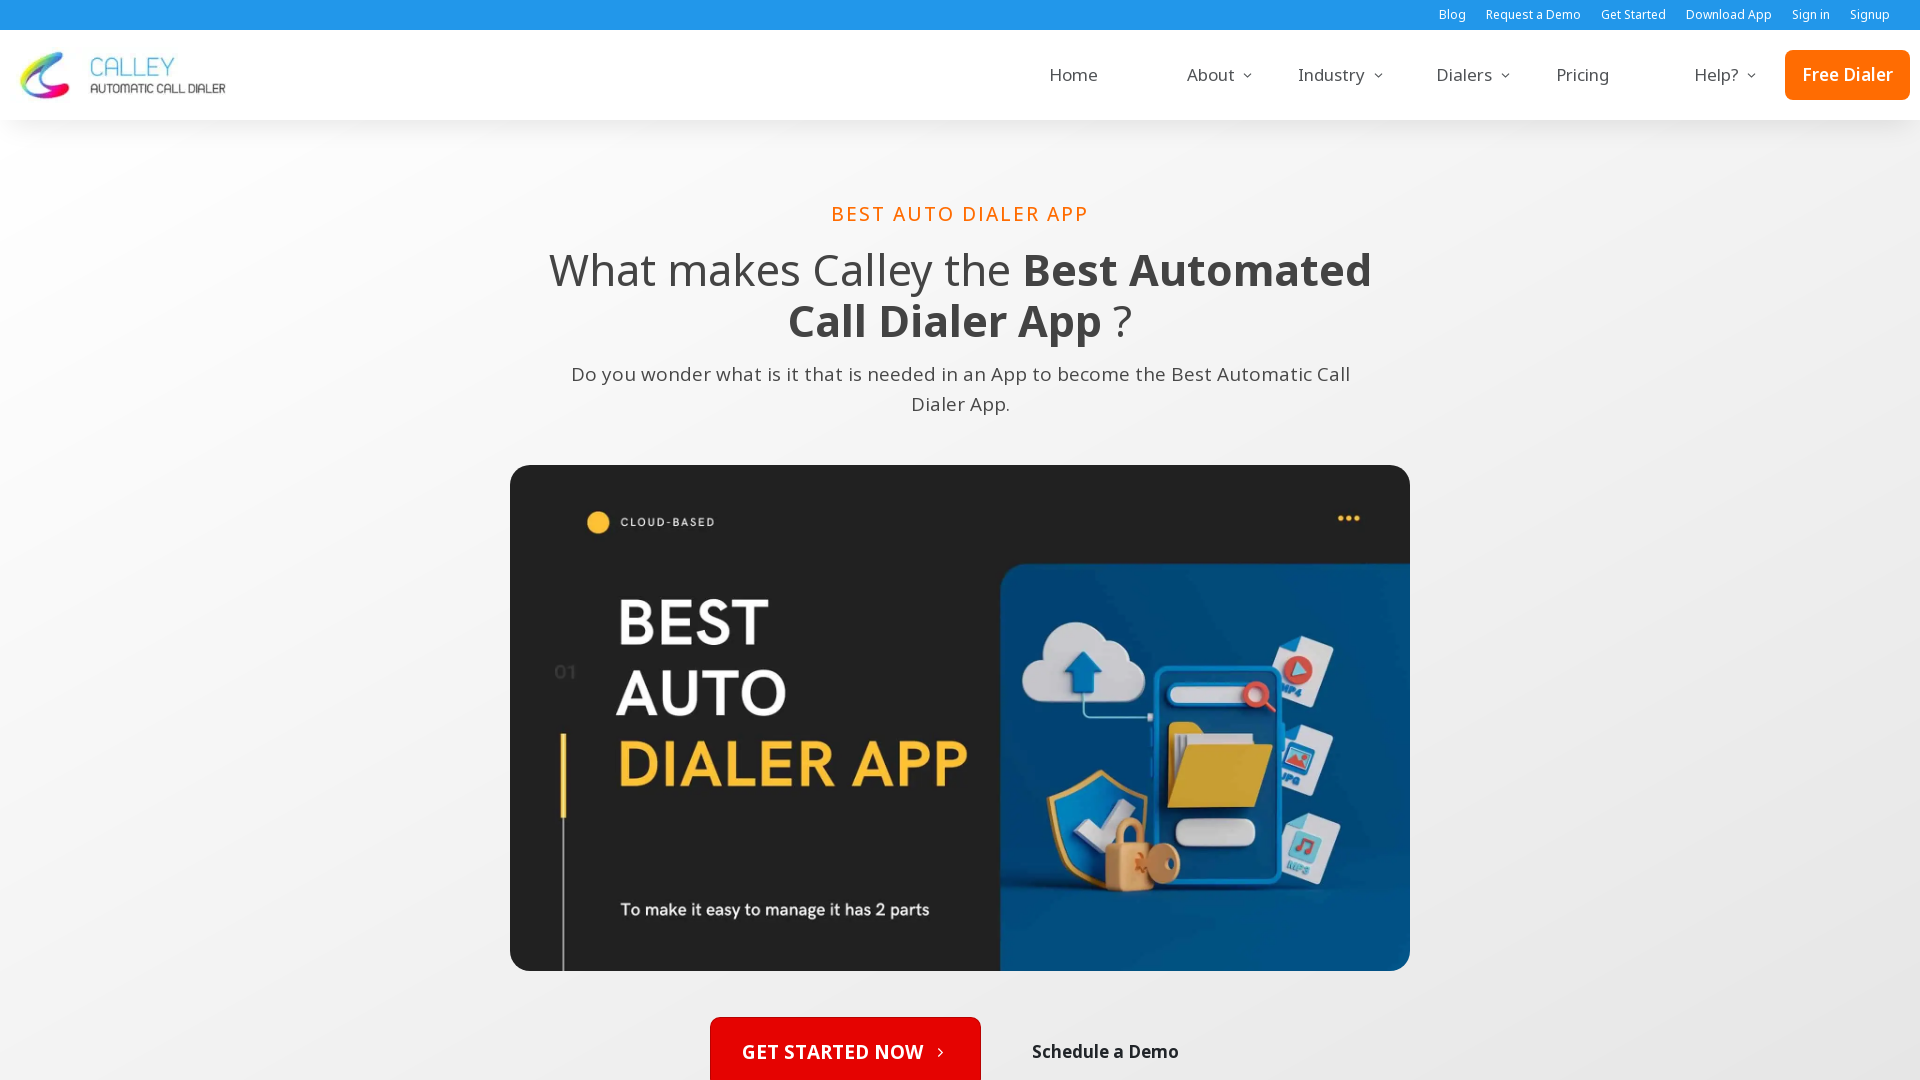

Navigated to https://www.getcalley.com/how-calley-auto-dialer-app-works/
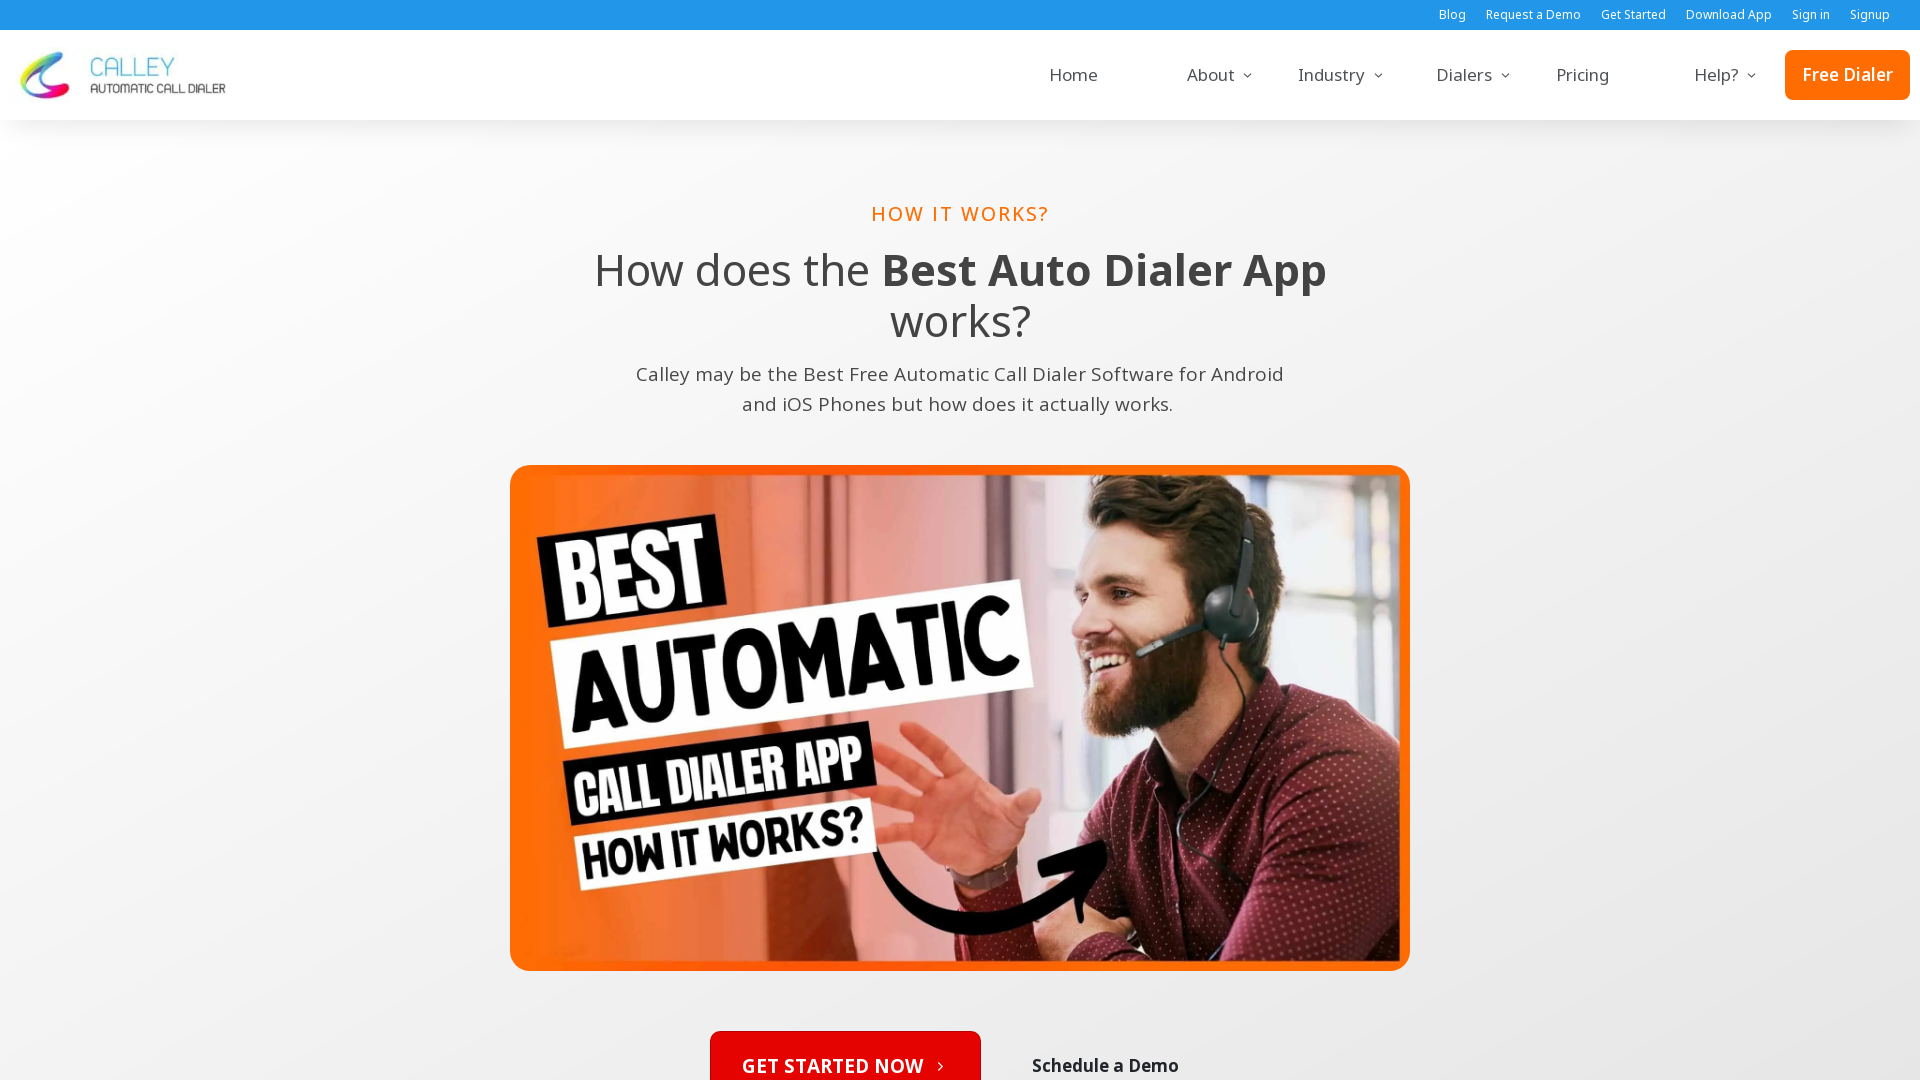

Page loaded at 1920x1080 desktop resolution
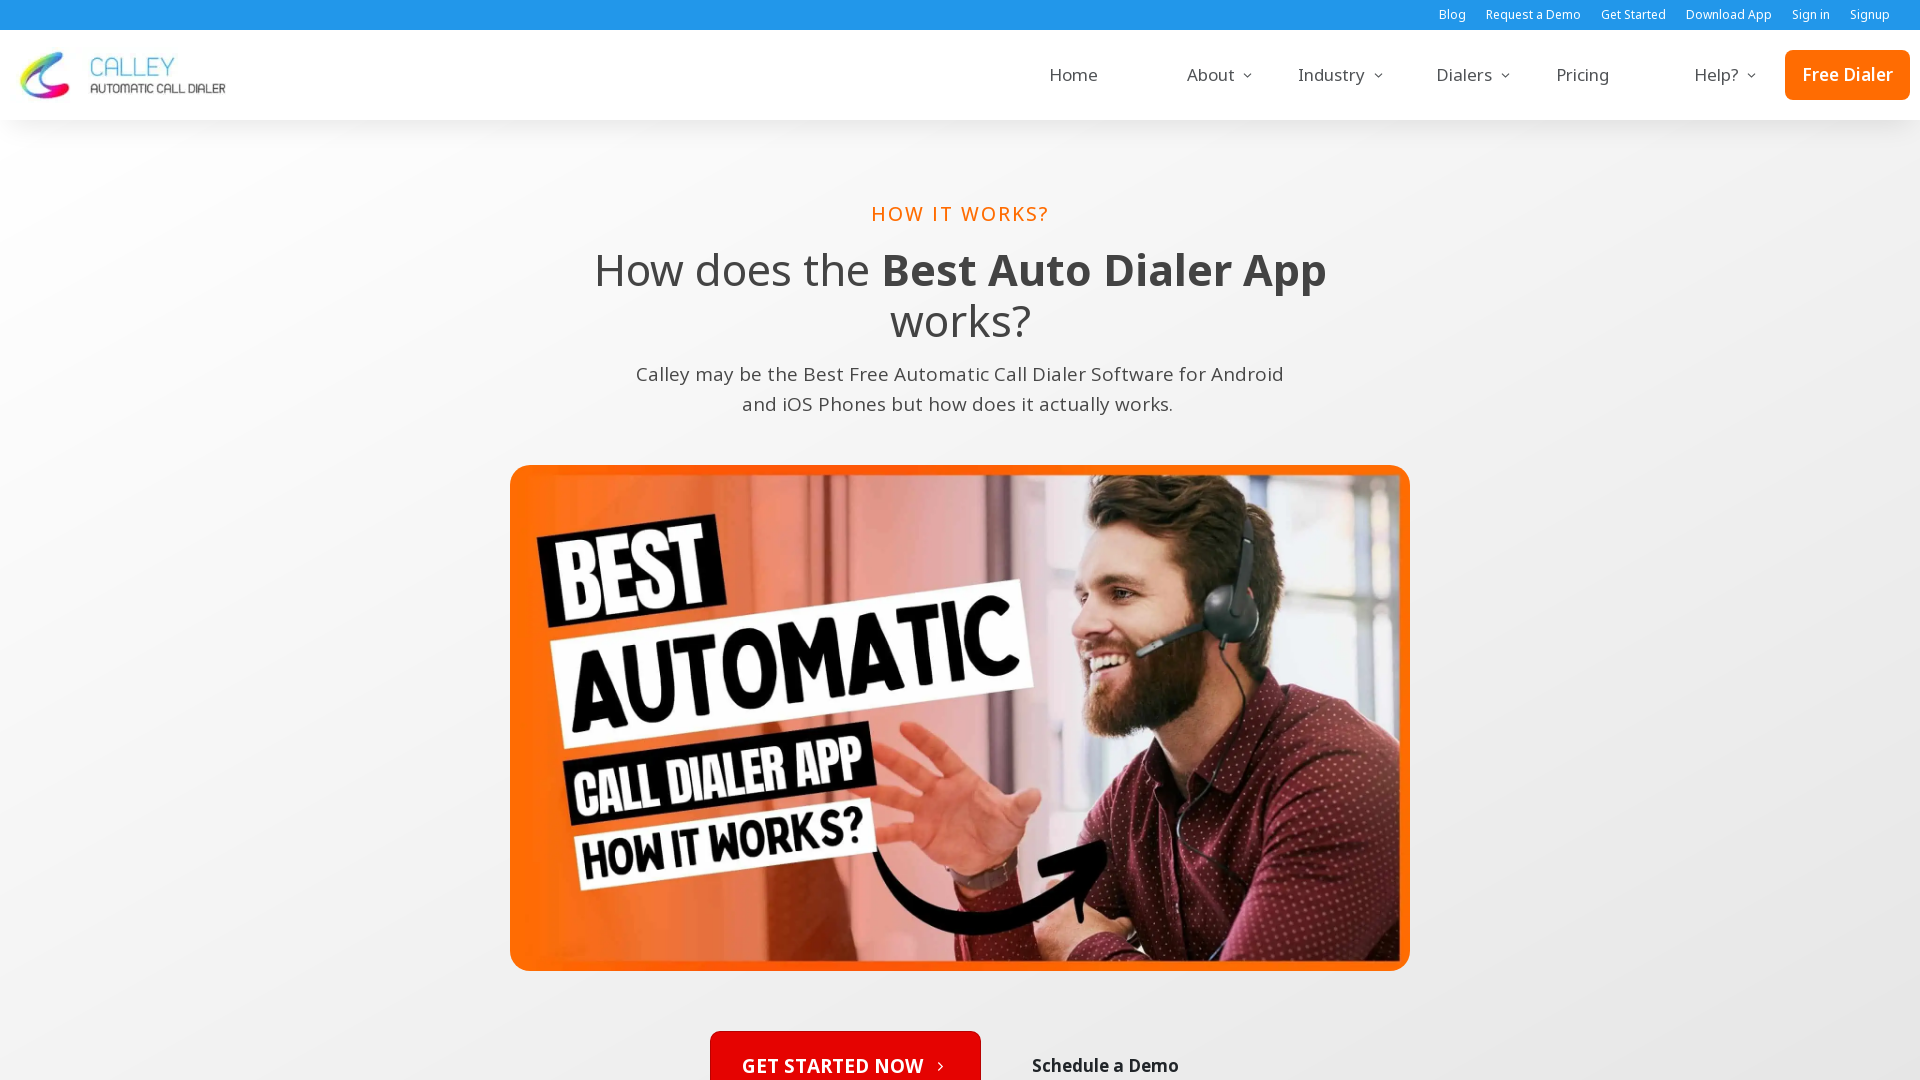

Set viewport to desktop resolution 1366x768
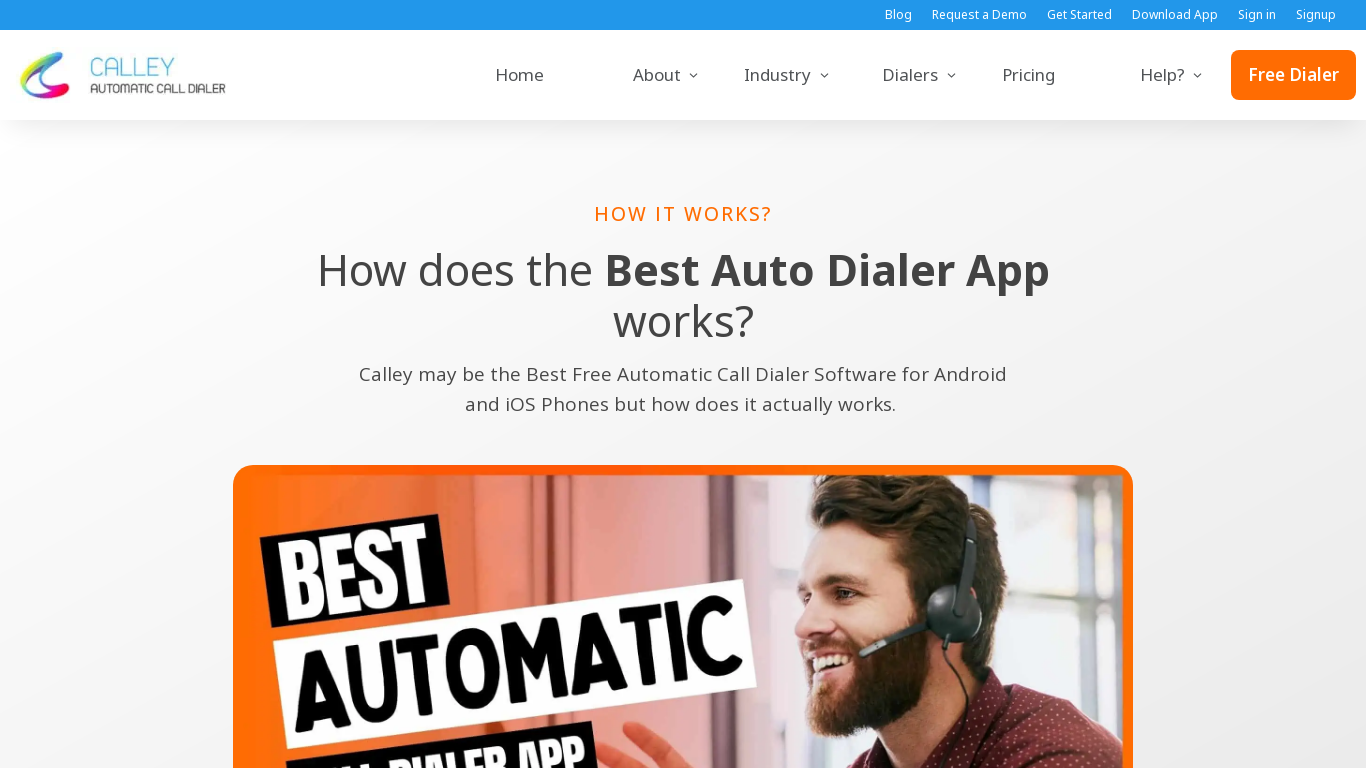

Navigated to https://www.getcalley.com/how-calley-auto-dialer-app-works/
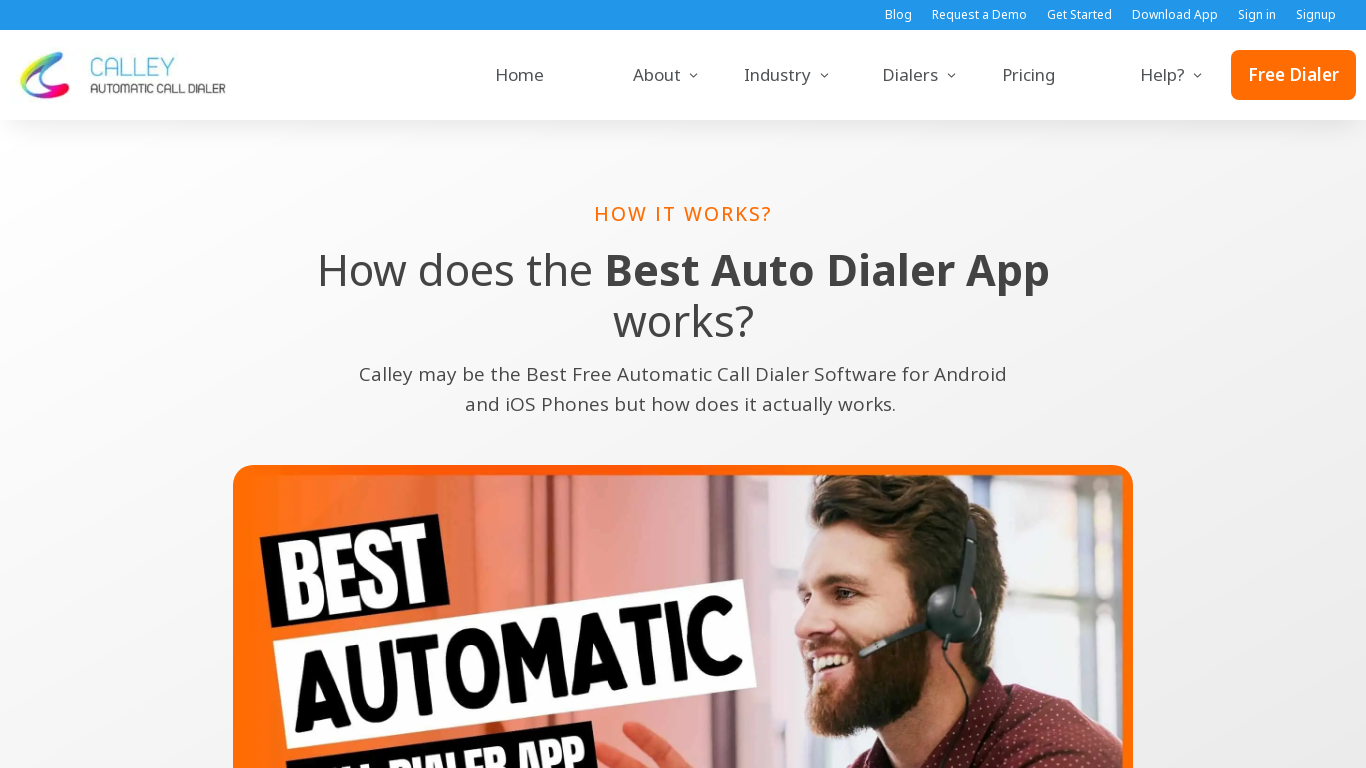

Page loaded at 1366x768 desktop resolution
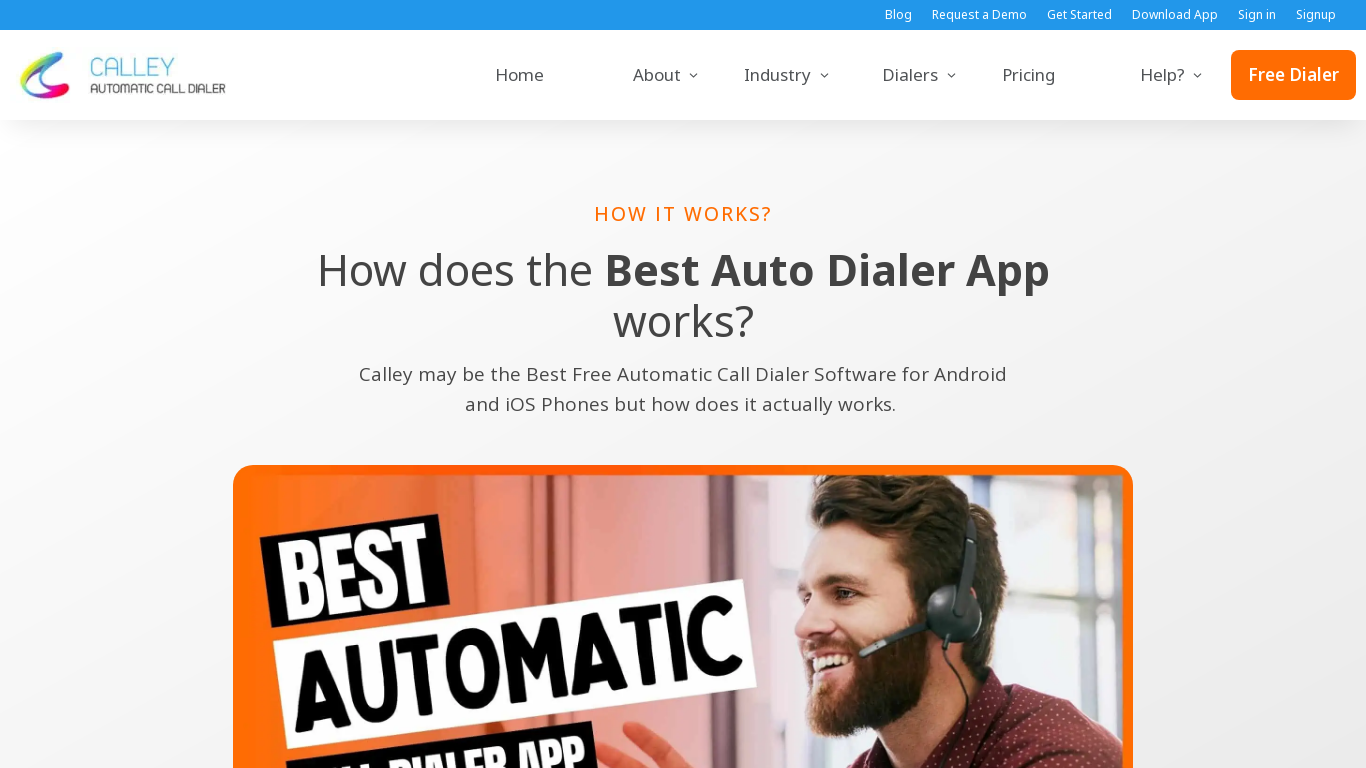

Set viewport to desktop resolution 1536x864
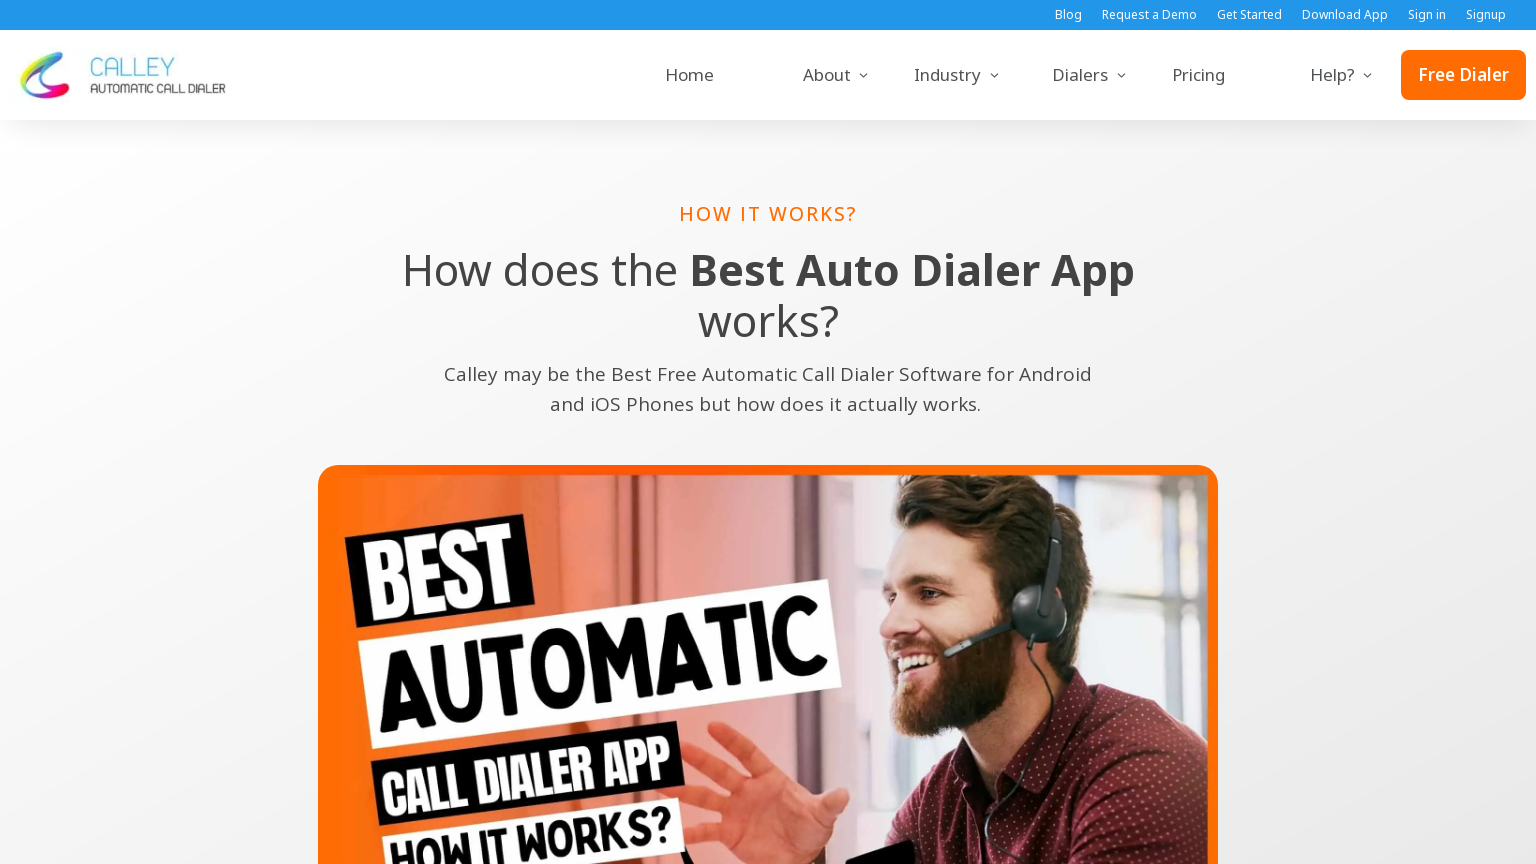

Navigated to https://www.getcalley.com/how-calley-auto-dialer-app-works/
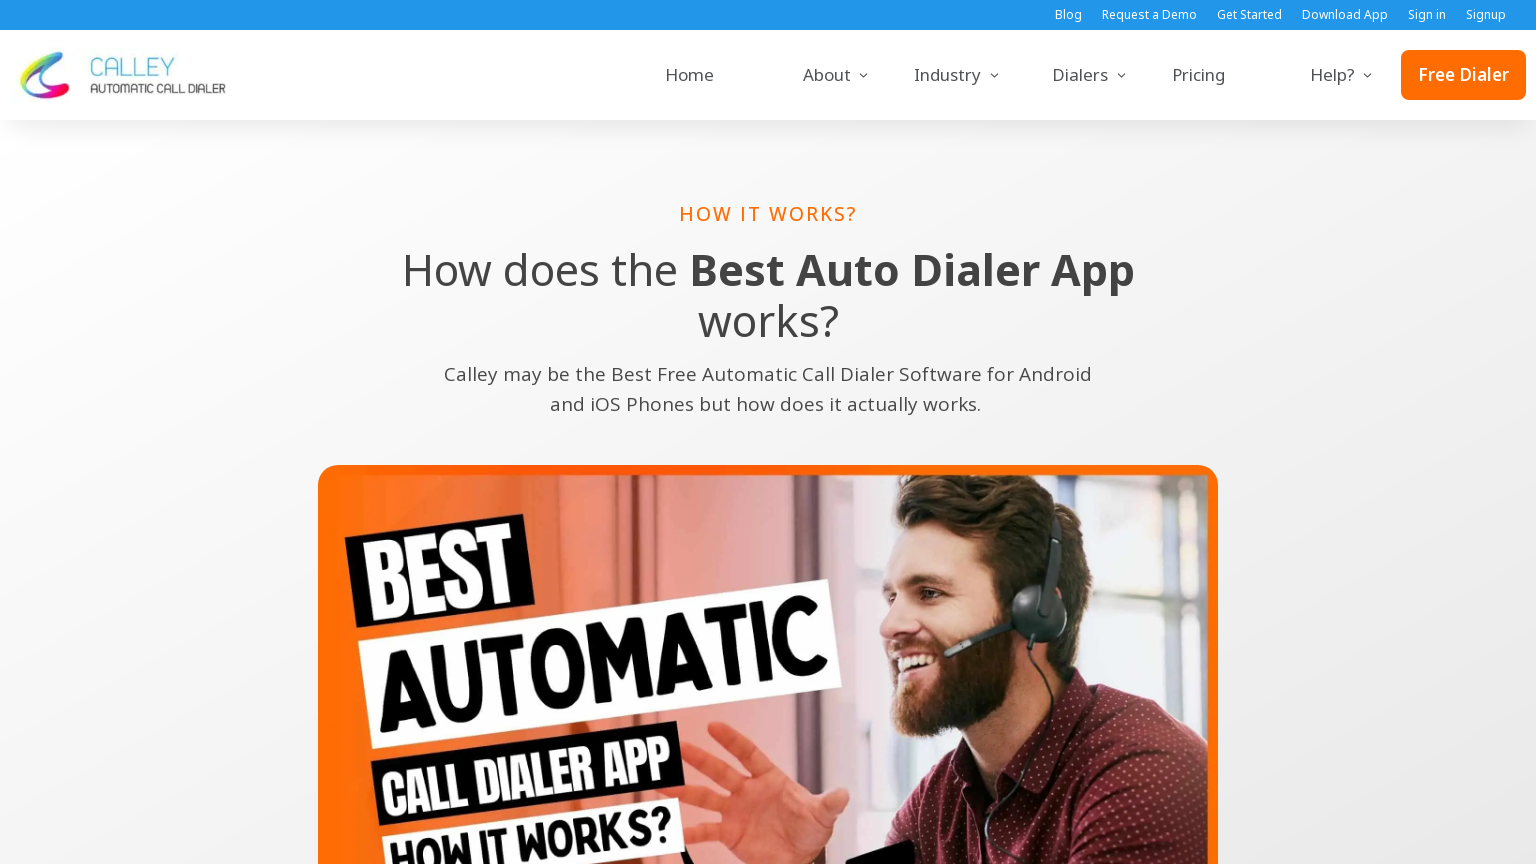

Page loaded at 1536x864 desktop resolution
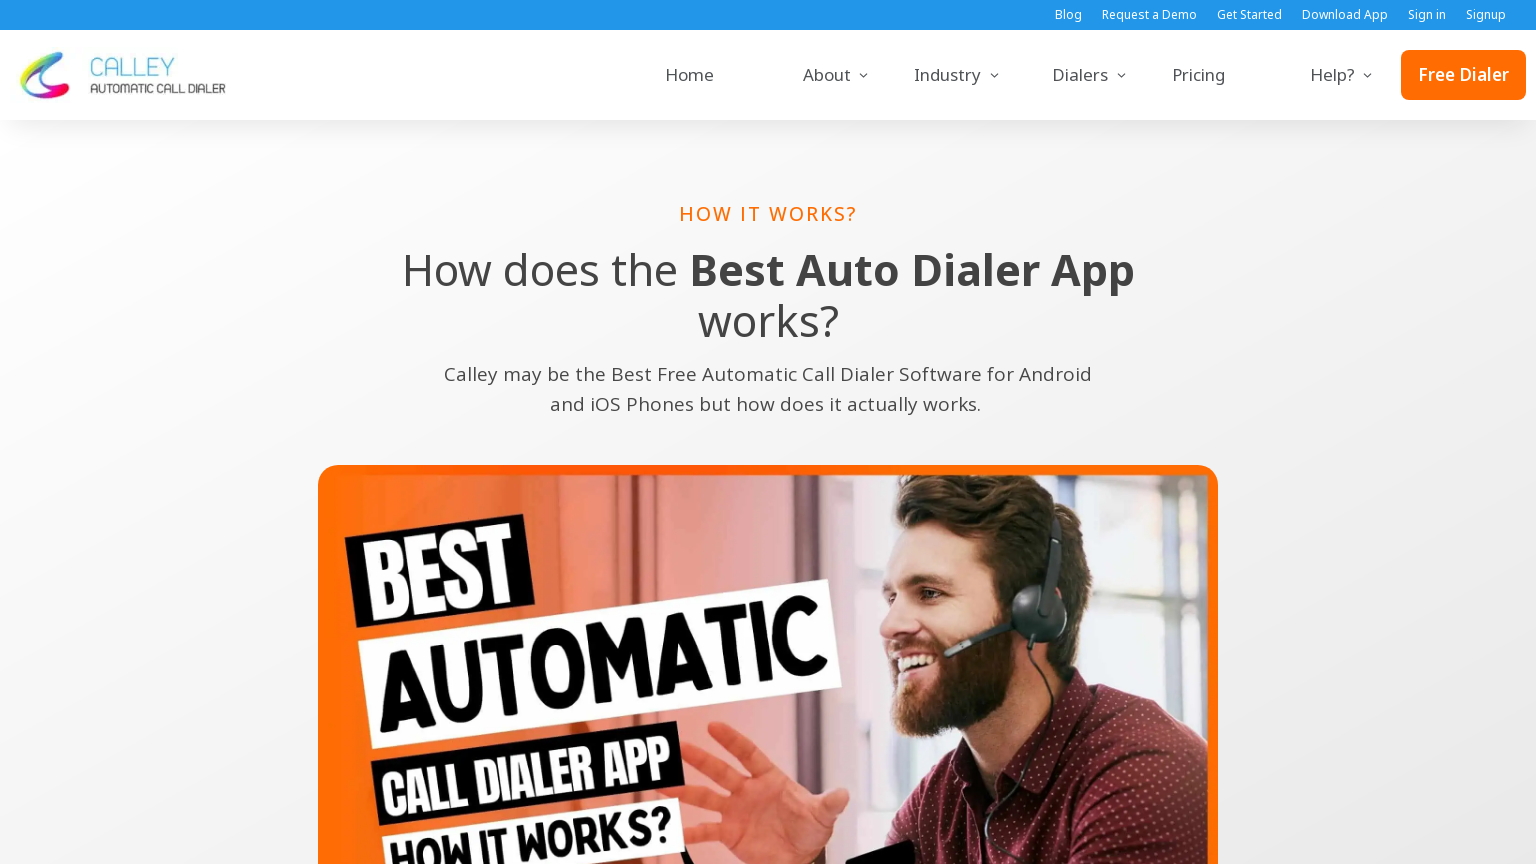

Set viewport to mobile resolution 360x640
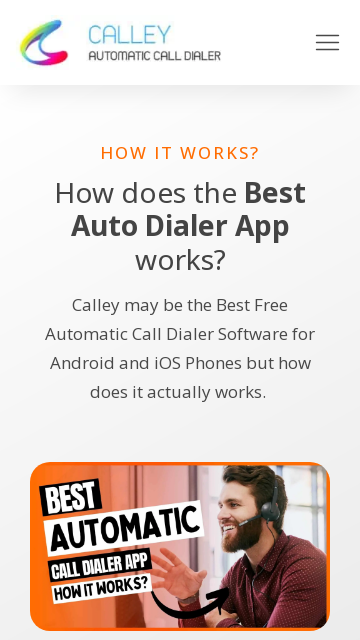

Navigated to https://www.getcalley.com/how-calley-auto-dialer-app-works/
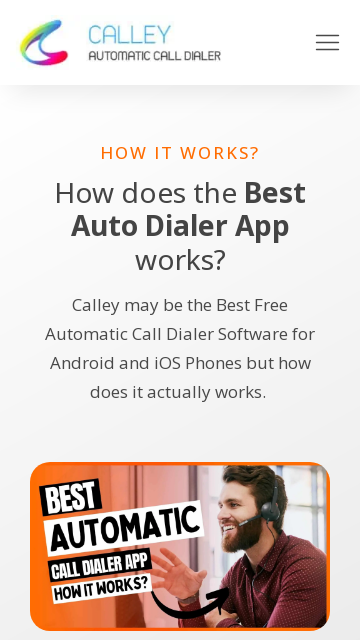

Page loaded at 360x640 mobile resolution
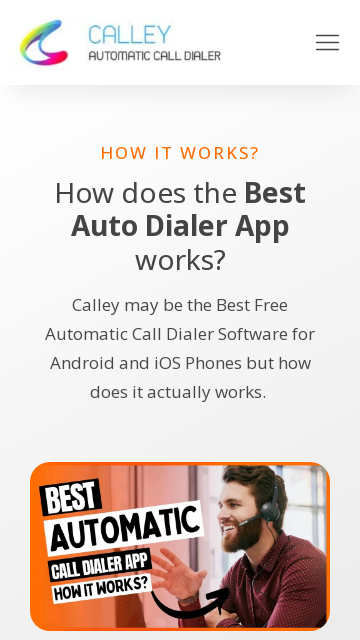

Set viewport to mobile resolution 414x896
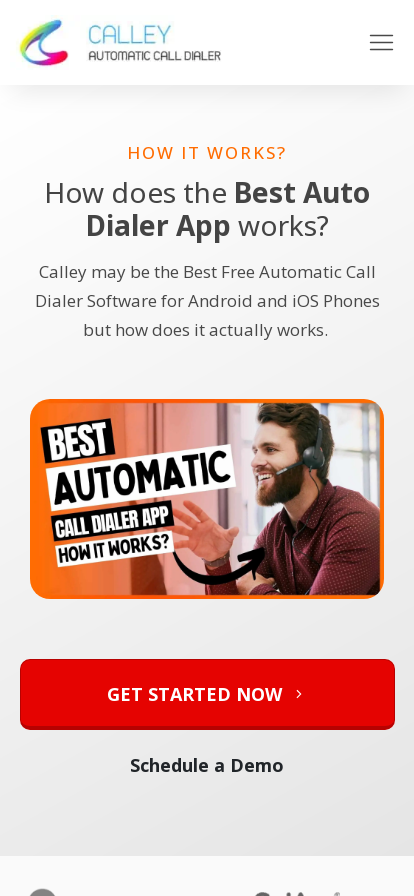

Navigated to https://www.getcalley.com/how-calley-auto-dialer-app-works/
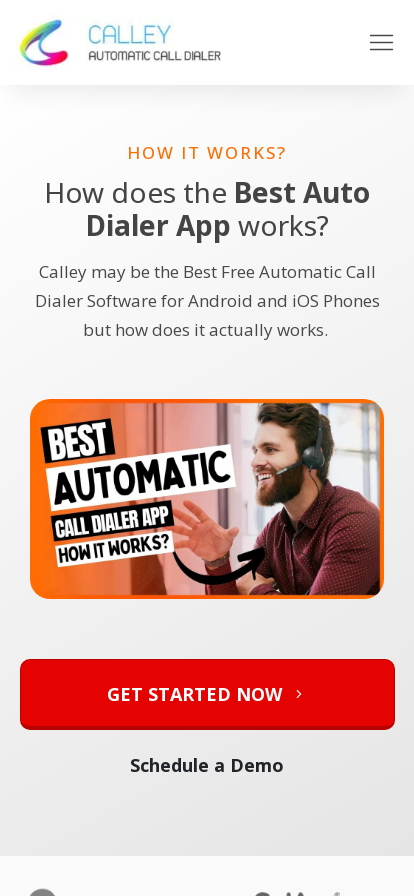

Page loaded at 414x896 mobile resolution
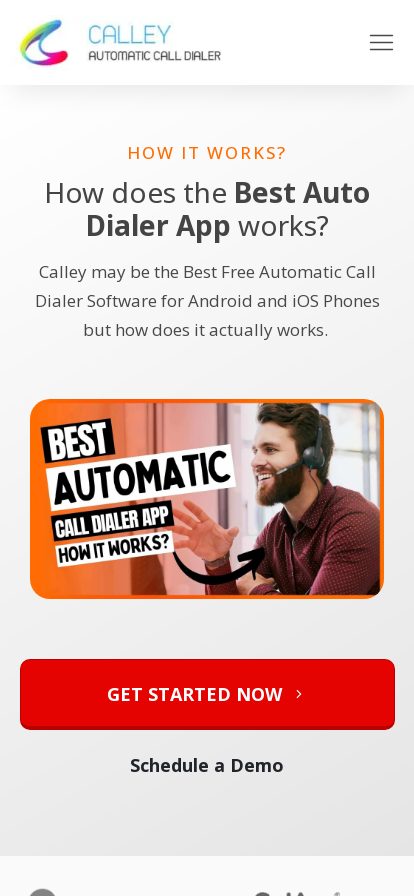

Set viewport to mobile resolution 375x667
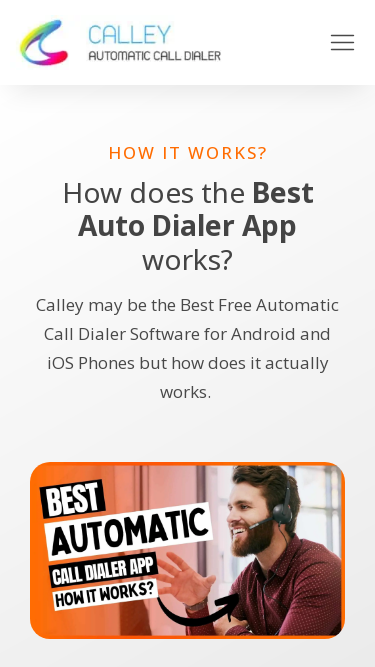

Navigated to https://www.getcalley.com/how-calley-auto-dialer-app-works/
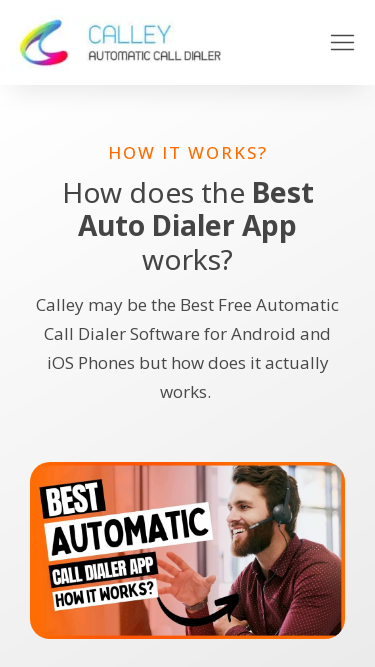

Page loaded at 375x667 mobile resolution
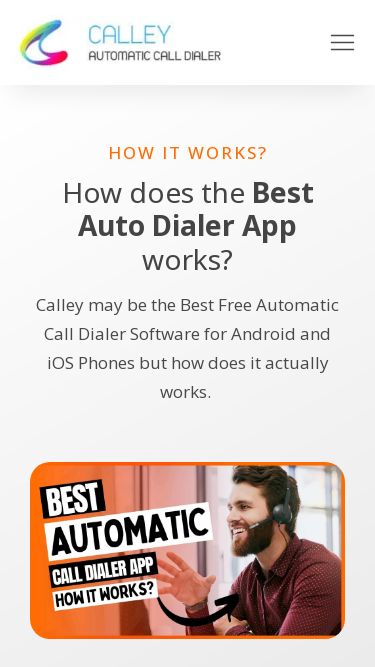

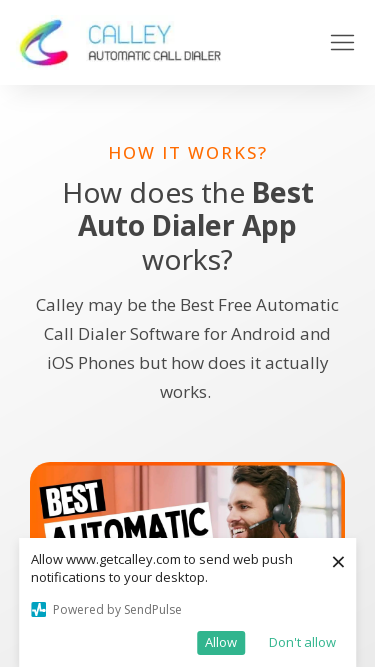